Tests the add/remove elements functionality by clicking the "Add Element" button 100 times to create delete buttons, then clicking 20 delete buttons and validating that the correct number of buttons remain.

Starting URL: http://the-internet.herokuapp.com/add_remove_elements/

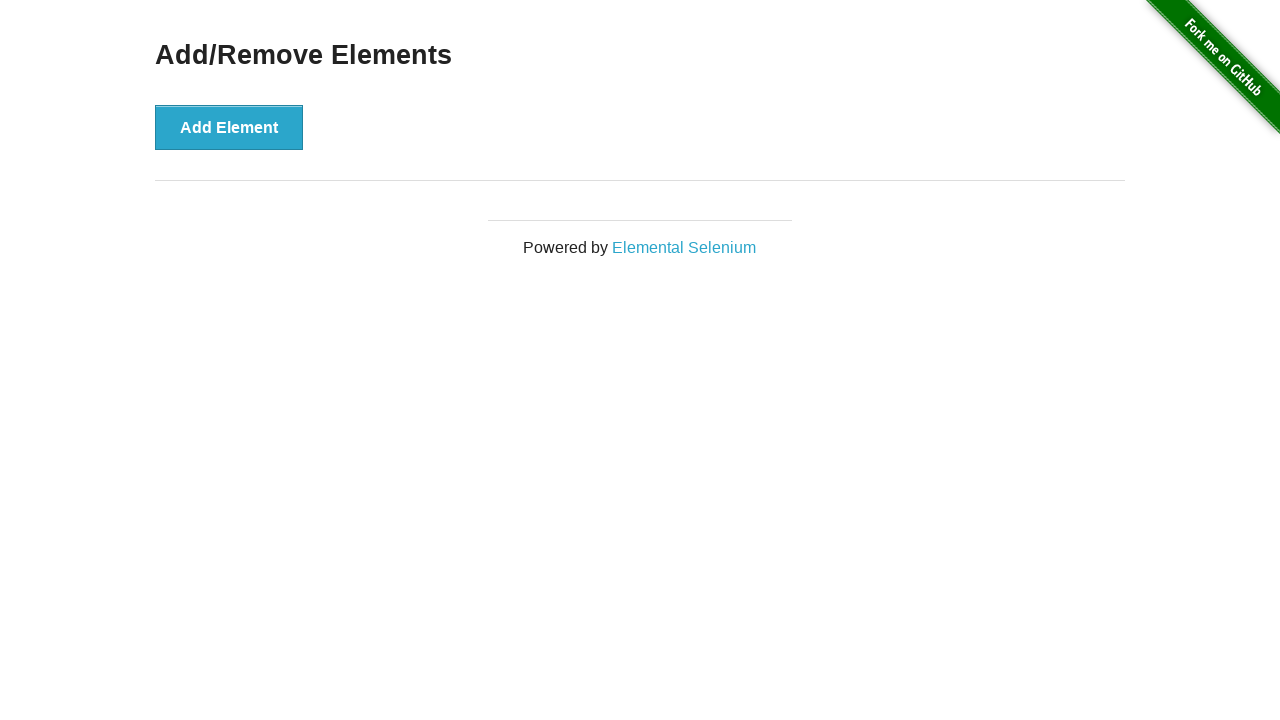

Navigated to add/remove elements page
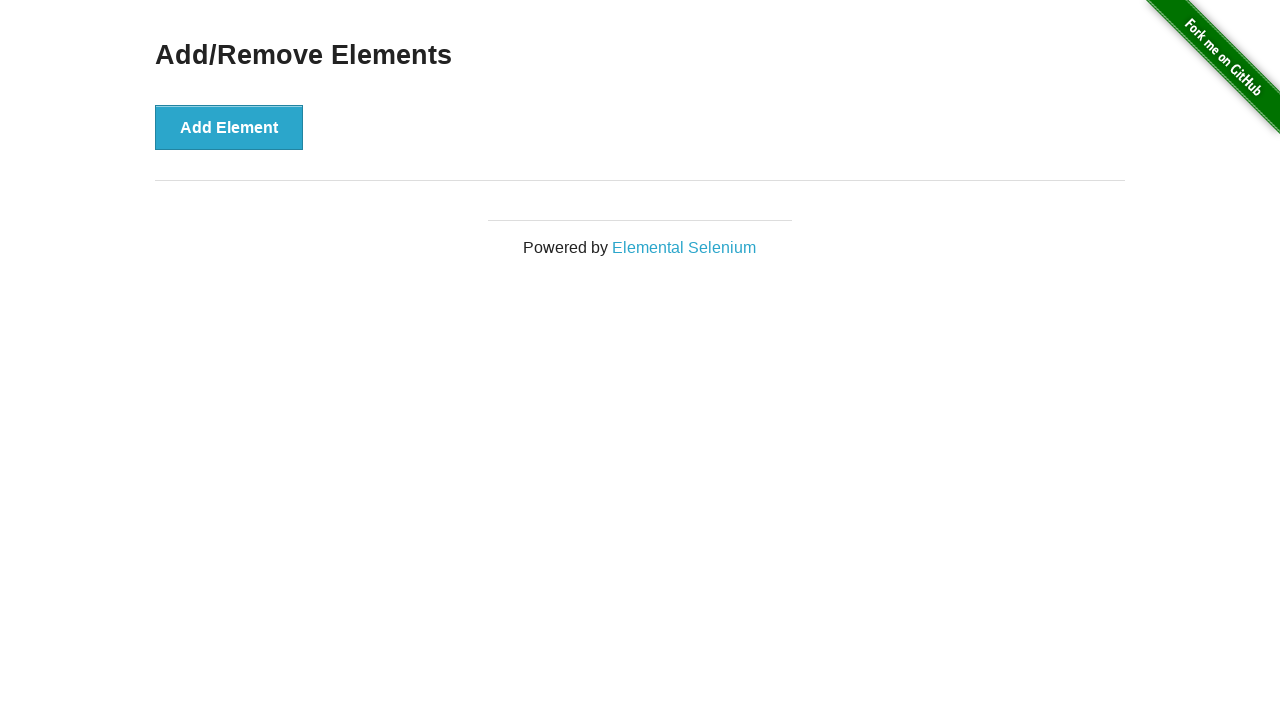

Clicked 'Add Element' button (iteration 1/100) at (229, 127) on button[onclick='addElement()']
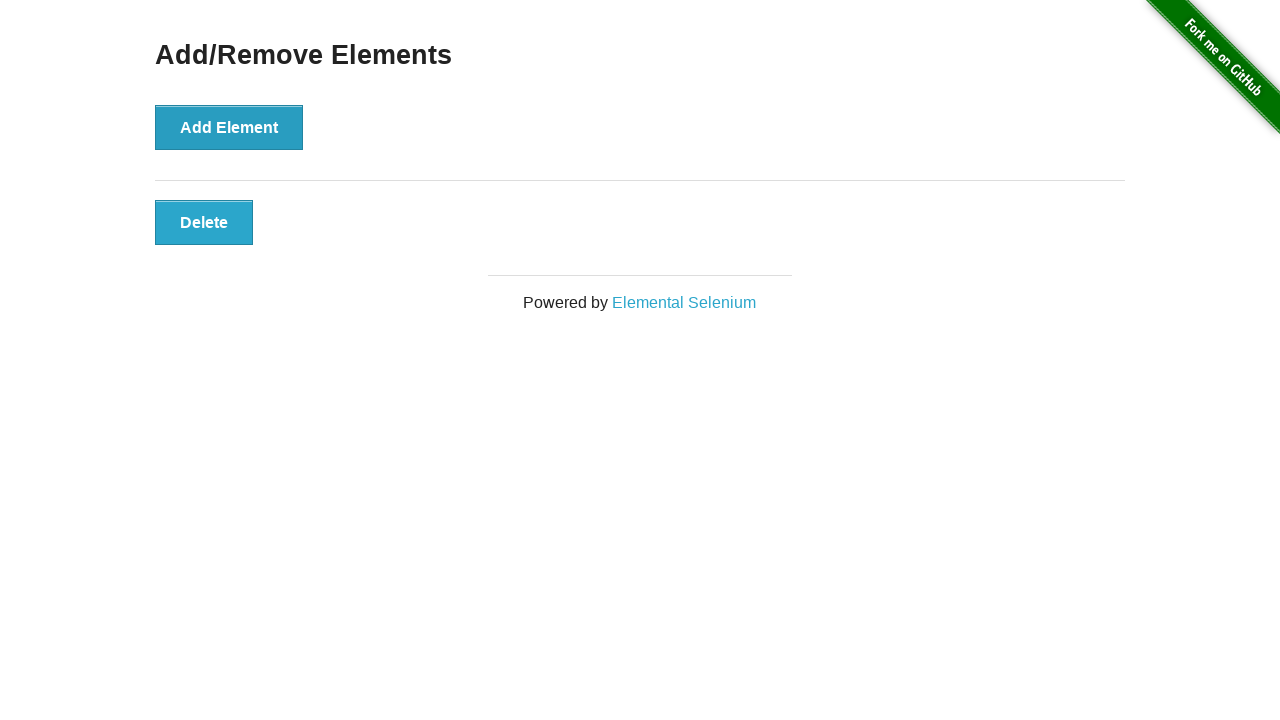

Clicked 'Add Element' button (iteration 2/100) at (229, 127) on button[onclick='addElement()']
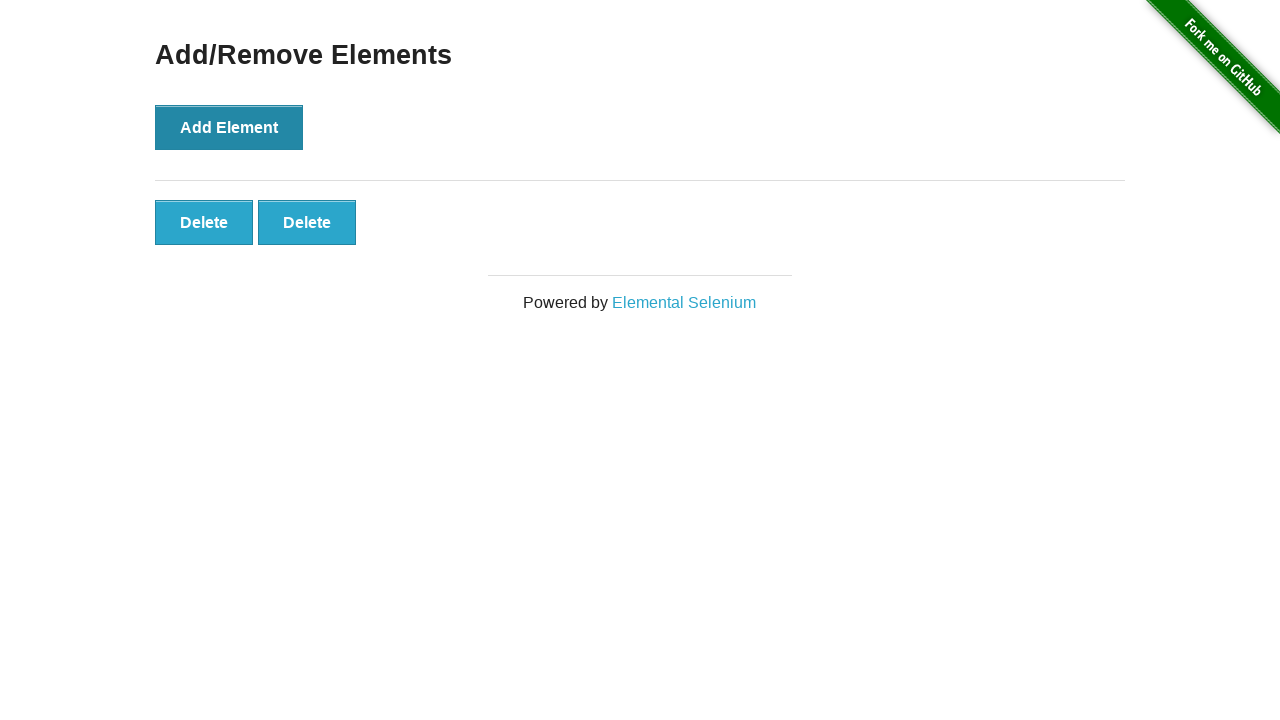

Clicked 'Add Element' button (iteration 3/100) at (229, 127) on button[onclick='addElement()']
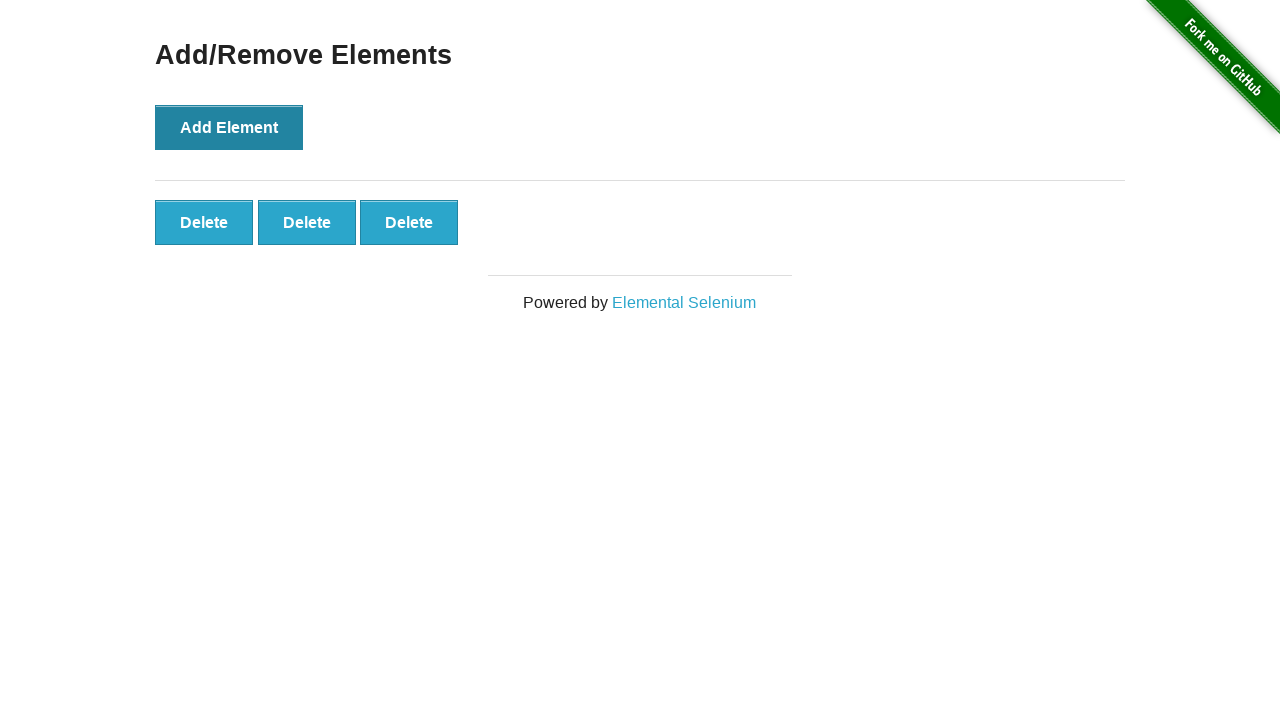

Clicked 'Add Element' button (iteration 4/100) at (229, 127) on button[onclick='addElement()']
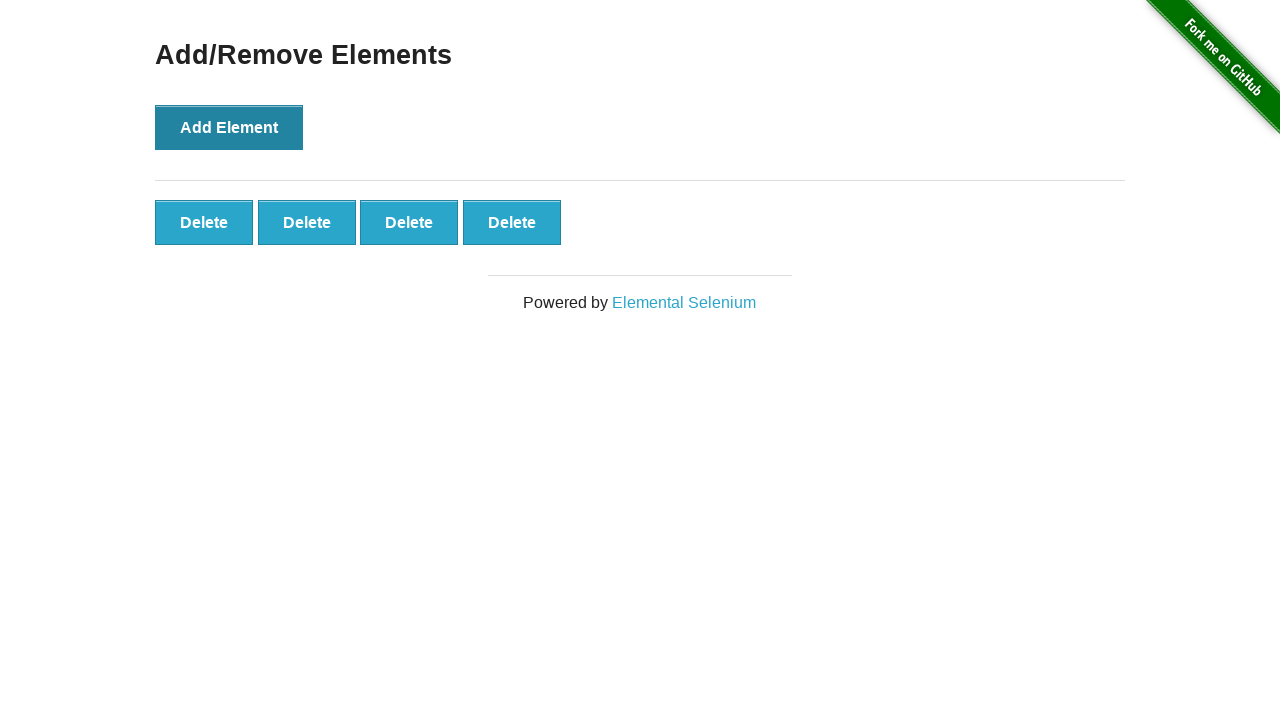

Clicked 'Add Element' button (iteration 5/100) at (229, 127) on button[onclick='addElement()']
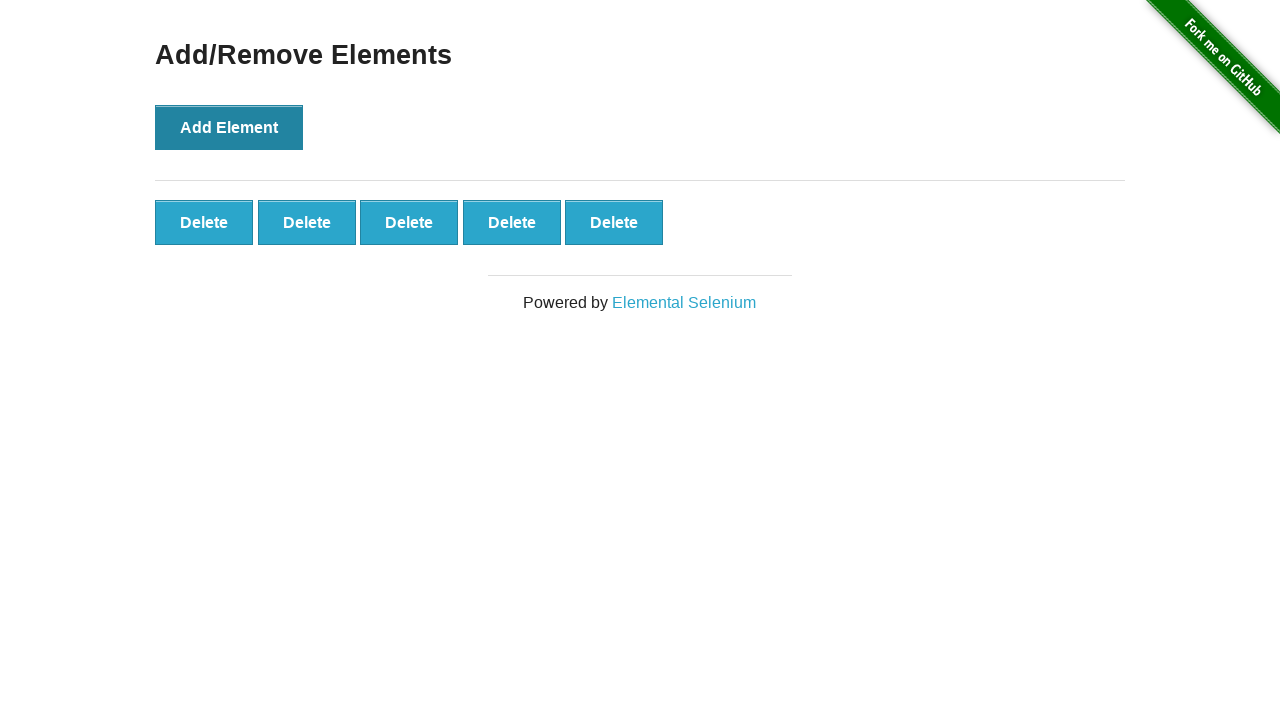

Clicked 'Add Element' button (iteration 6/100) at (229, 127) on button[onclick='addElement()']
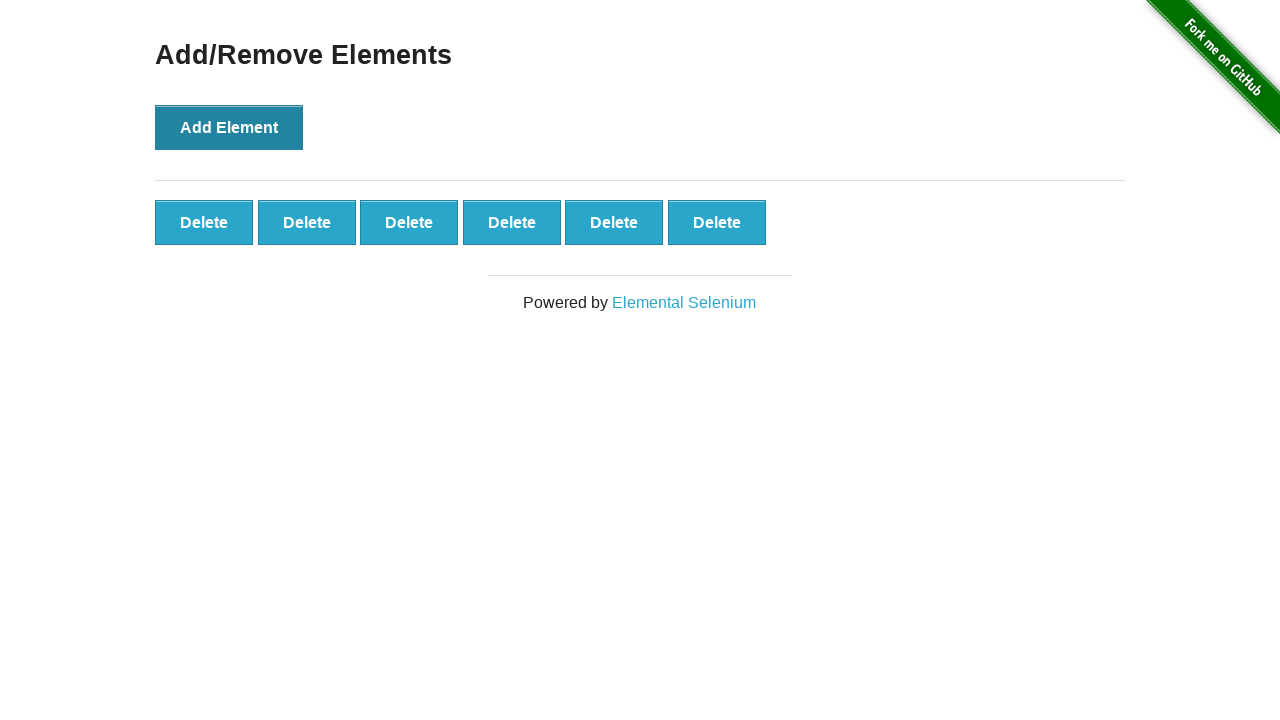

Clicked 'Add Element' button (iteration 7/100) at (229, 127) on button[onclick='addElement()']
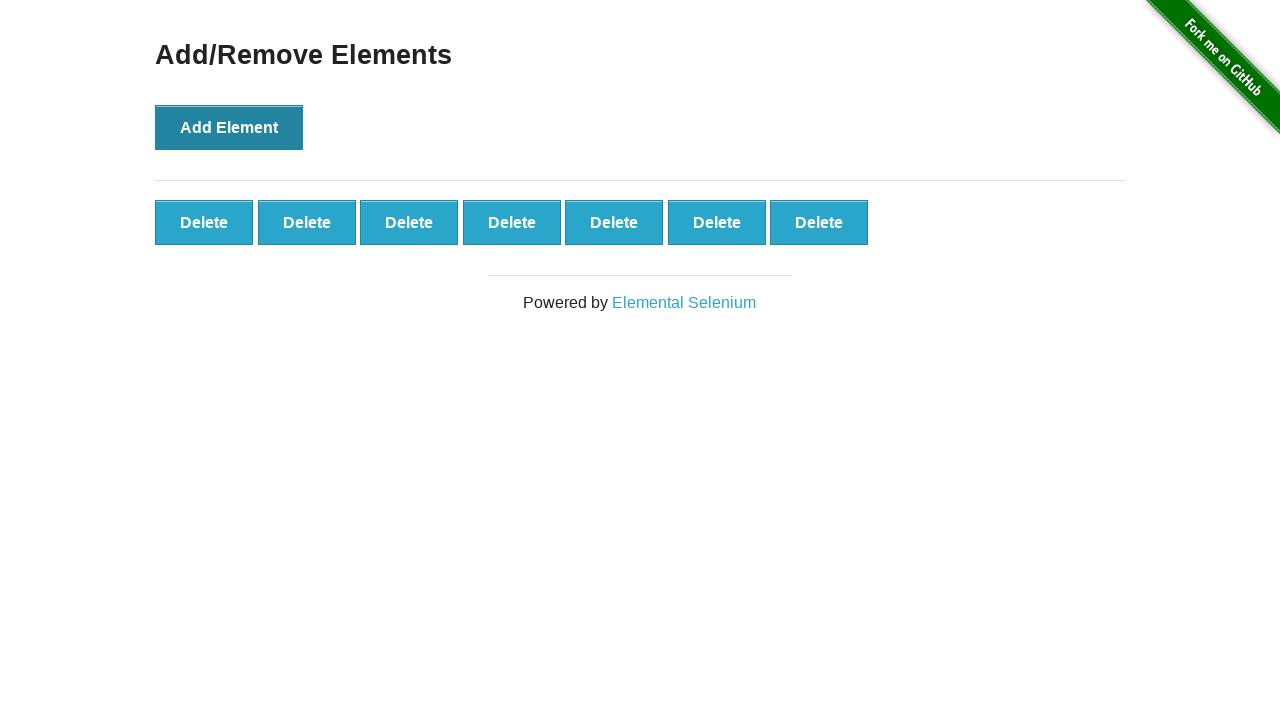

Clicked 'Add Element' button (iteration 8/100) at (229, 127) on button[onclick='addElement()']
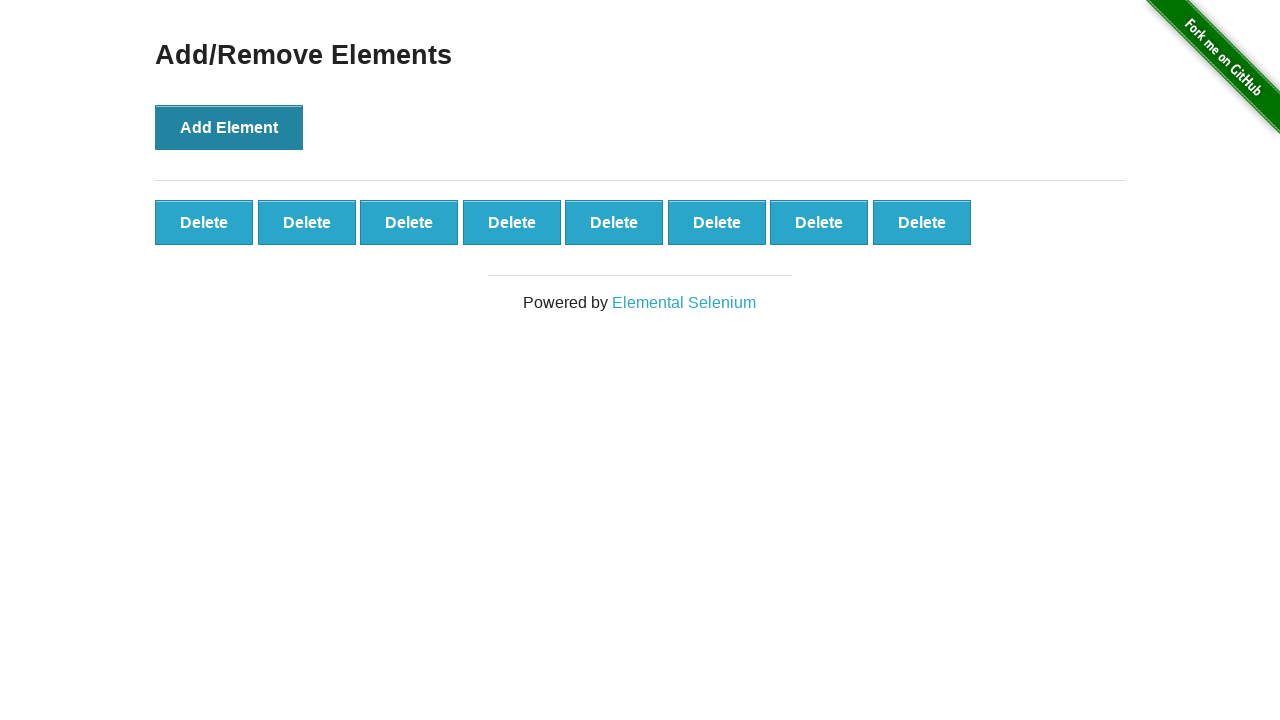

Clicked 'Add Element' button (iteration 9/100) at (229, 127) on button[onclick='addElement()']
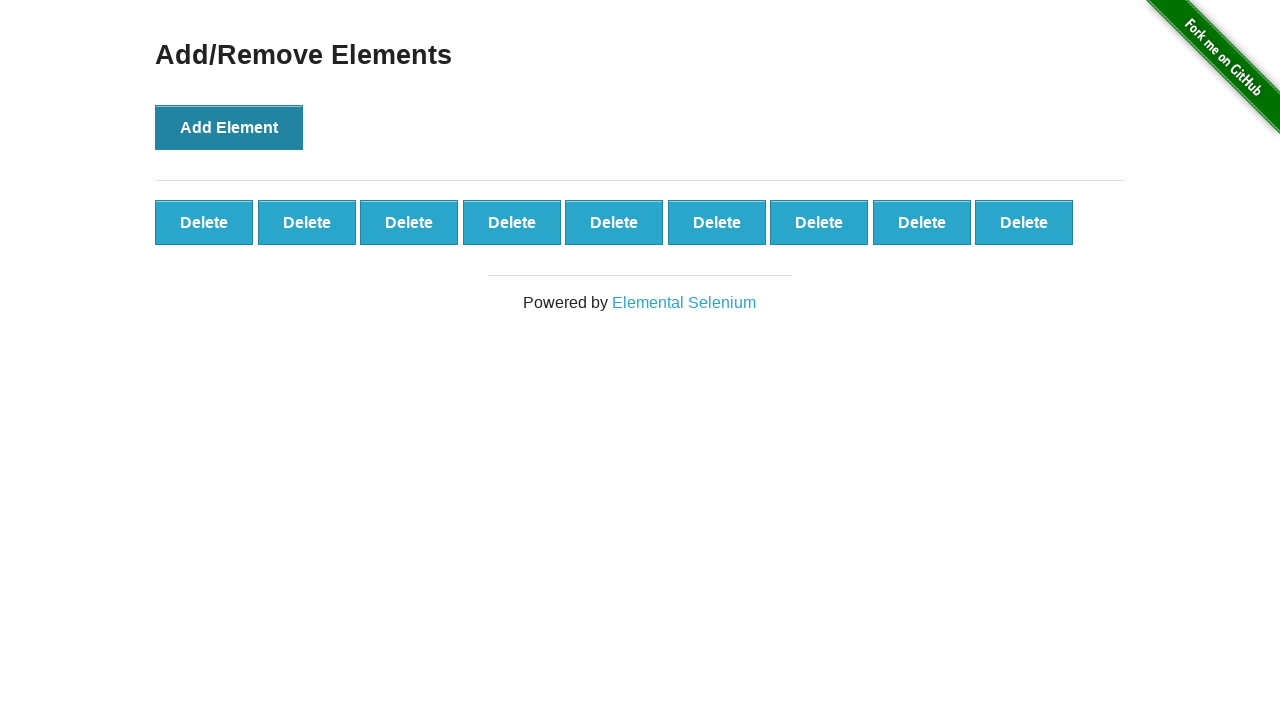

Clicked 'Add Element' button (iteration 10/100) at (229, 127) on button[onclick='addElement()']
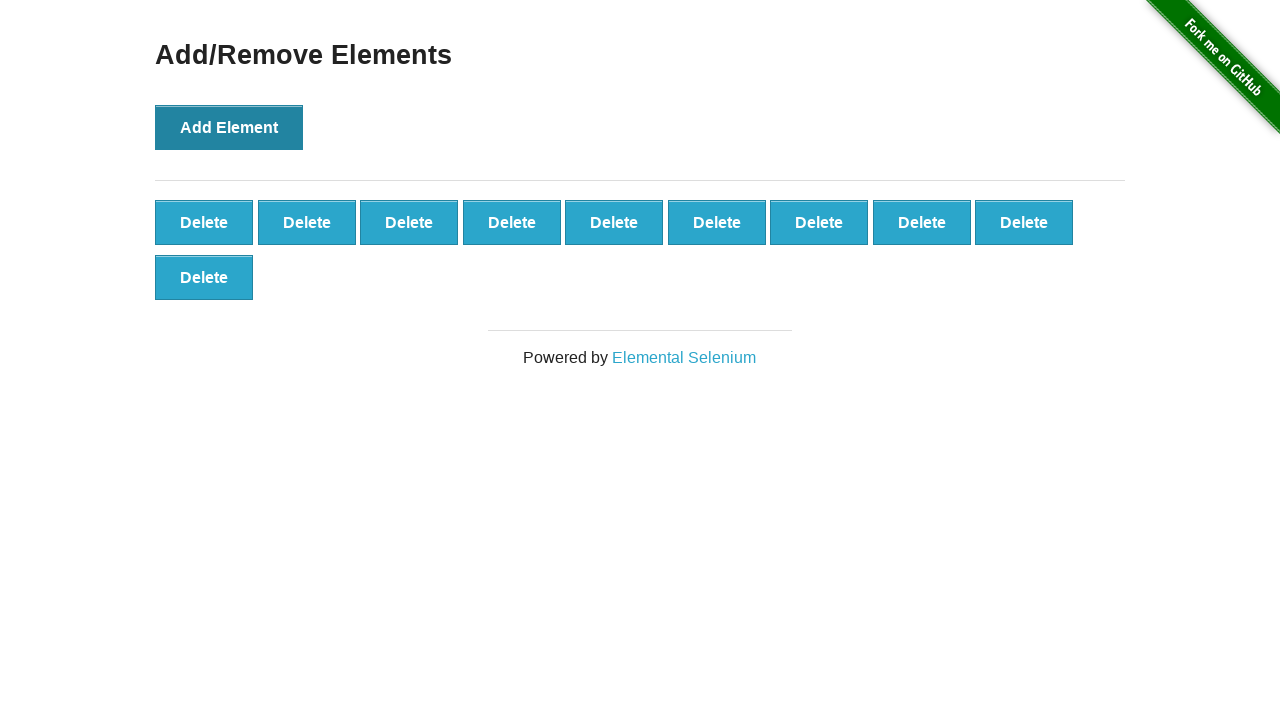

Clicked 'Add Element' button (iteration 11/100) at (229, 127) on button[onclick='addElement()']
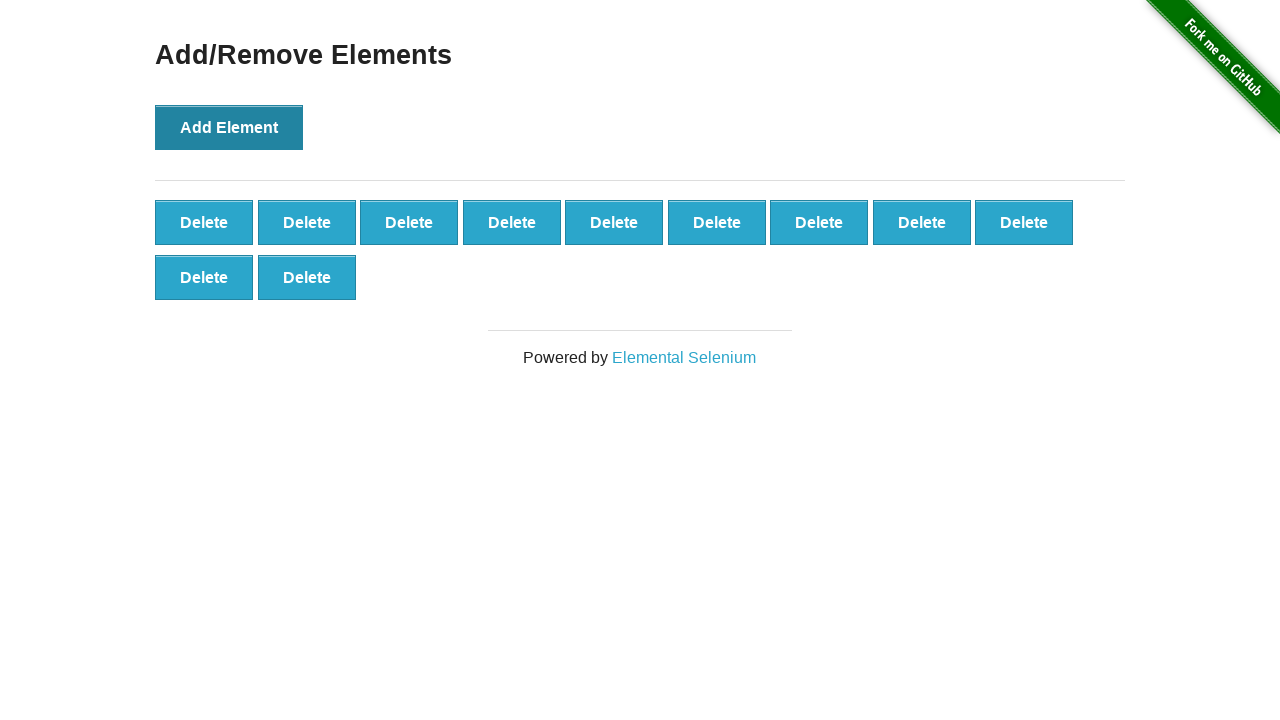

Clicked 'Add Element' button (iteration 12/100) at (229, 127) on button[onclick='addElement()']
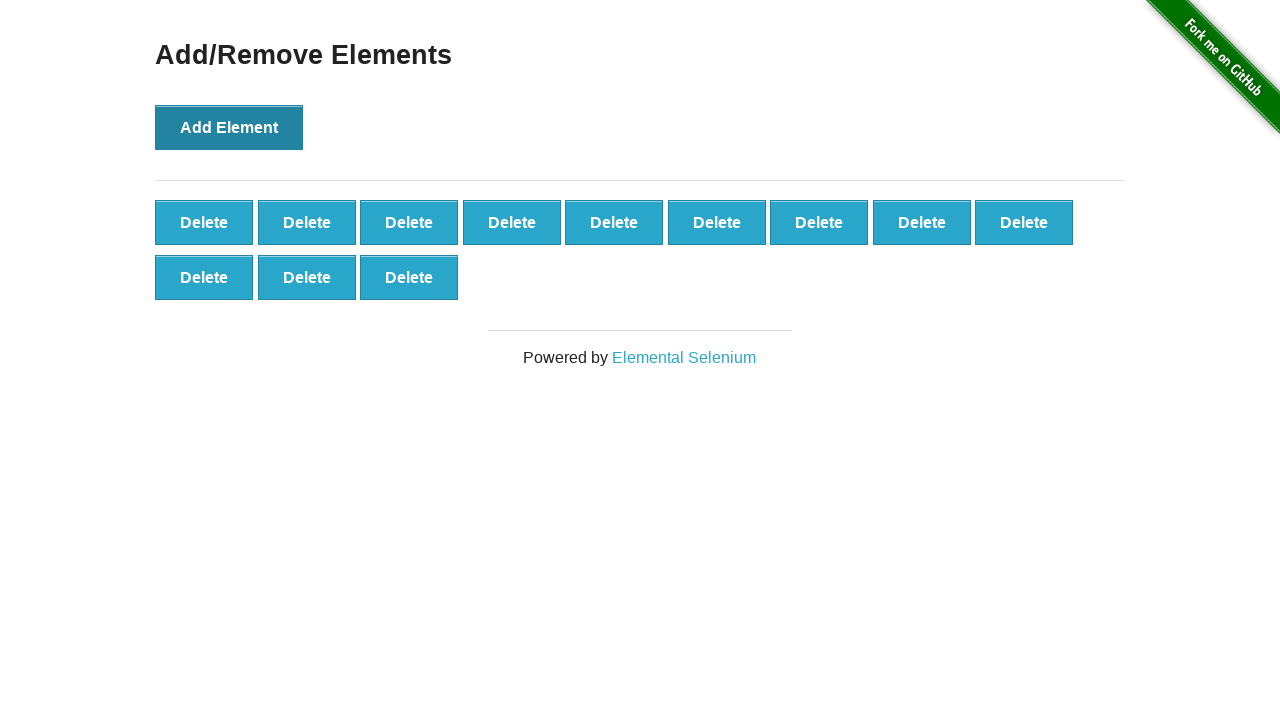

Clicked 'Add Element' button (iteration 13/100) at (229, 127) on button[onclick='addElement()']
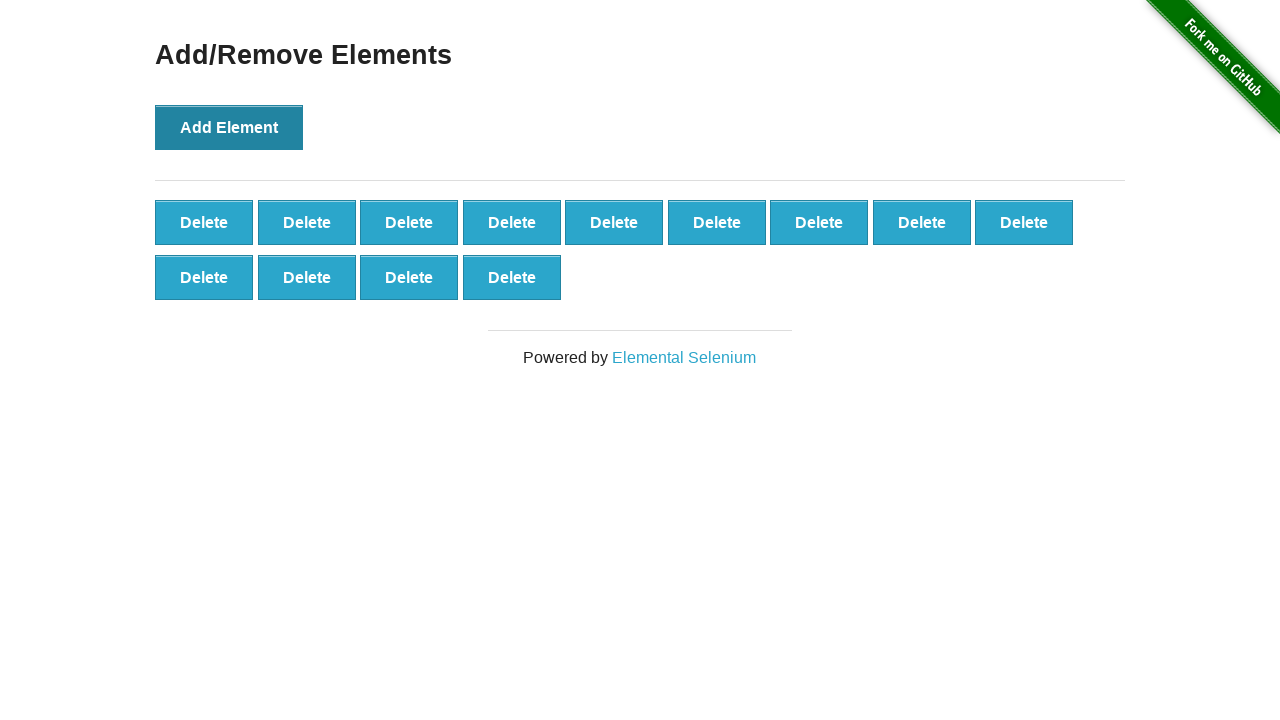

Clicked 'Add Element' button (iteration 14/100) at (229, 127) on button[onclick='addElement()']
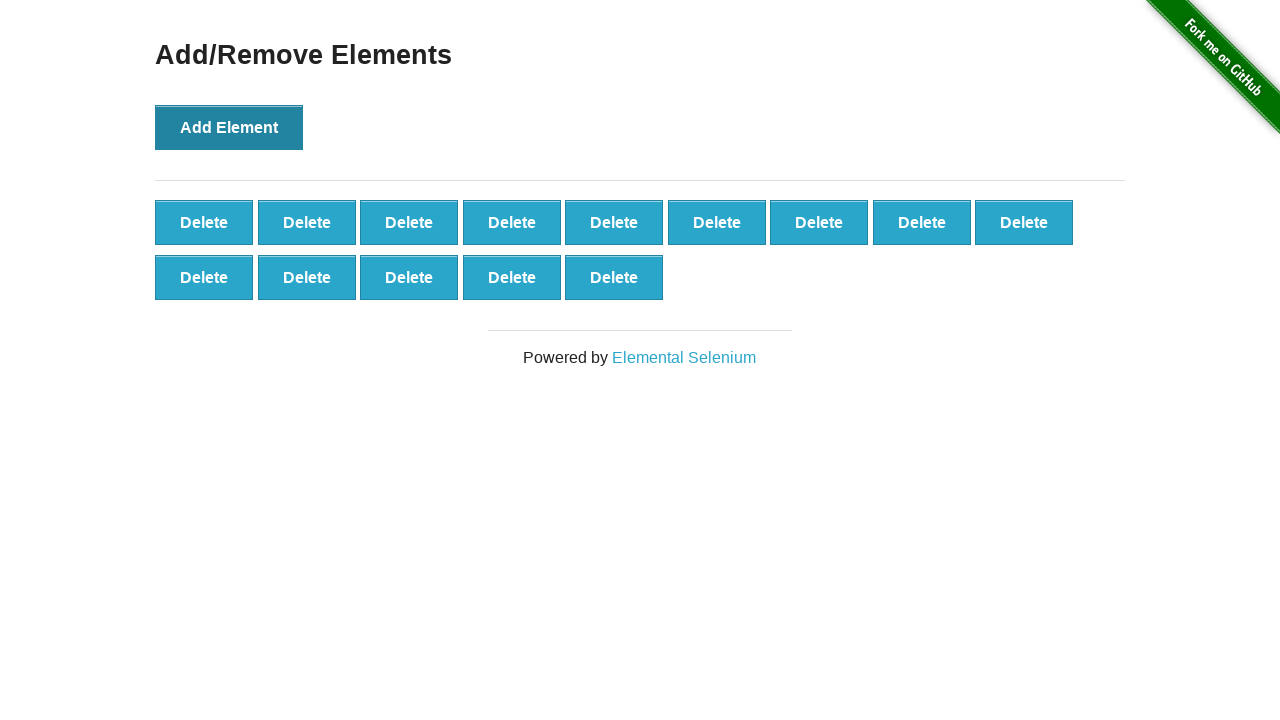

Clicked 'Add Element' button (iteration 15/100) at (229, 127) on button[onclick='addElement()']
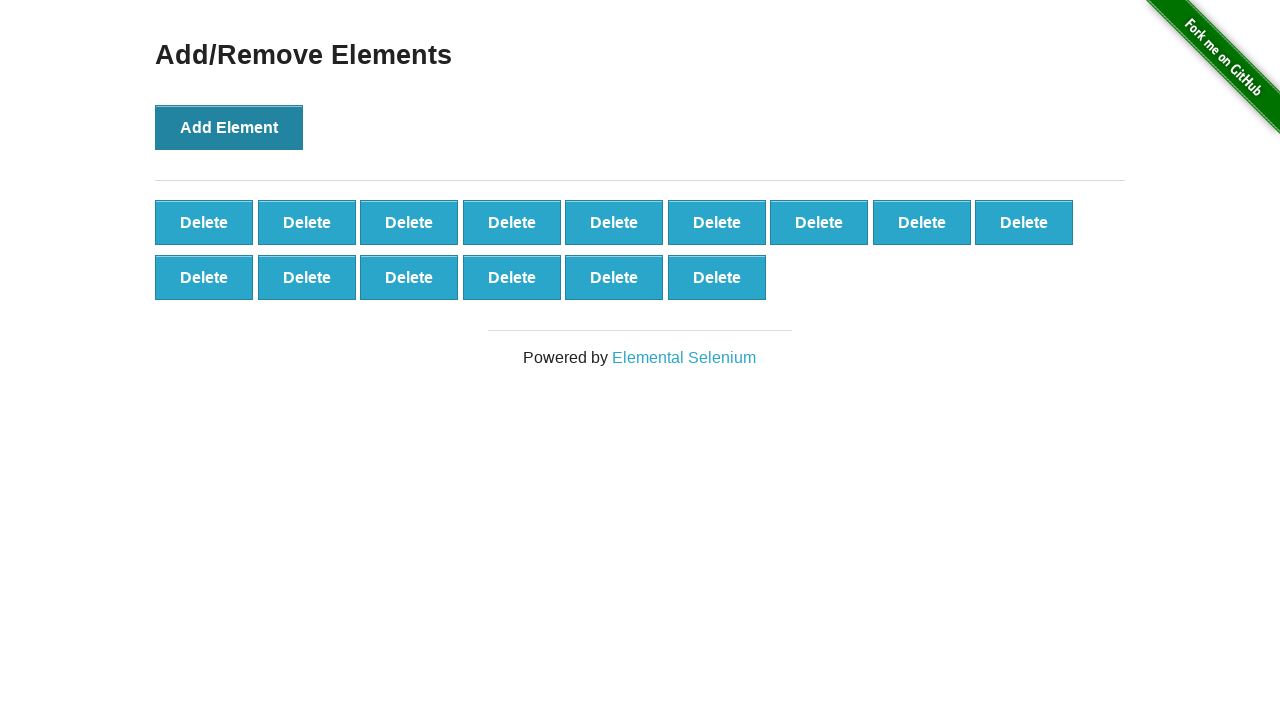

Clicked 'Add Element' button (iteration 16/100) at (229, 127) on button[onclick='addElement()']
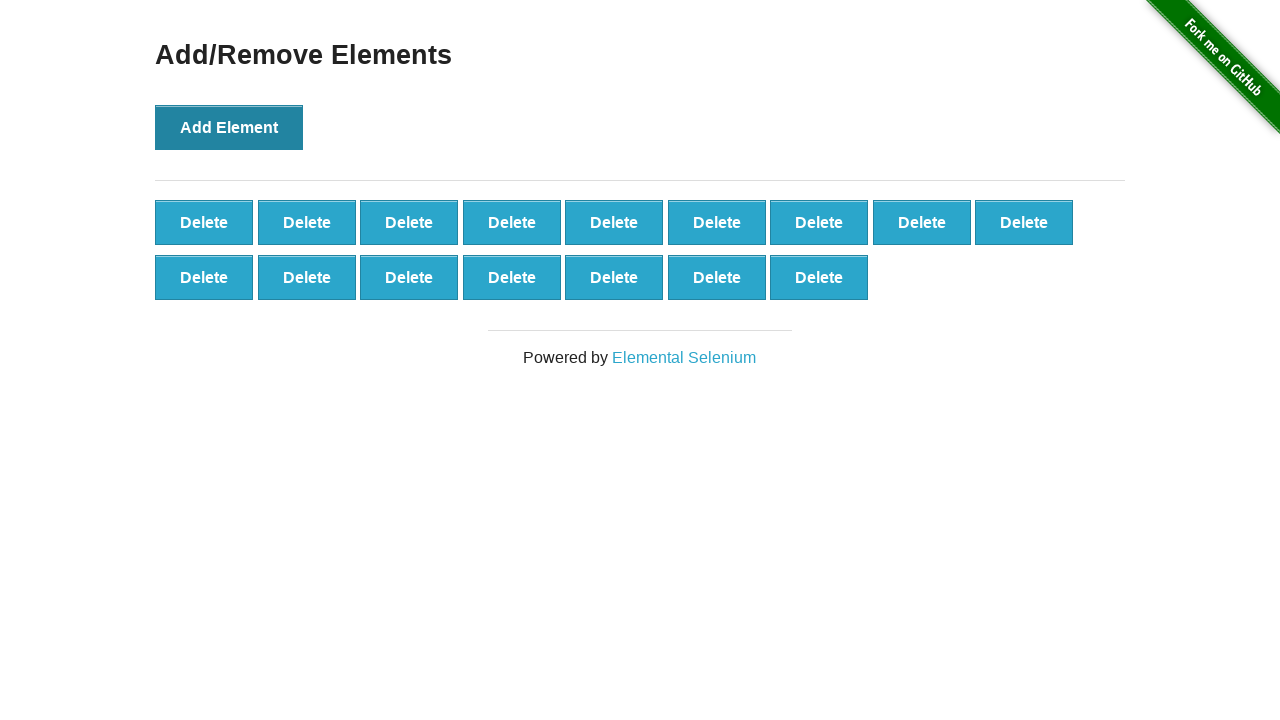

Clicked 'Add Element' button (iteration 17/100) at (229, 127) on button[onclick='addElement()']
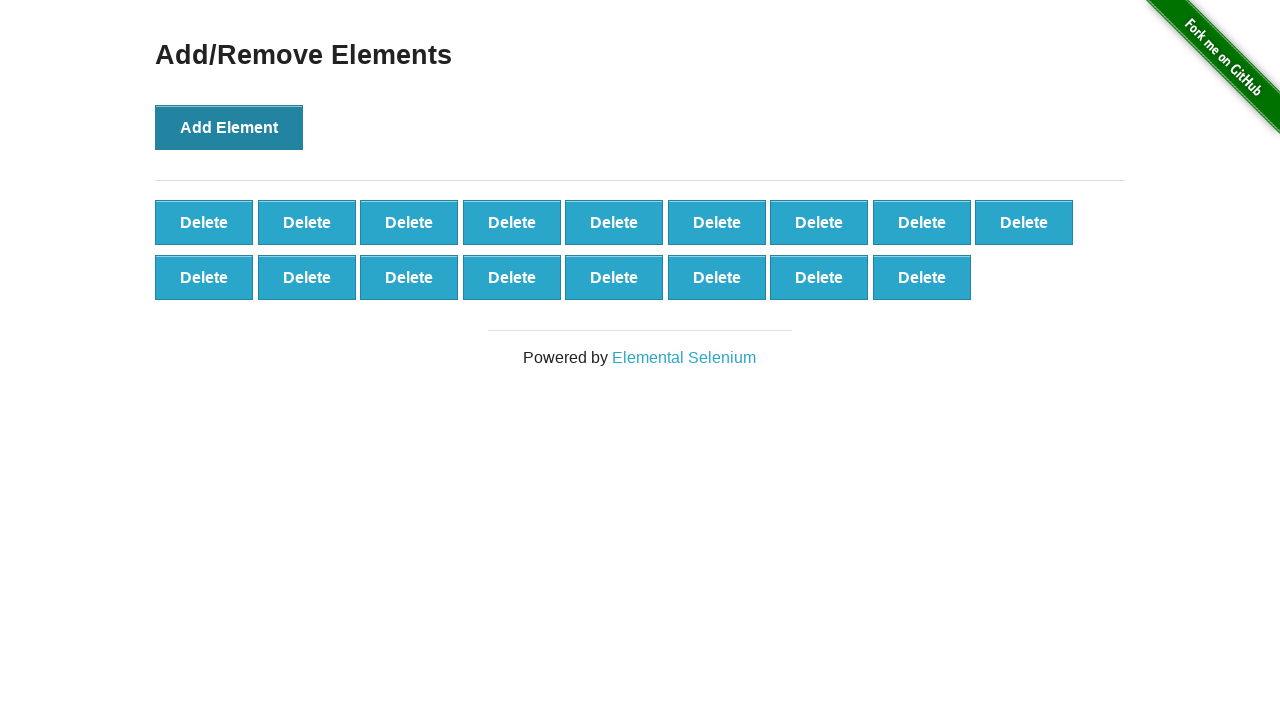

Clicked 'Add Element' button (iteration 18/100) at (229, 127) on button[onclick='addElement()']
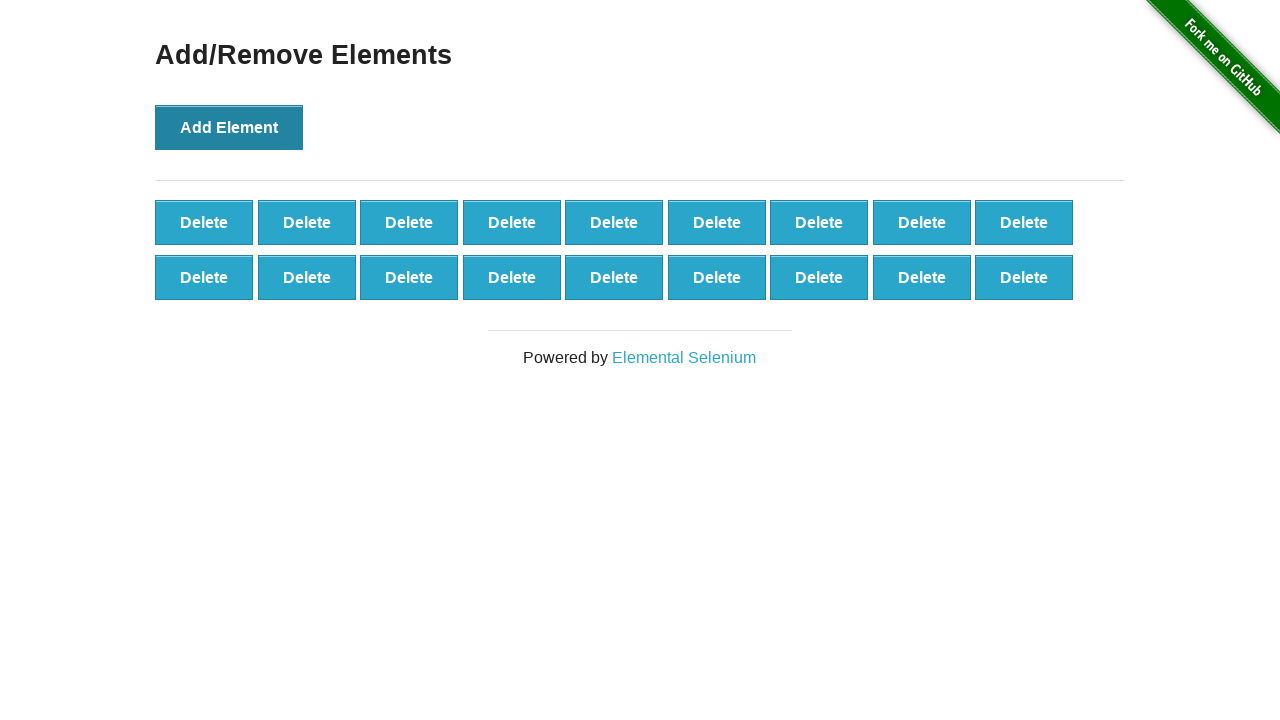

Clicked 'Add Element' button (iteration 19/100) at (229, 127) on button[onclick='addElement()']
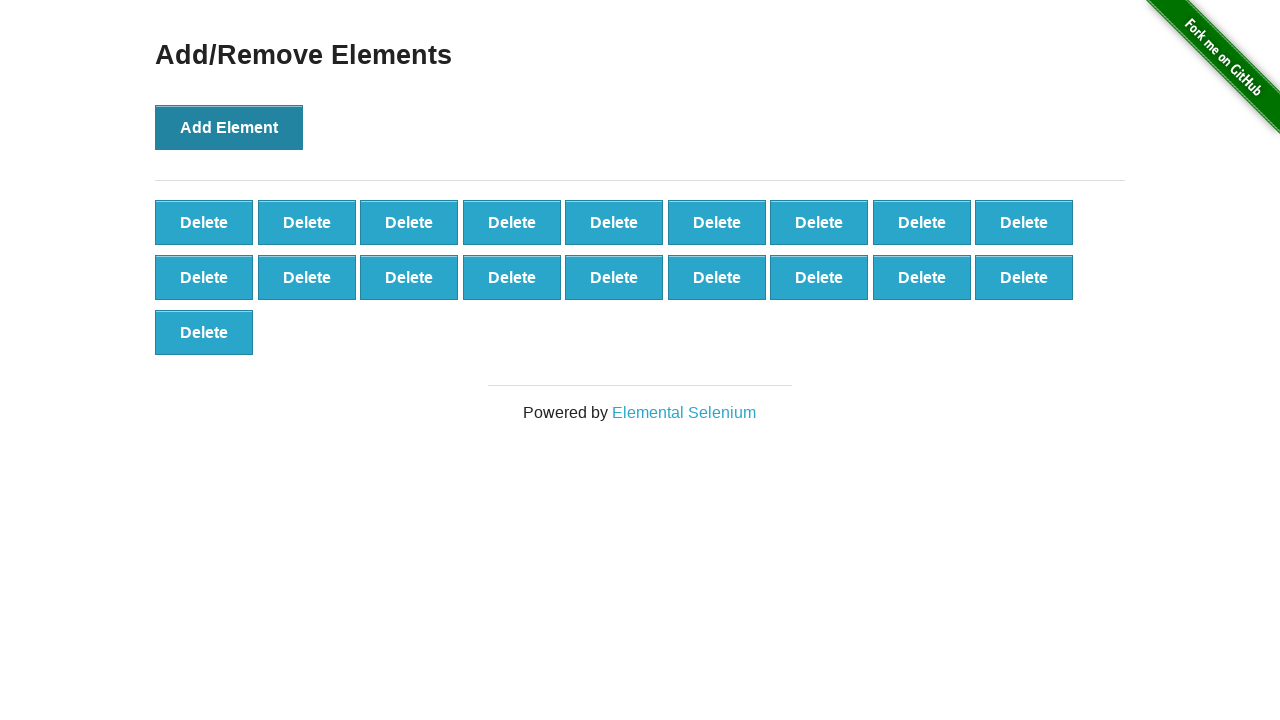

Clicked 'Add Element' button (iteration 20/100) at (229, 127) on button[onclick='addElement()']
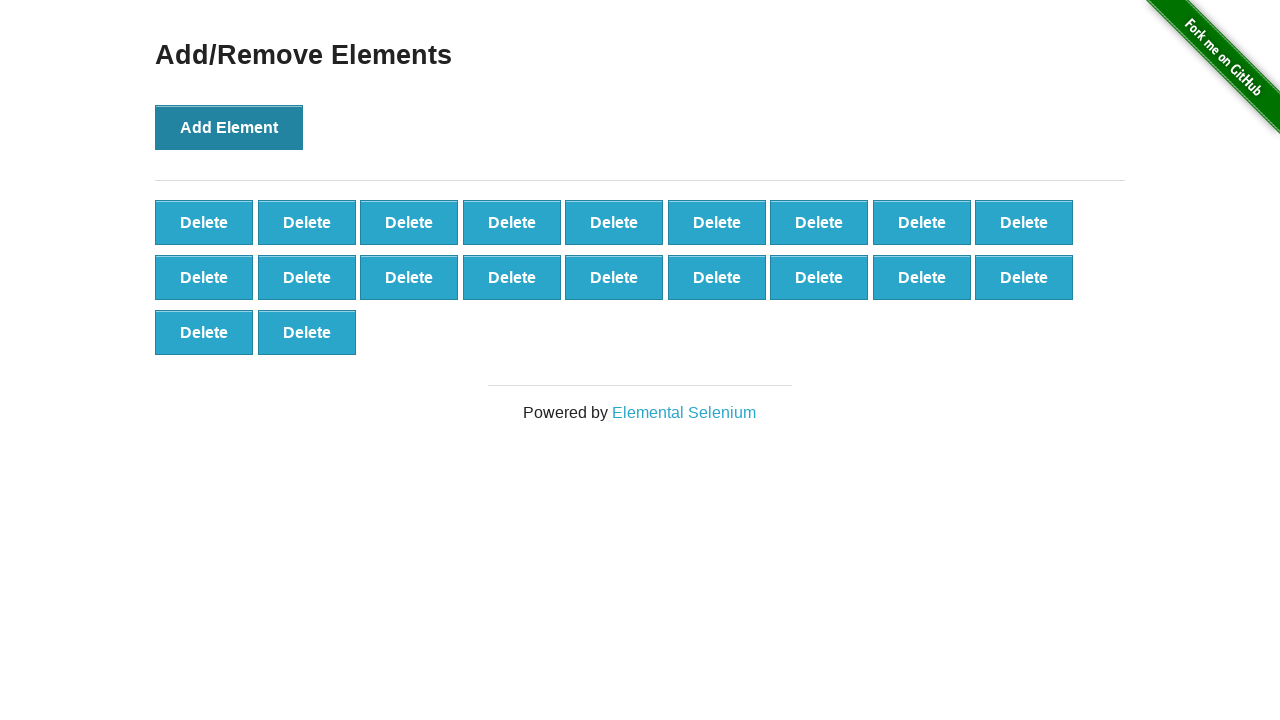

Clicked 'Add Element' button (iteration 21/100) at (229, 127) on button[onclick='addElement()']
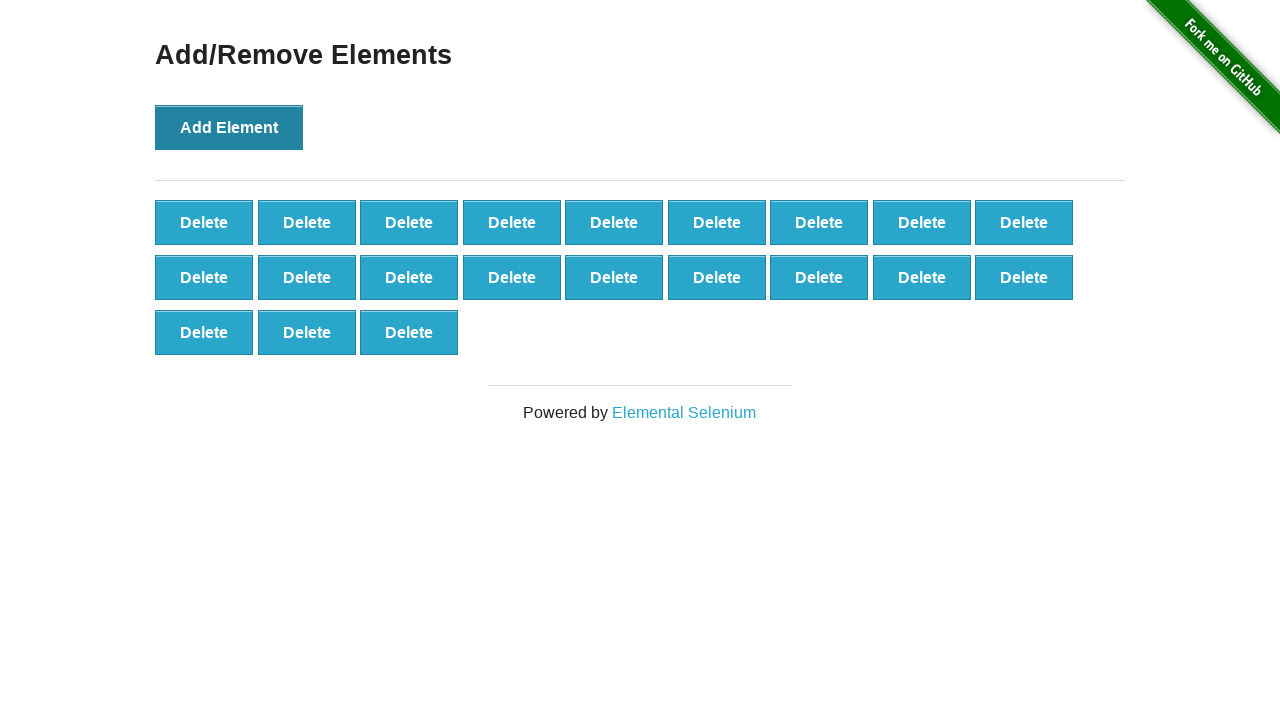

Clicked 'Add Element' button (iteration 22/100) at (229, 127) on button[onclick='addElement()']
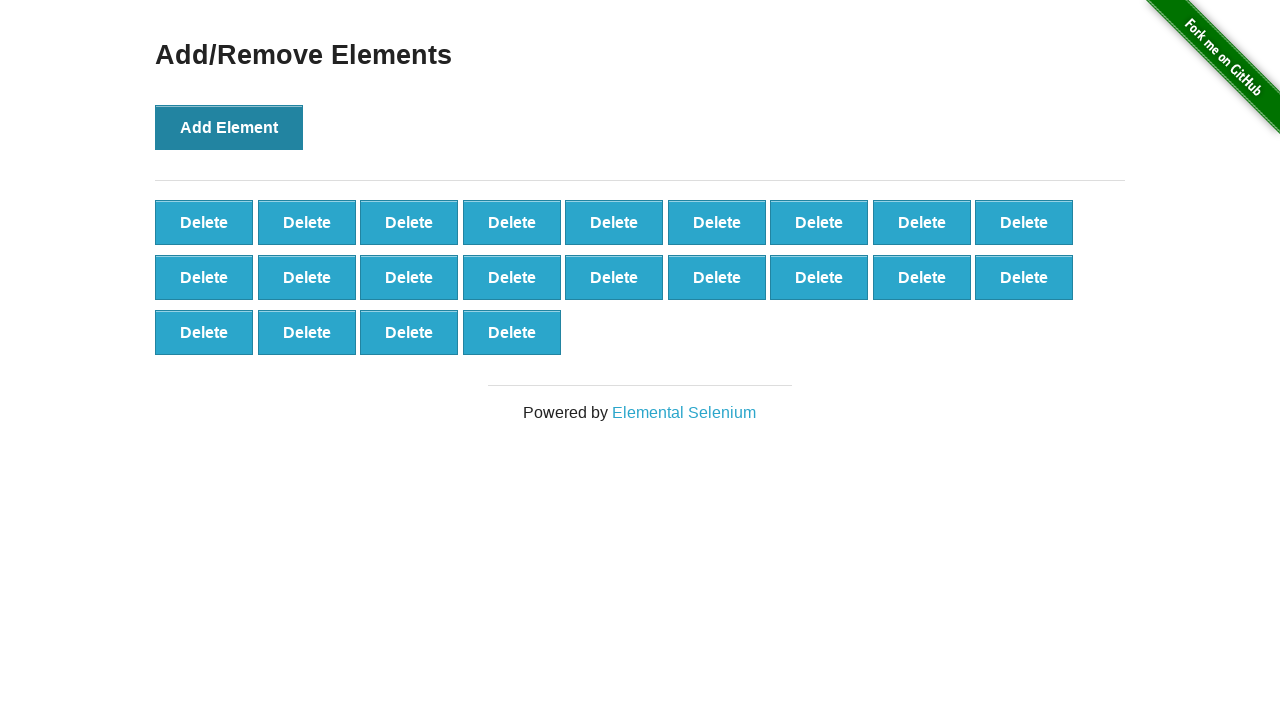

Clicked 'Add Element' button (iteration 23/100) at (229, 127) on button[onclick='addElement()']
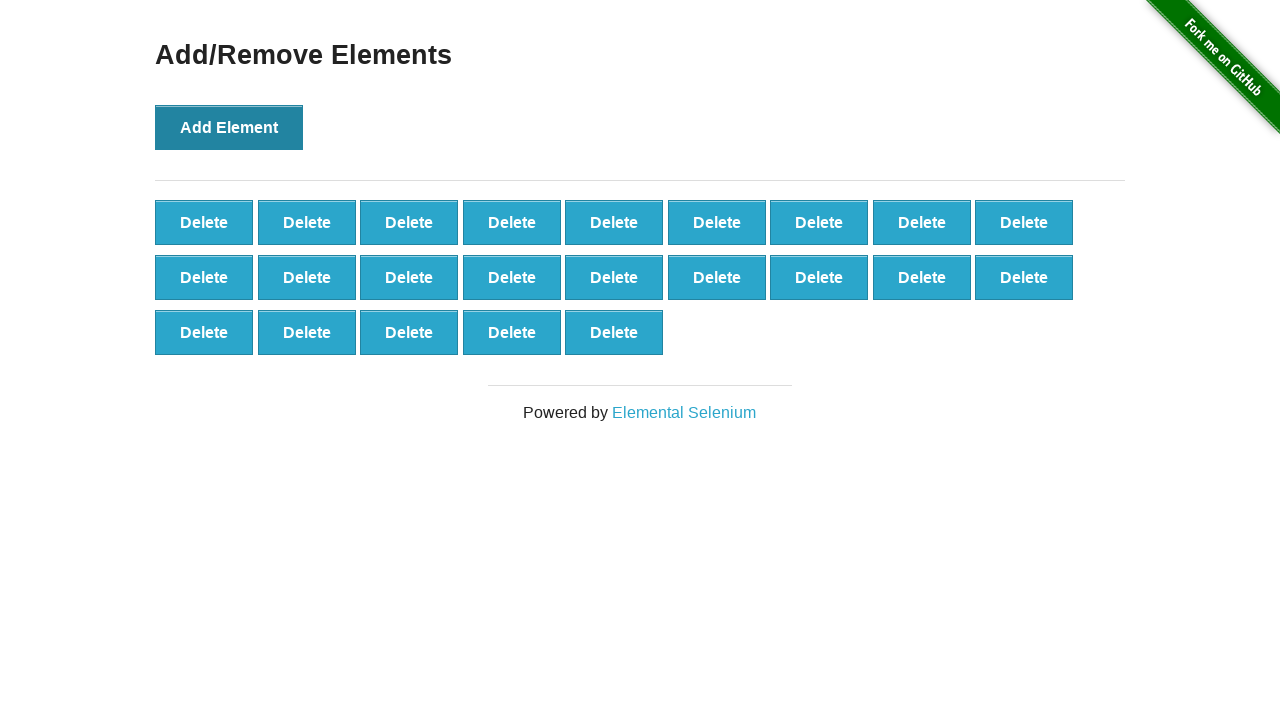

Clicked 'Add Element' button (iteration 24/100) at (229, 127) on button[onclick='addElement()']
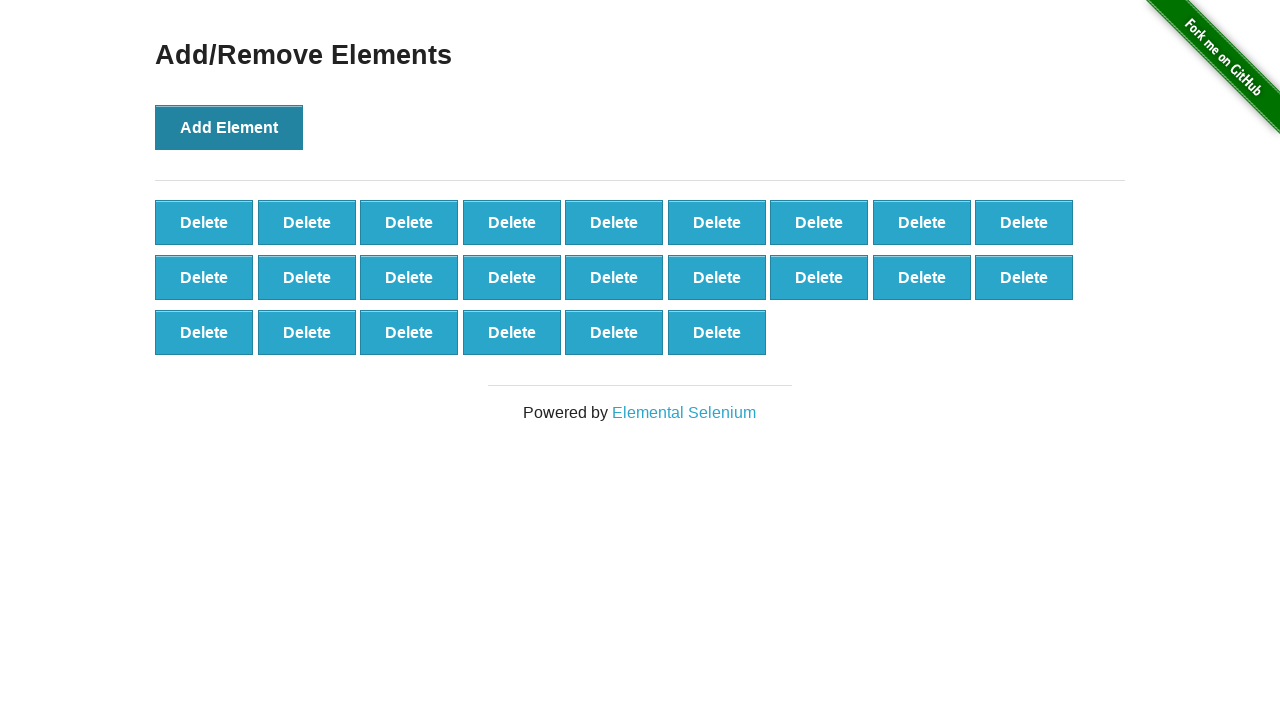

Clicked 'Add Element' button (iteration 25/100) at (229, 127) on button[onclick='addElement()']
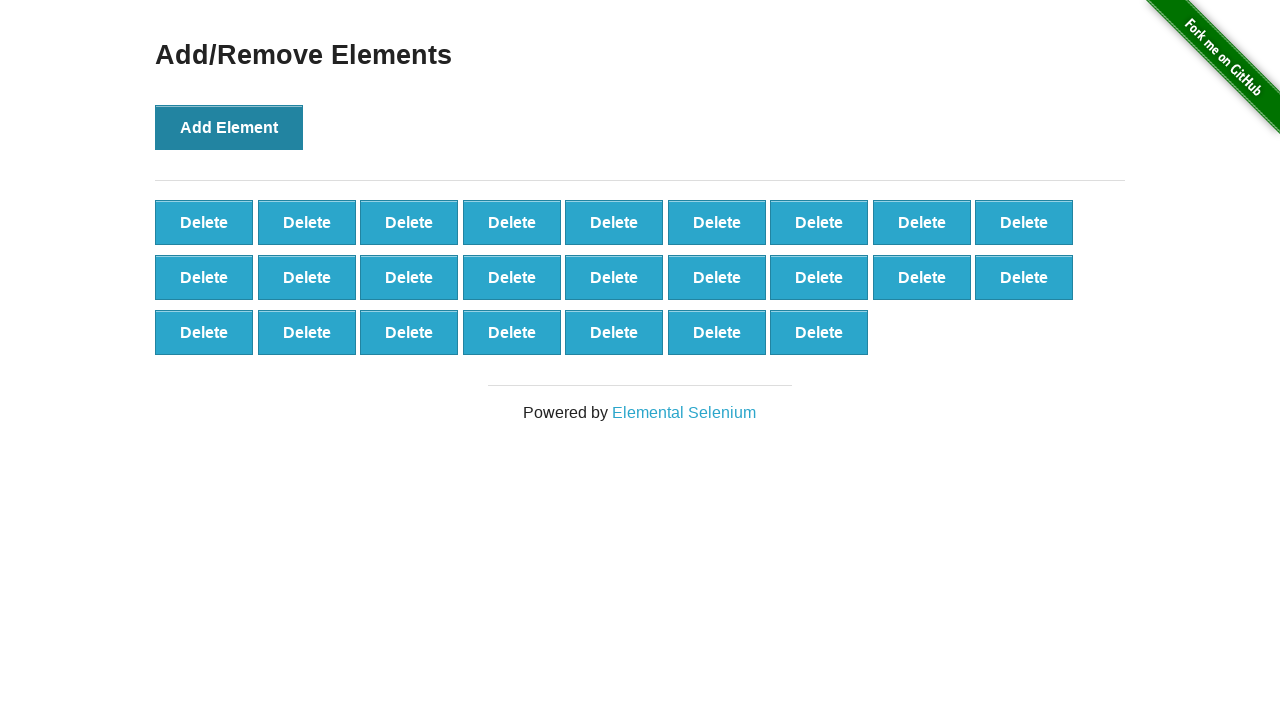

Clicked 'Add Element' button (iteration 26/100) at (229, 127) on button[onclick='addElement()']
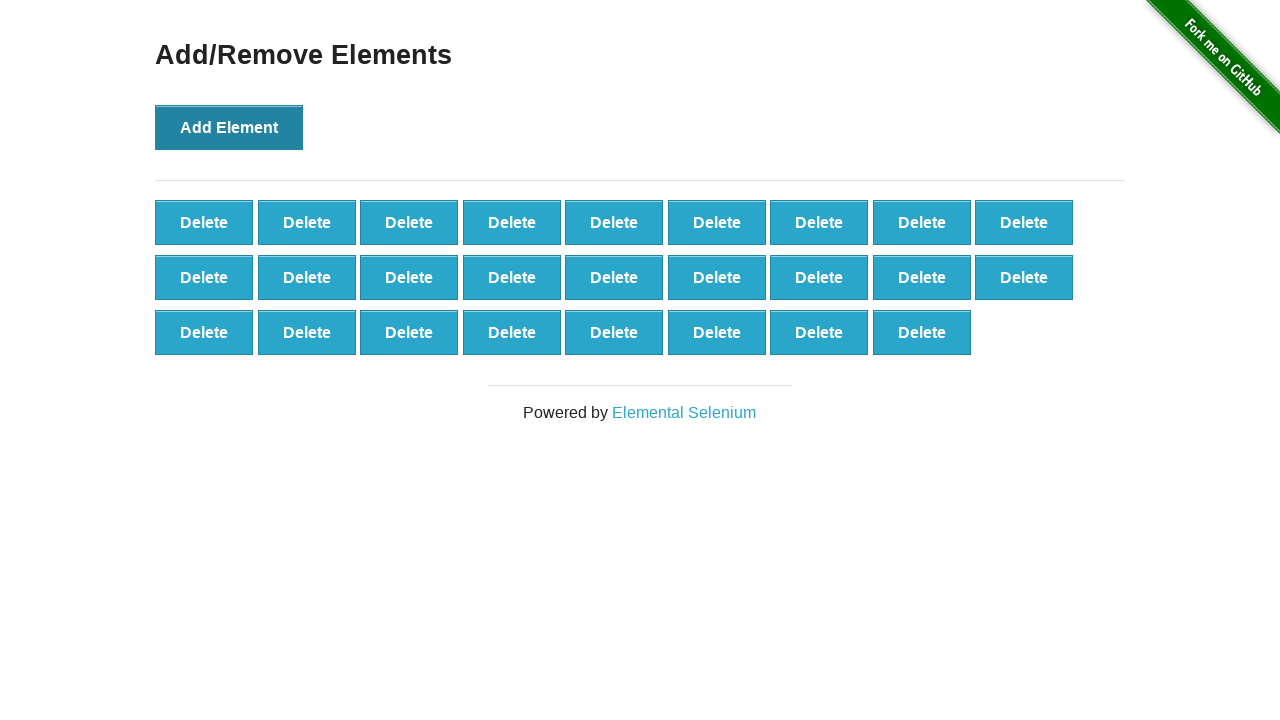

Clicked 'Add Element' button (iteration 27/100) at (229, 127) on button[onclick='addElement()']
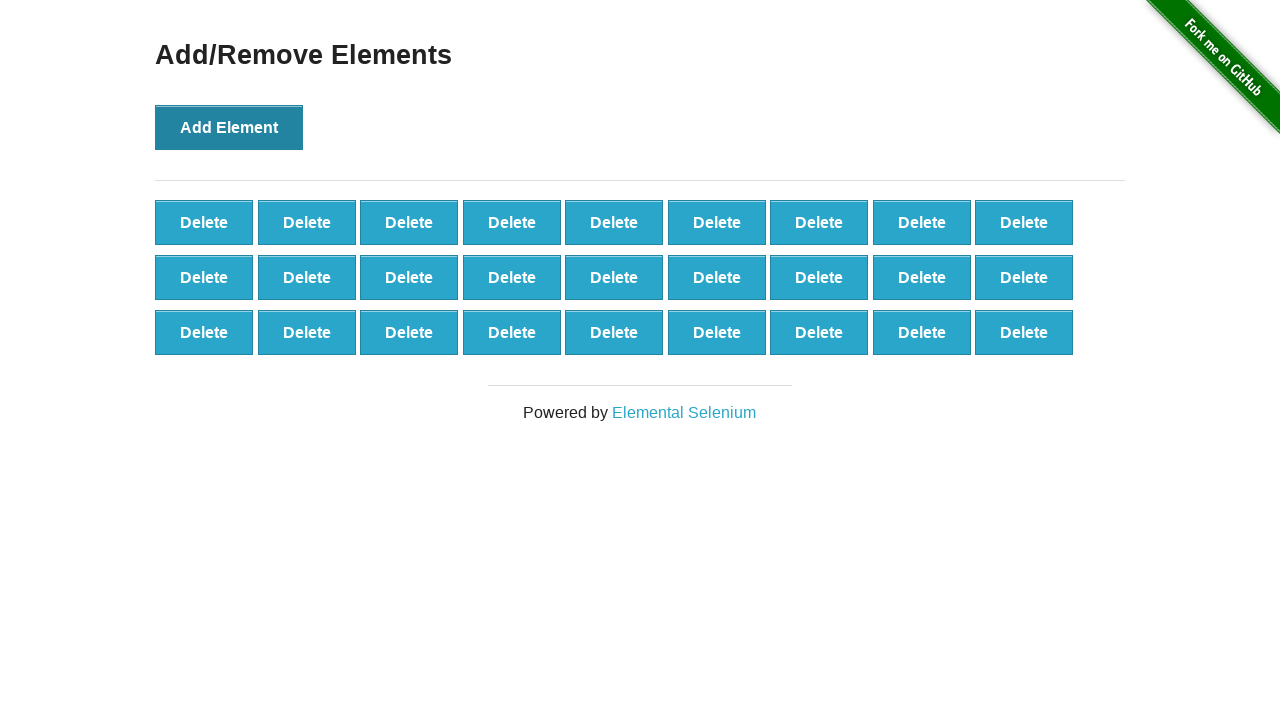

Clicked 'Add Element' button (iteration 28/100) at (229, 127) on button[onclick='addElement()']
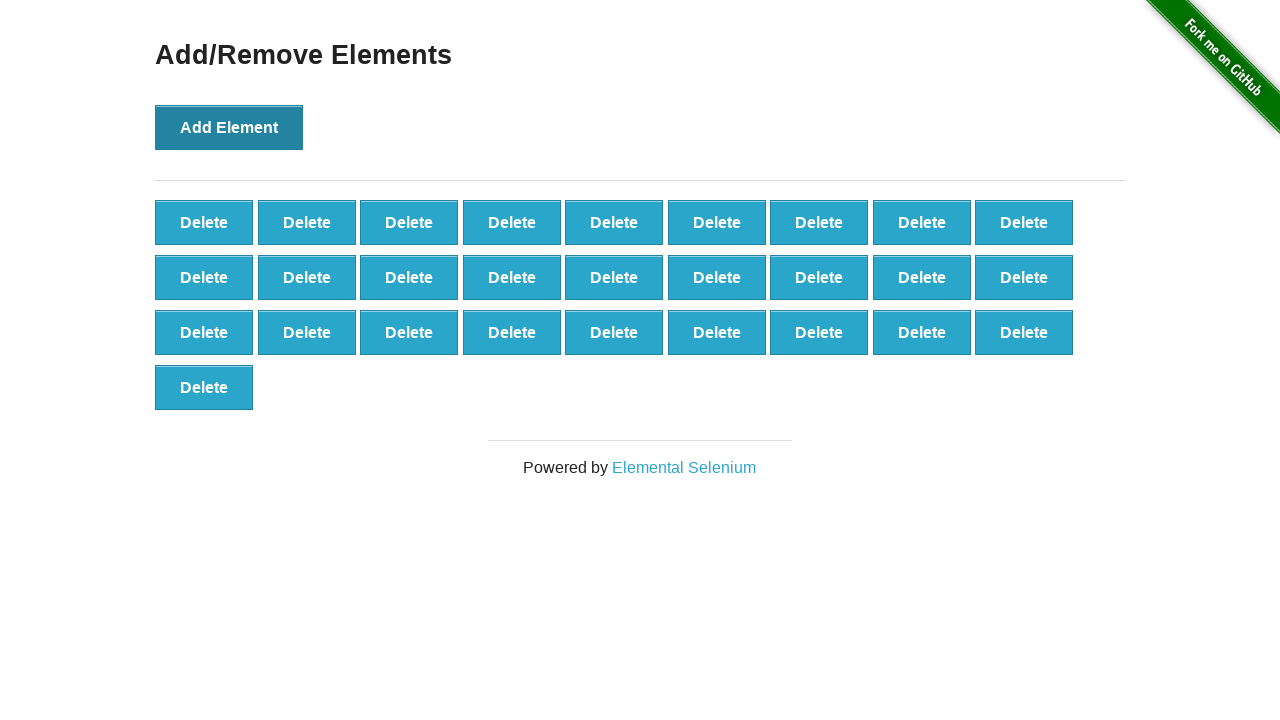

Clicked 'Add Element' button (iteration 29/100) at (229, 127) on button[onclick='addElement()']
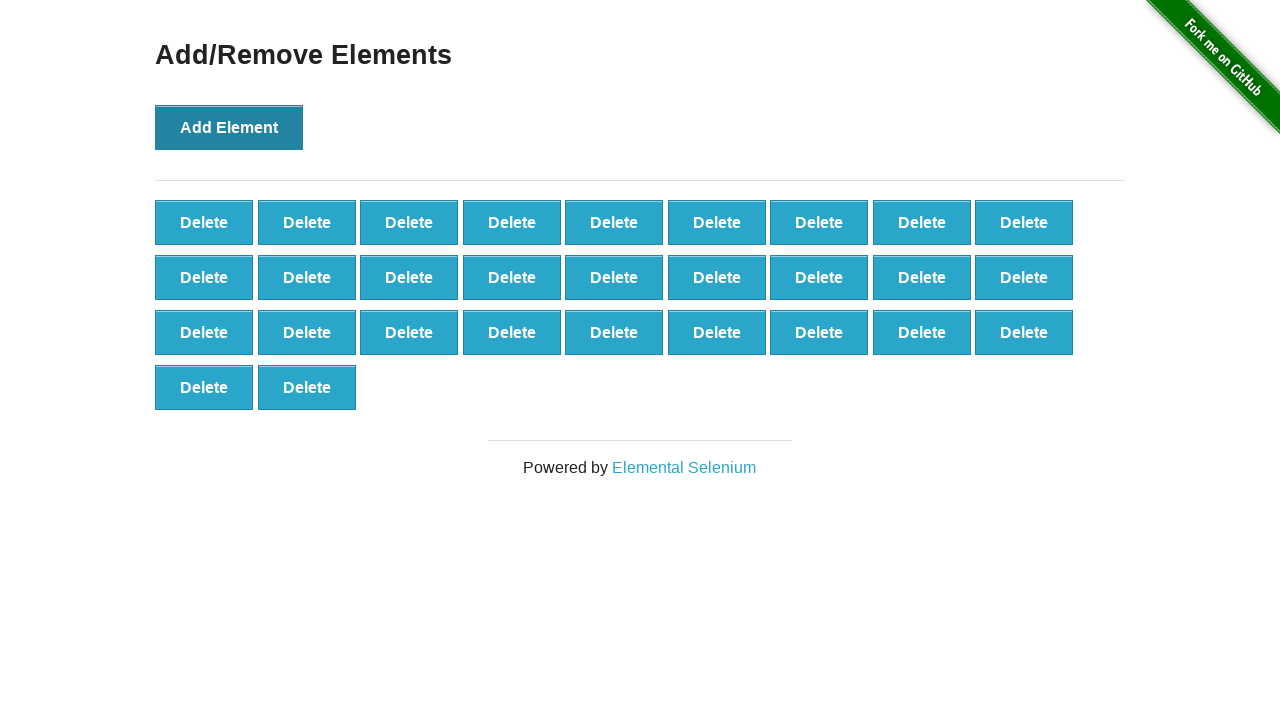

Clicked 'Add Element' button (iteration 30/100) at (229, 127) on button[onclick='addElement()']
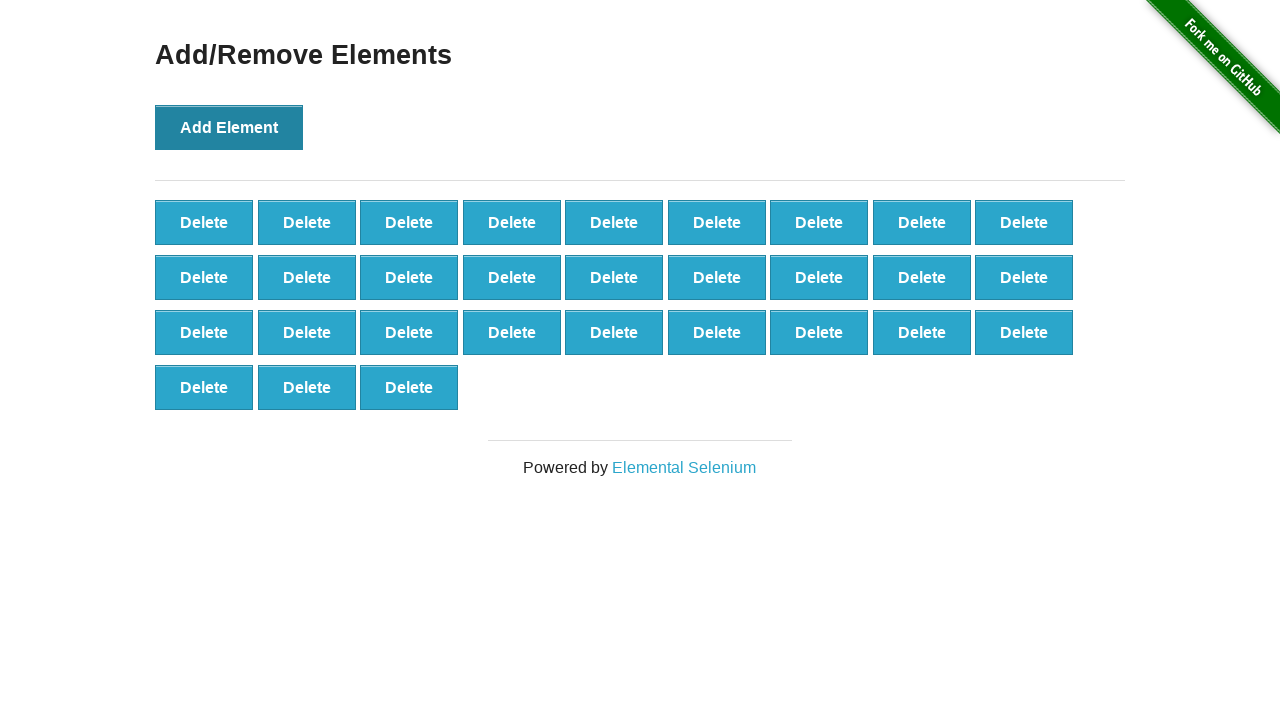

Clicked 'Add Element' button (iteration 31/100) at (229, 127) on button[onclick='addElement()']
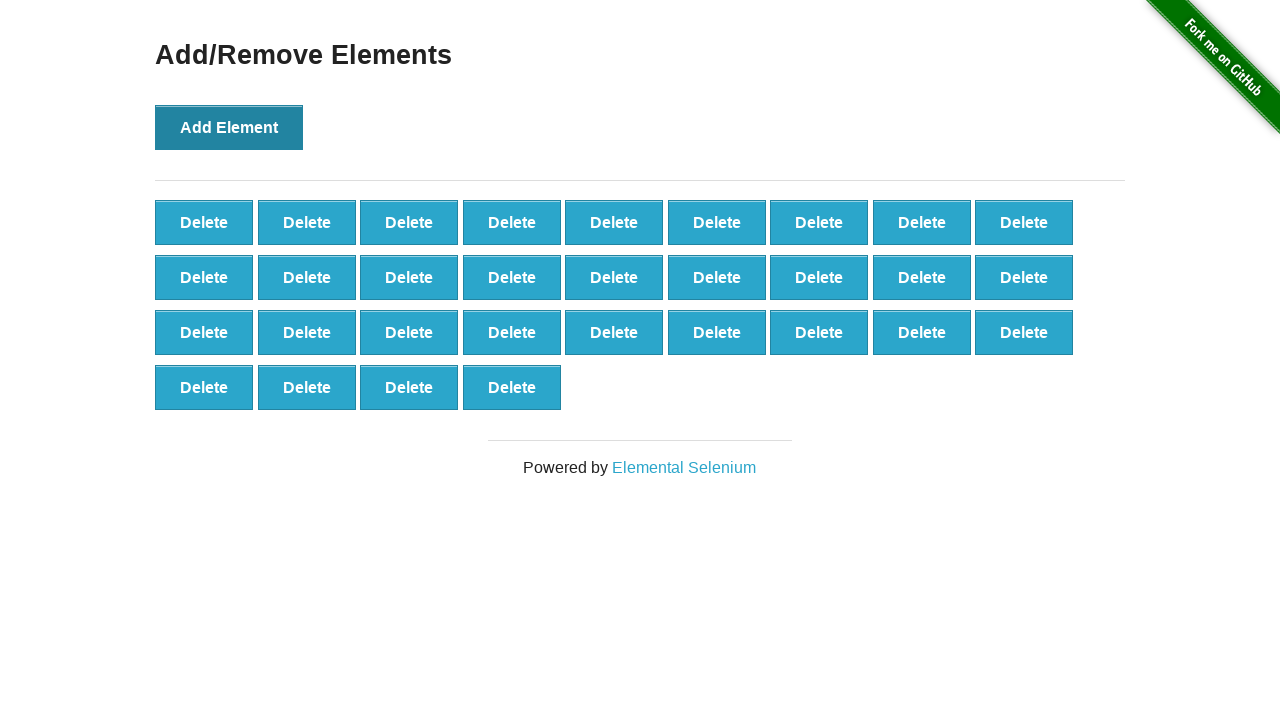

Clicked 'Add Element' button (iteration 32/100) at (229, 127) on button[onclick='addElement()']
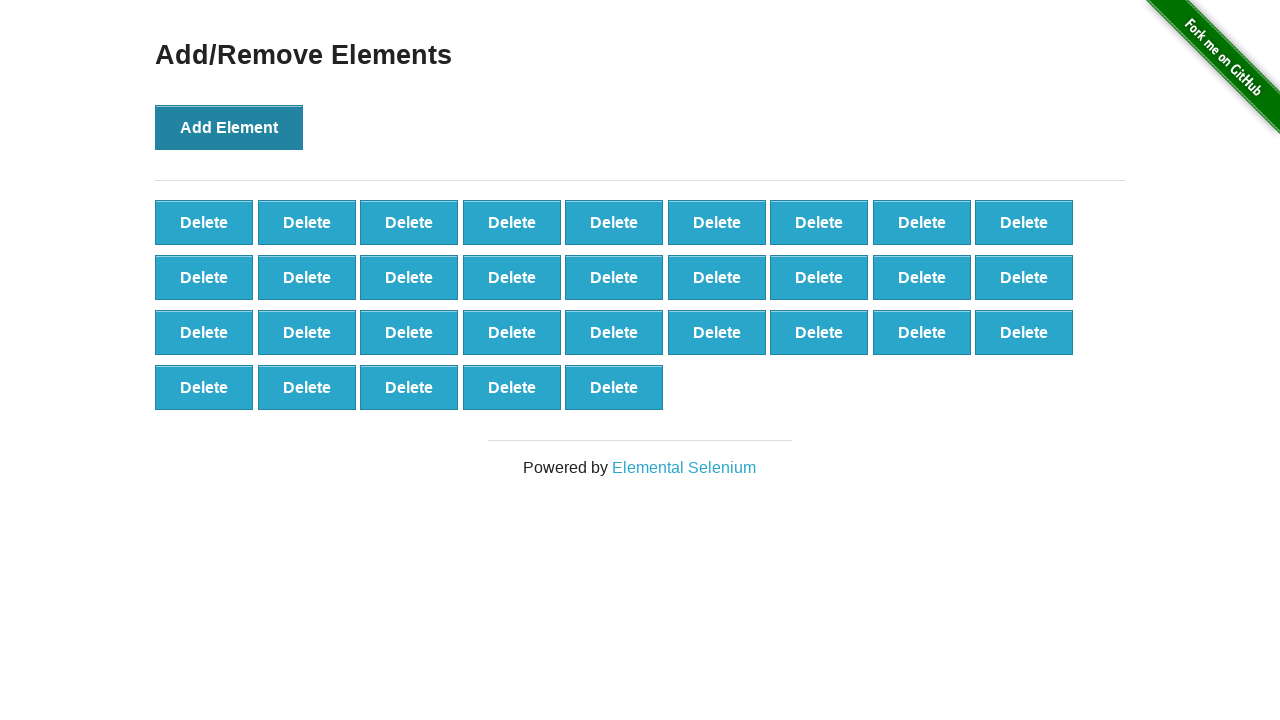

Clicked 'Add Element' button (iteration 33/100) at (229, 127) on button[onclick='addElement()']
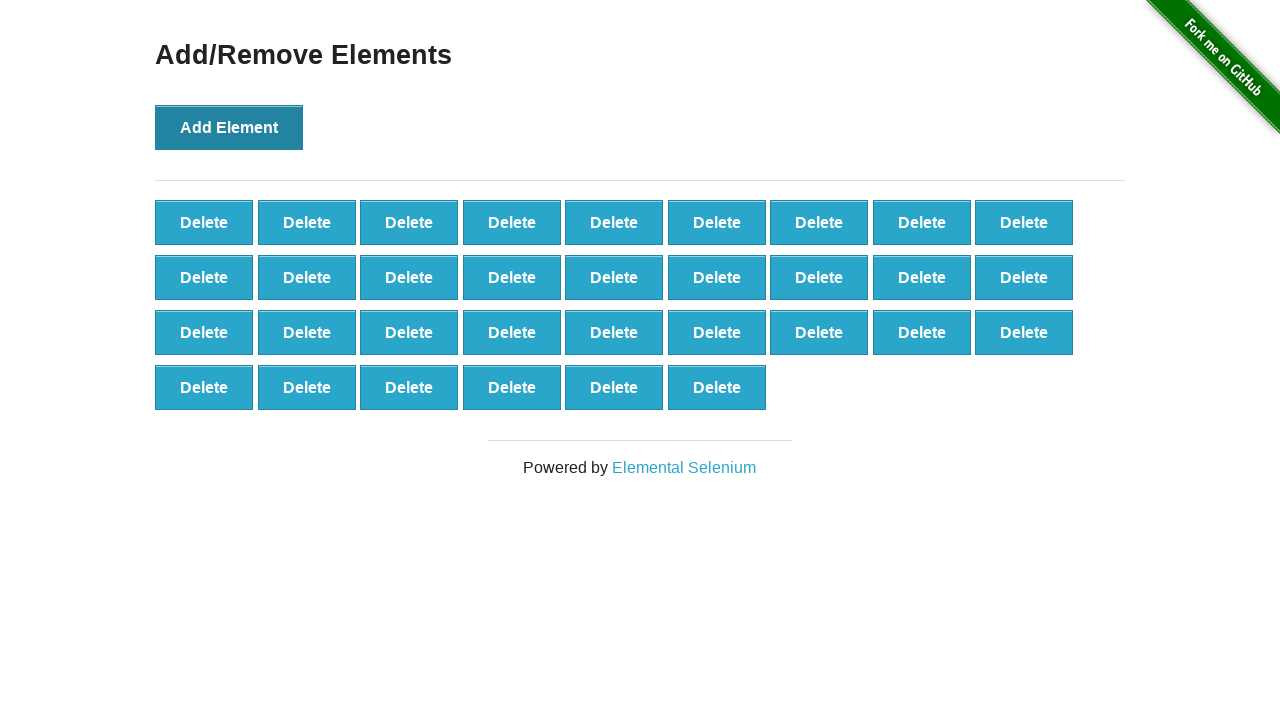

Clicked 'Add Element' button (iteration 34/100) at (229, 127) on button[onclick='addElement()']
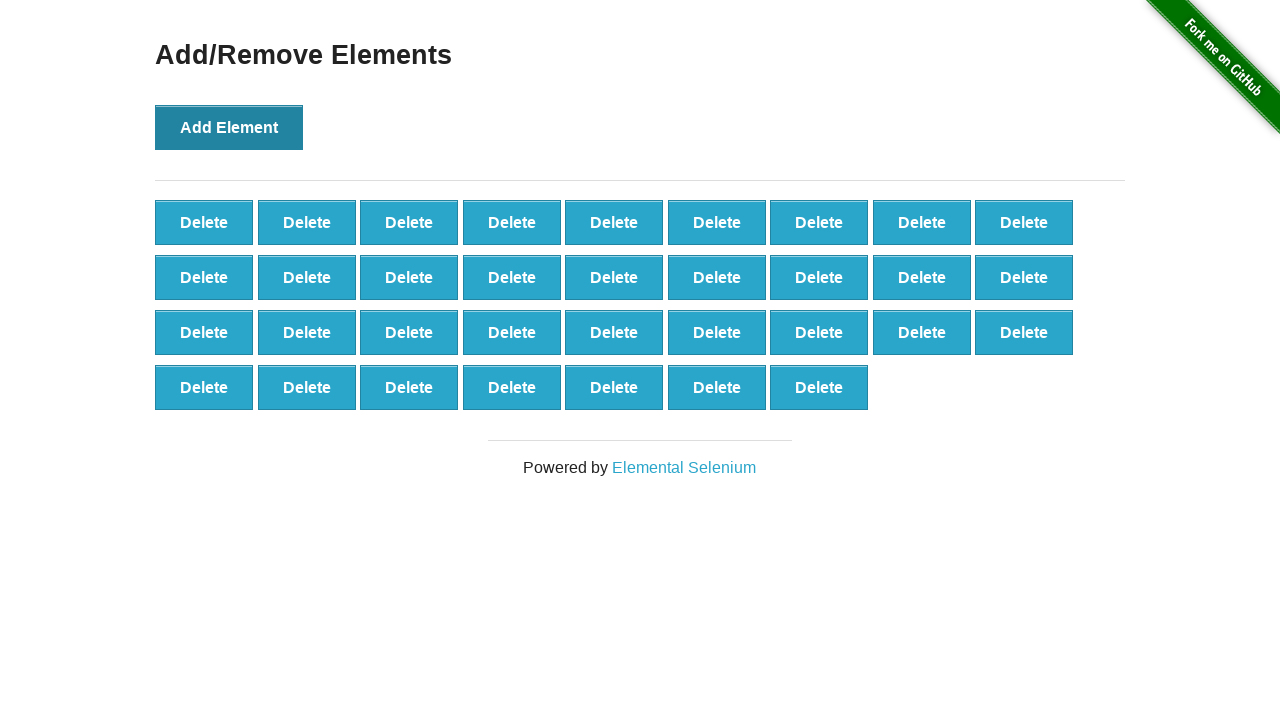

Clicked 'Add Element' button (iteration 35/100) at (229, 127) on button[onclick='addElement()']
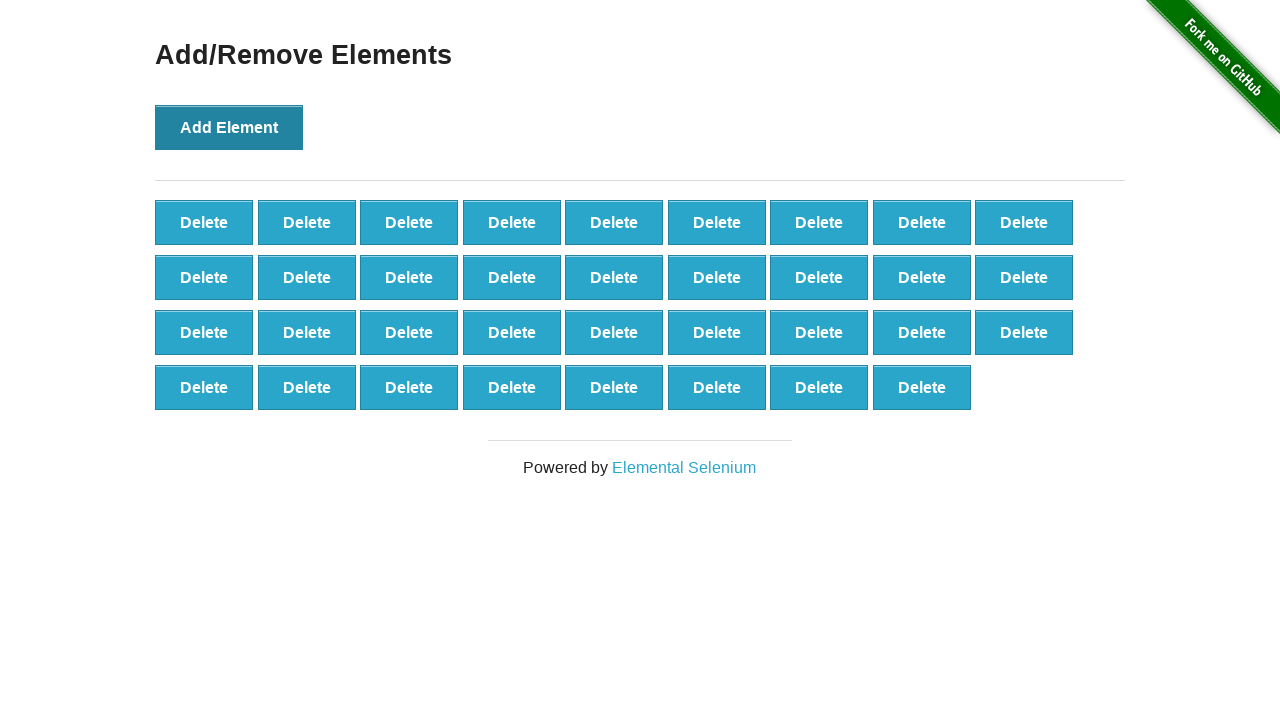

Clicked 'Add Element' button (iteration 36/100) at (229, 127) on button[onclick='addElement()']
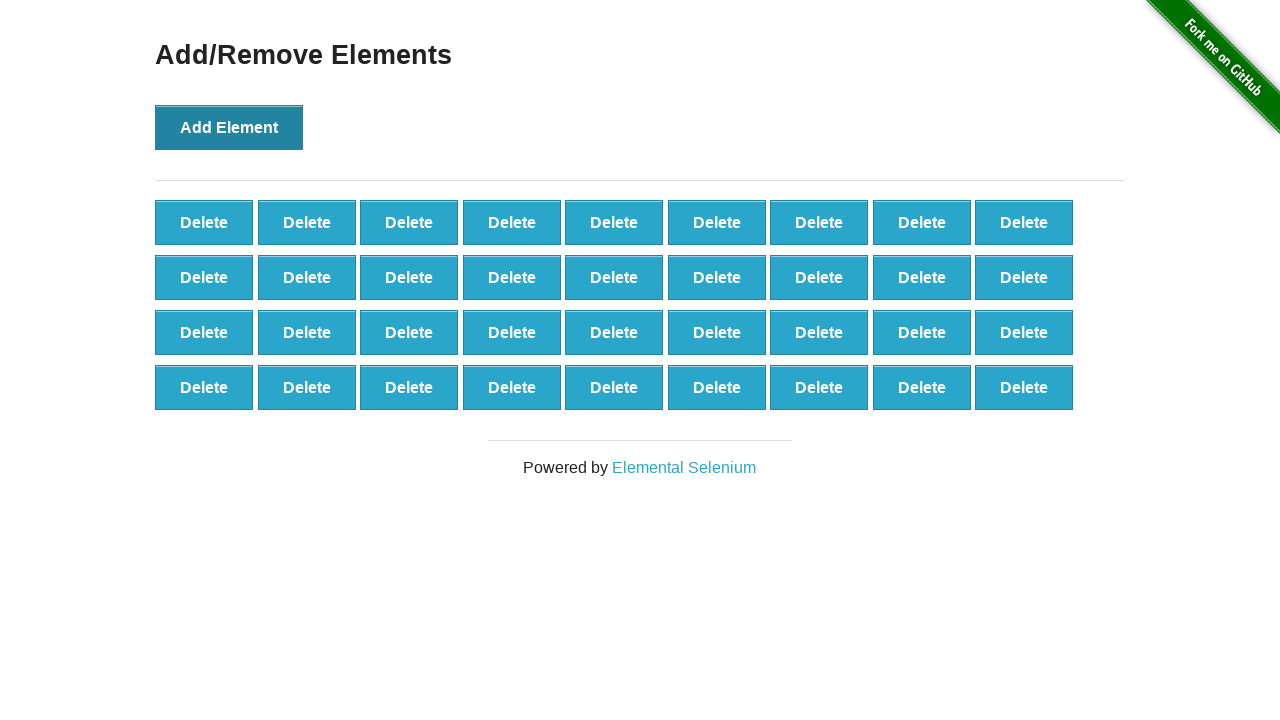

Clicked 'Add Element' button (iteration 37/100) at (229, 127) on button[onclick='addElement()']
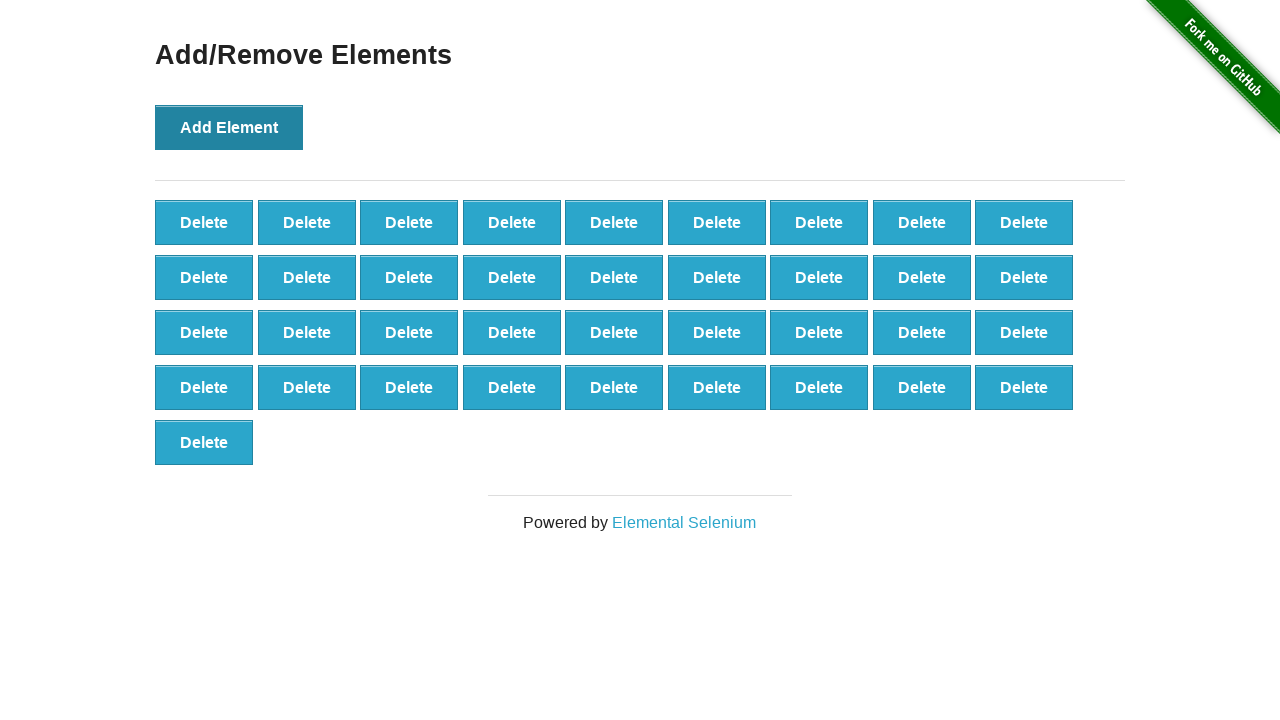

Clicked 'Add Element' button (iteration 38/100) at (229, 127) on button[onclick='addElement()']
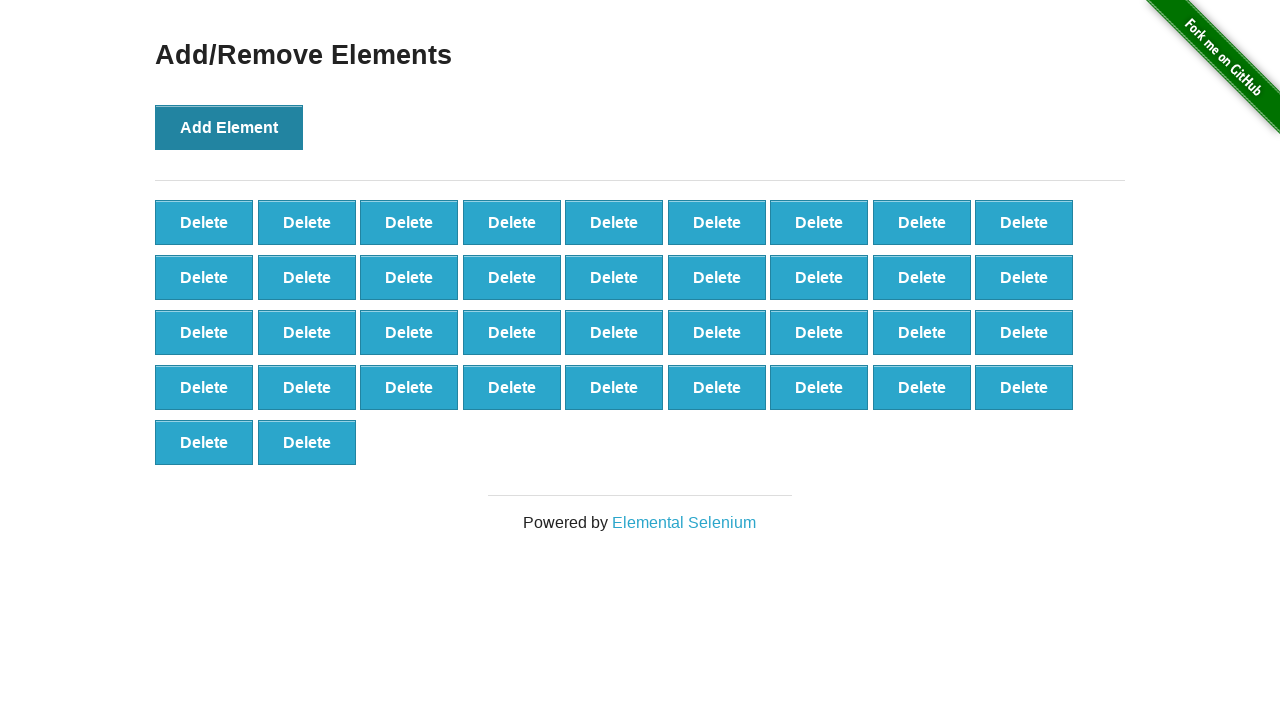

Clicked 'Add Element' button (iteration 39/100) at (229, 127) on button[onclick='addElement()']
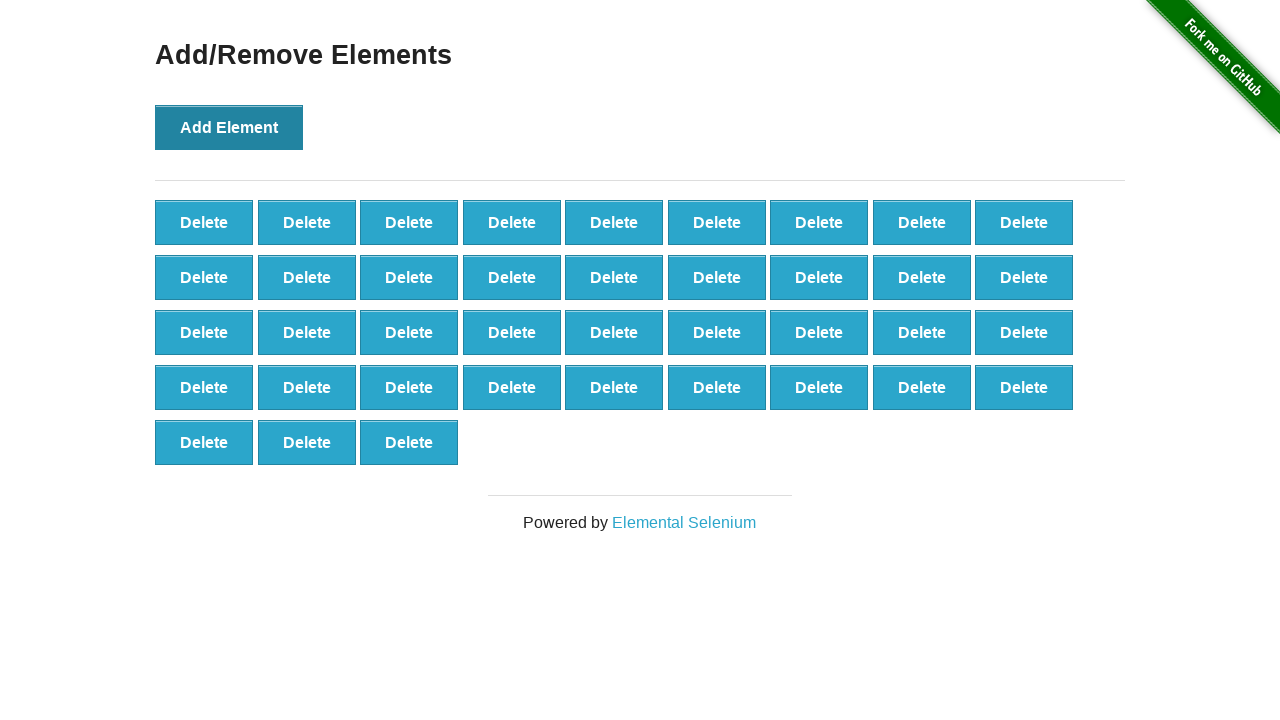

Clicked 'Add Element' button (iteration 40/100) at (229, 127) on button[onclick='addElement()']
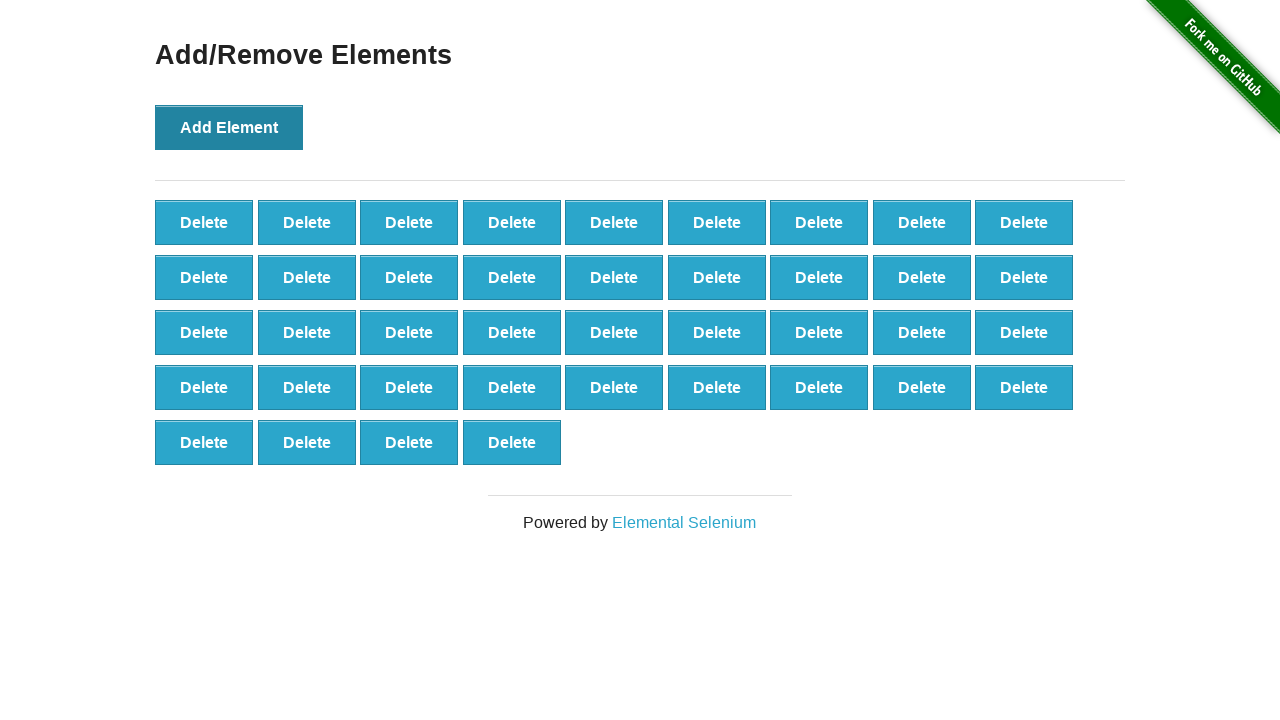

Clicked 'Add Element' button (iteration 41/100) at (229, 127) on button[onclick='addElement()']
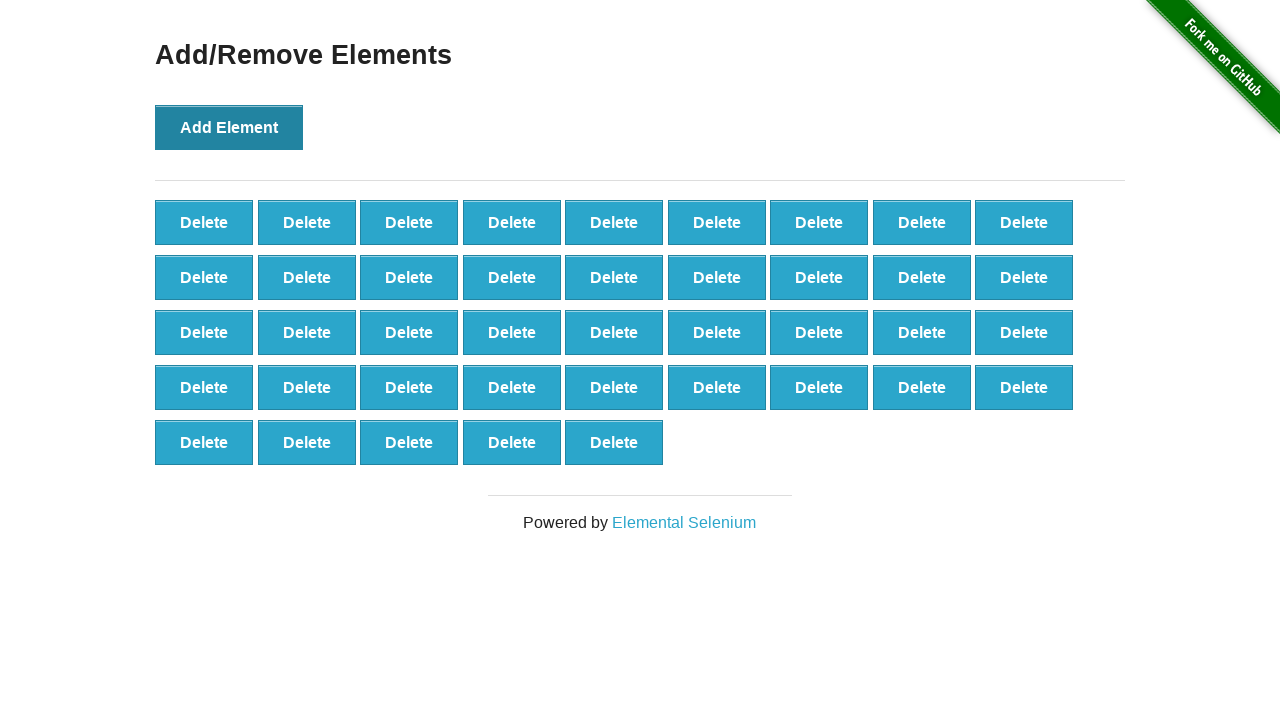

Clicked 'Add Element' button (iteration 42/100) at (229, 127) on button[onclick='addElement()']
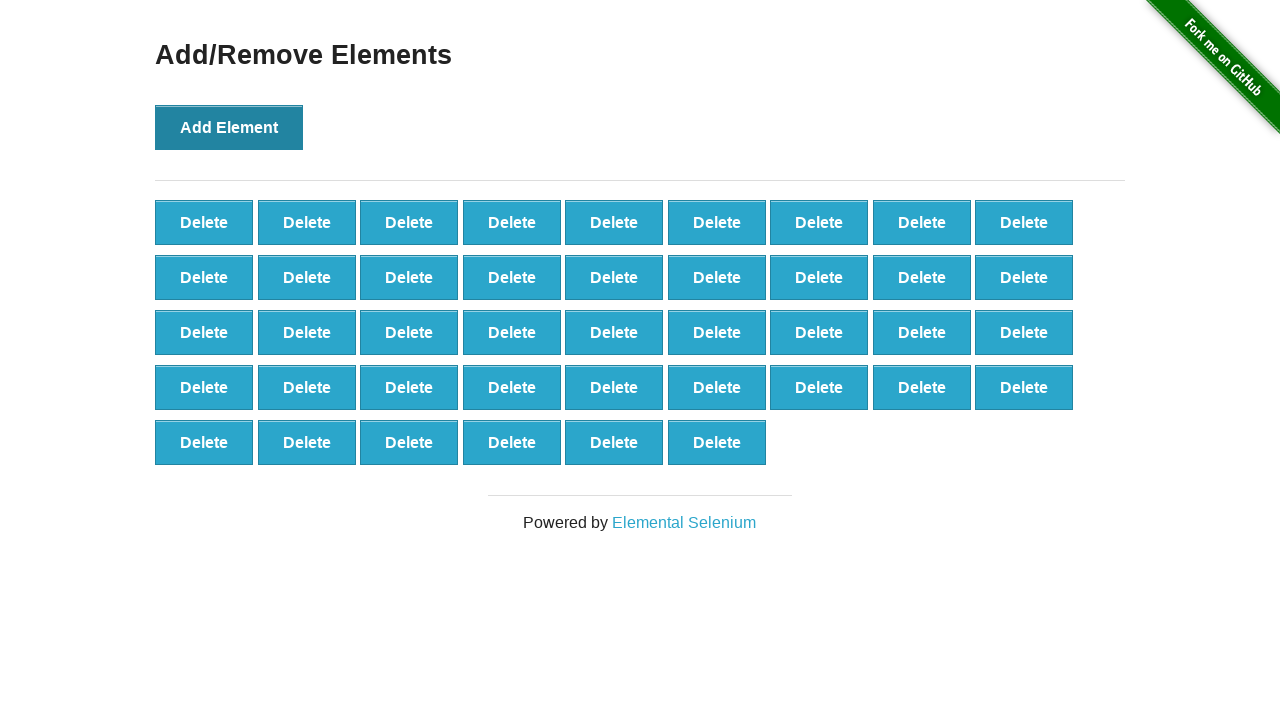

Clicked 'Add Element' button (iteration 43/100) at (229, 127) on button[onclick='addElement()']
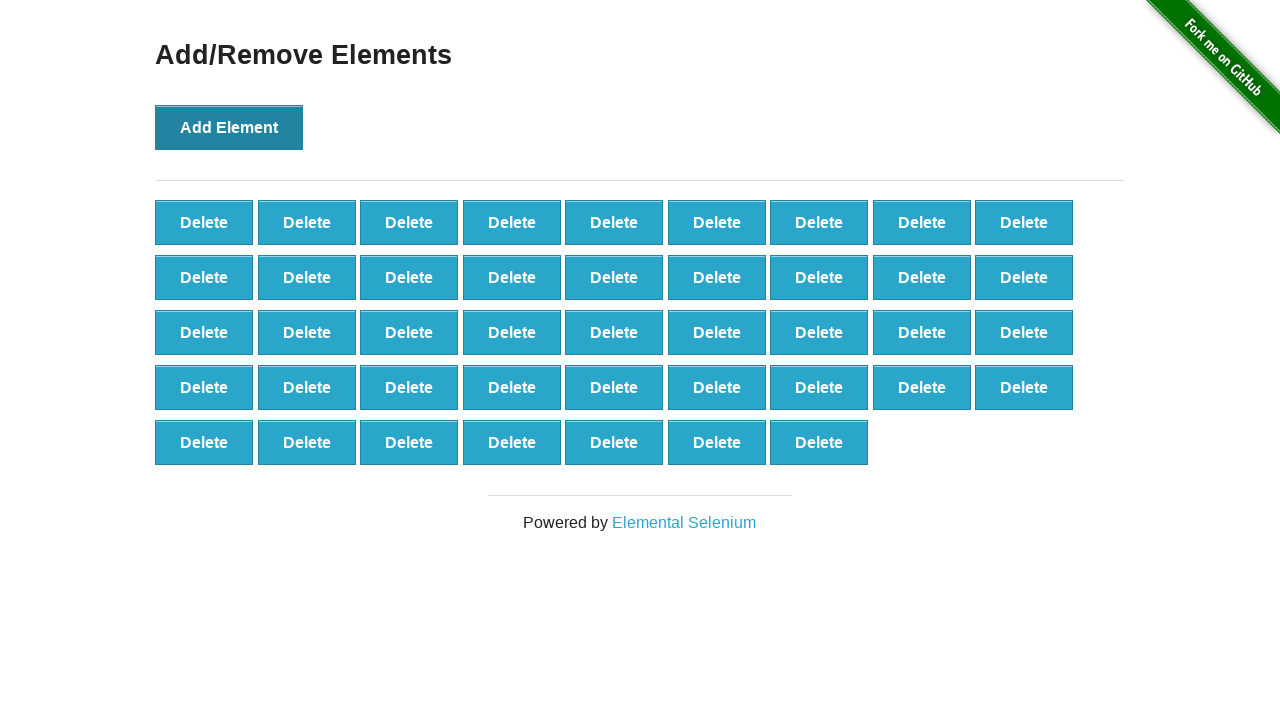

Clicked 'Add Element' button (iteration 44/100) at (229, 127) on button[onclick='addElement()']
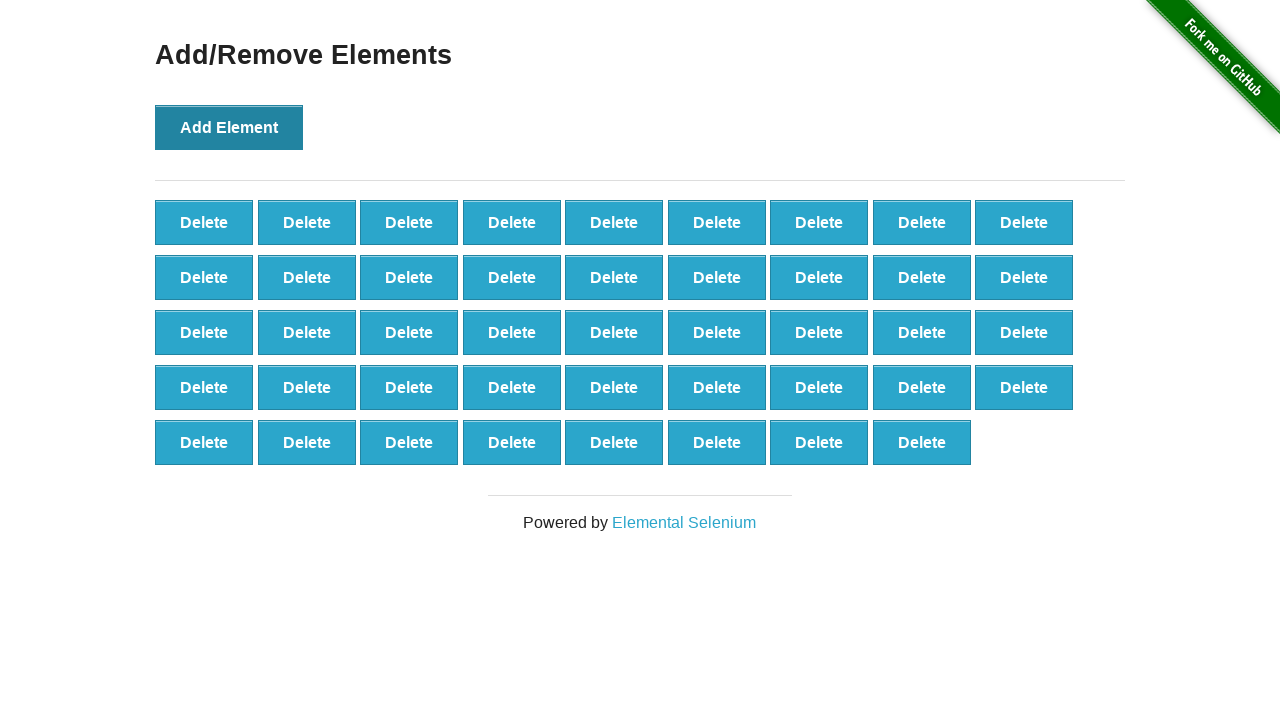

Clicked 'Add Element' button (iteration 45/100) at (229, 127) on button[onclick='addElement()']
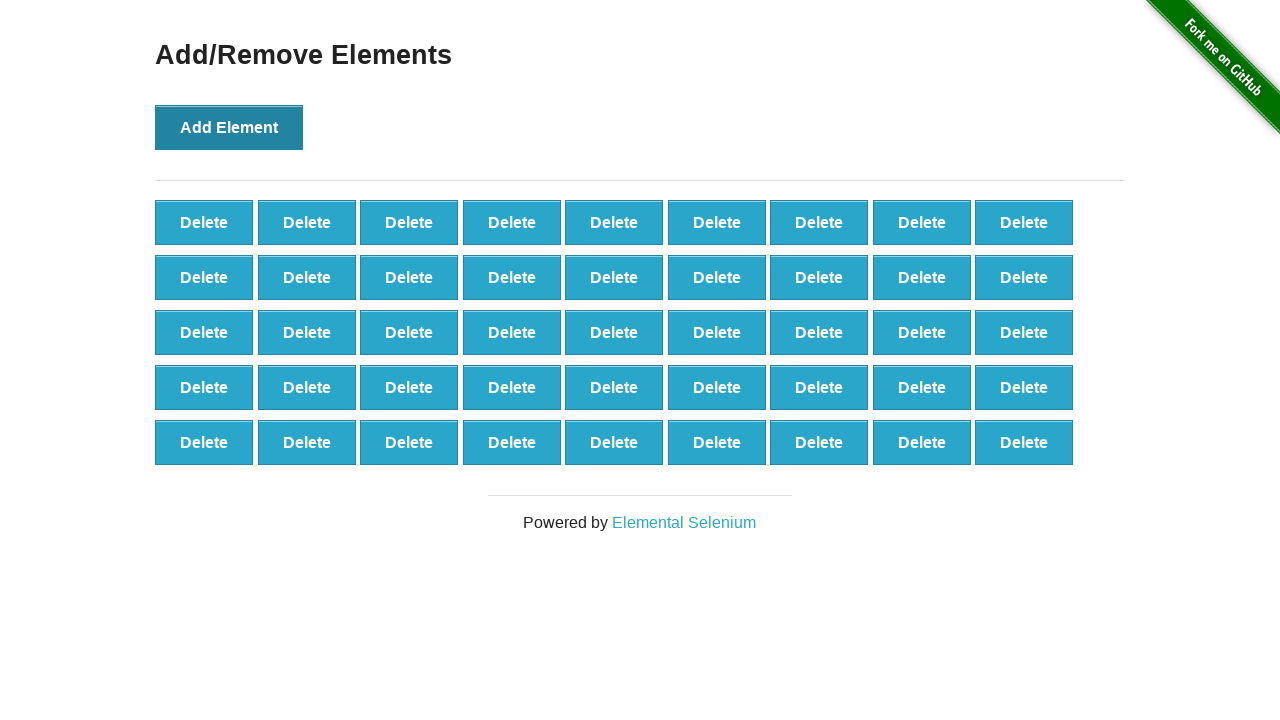

Clicked 'Add Element' button (iteration 46/100) at (229, 127) on button[onclick='addElement()']
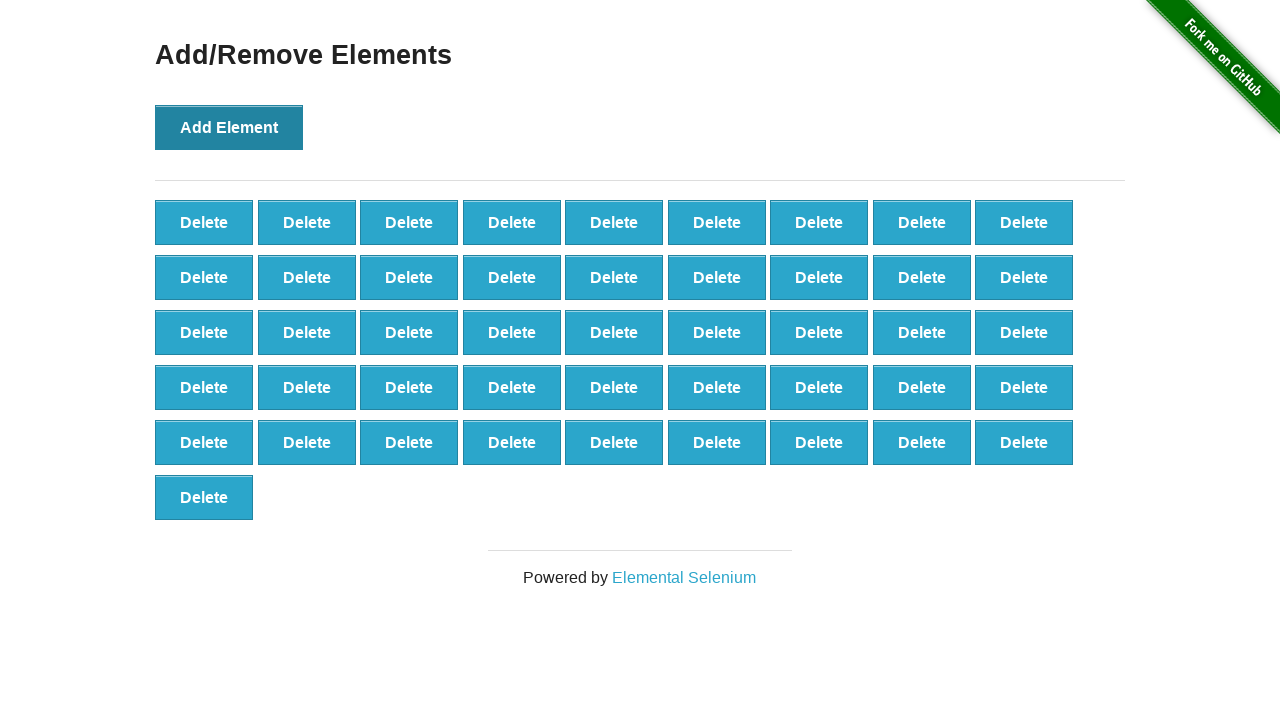

Clicked 'Add Element' button (iteration 47/100) at (229, 127) on button[onclick='addElement()']
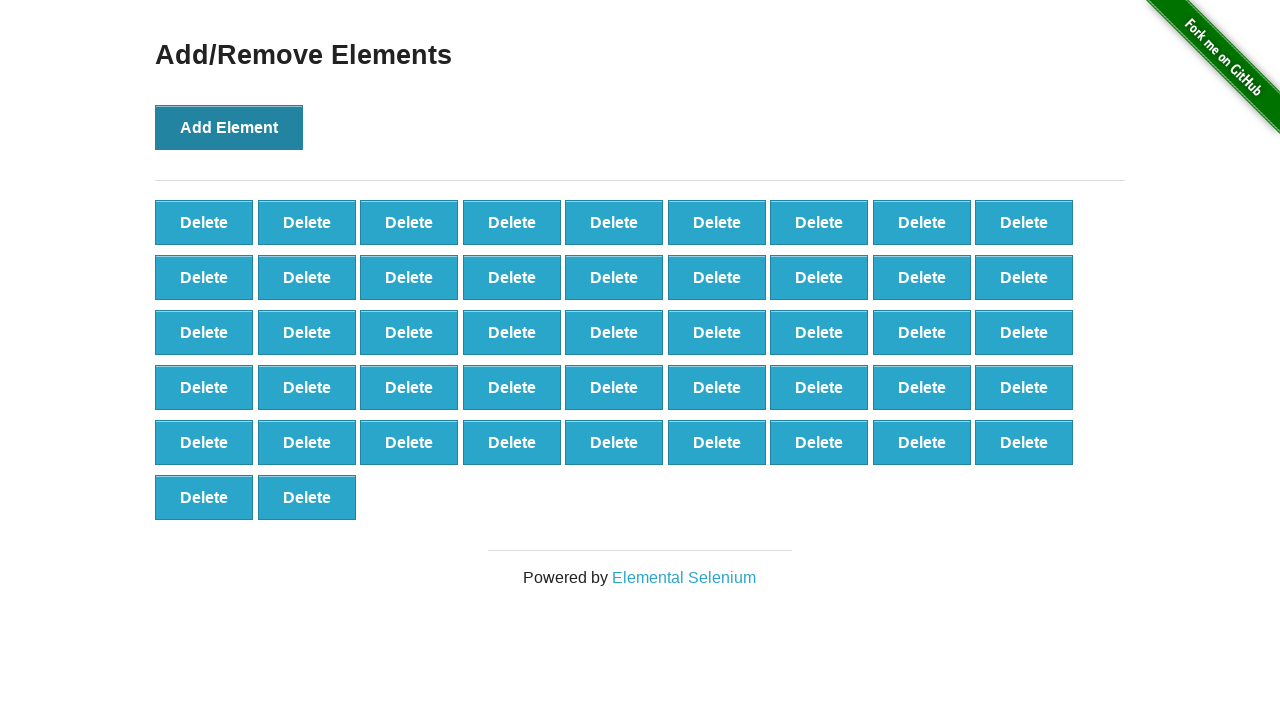

Clicked 'Add Element' button (iteration 48/100) at (229, 127) on button[onclick='addElement()']
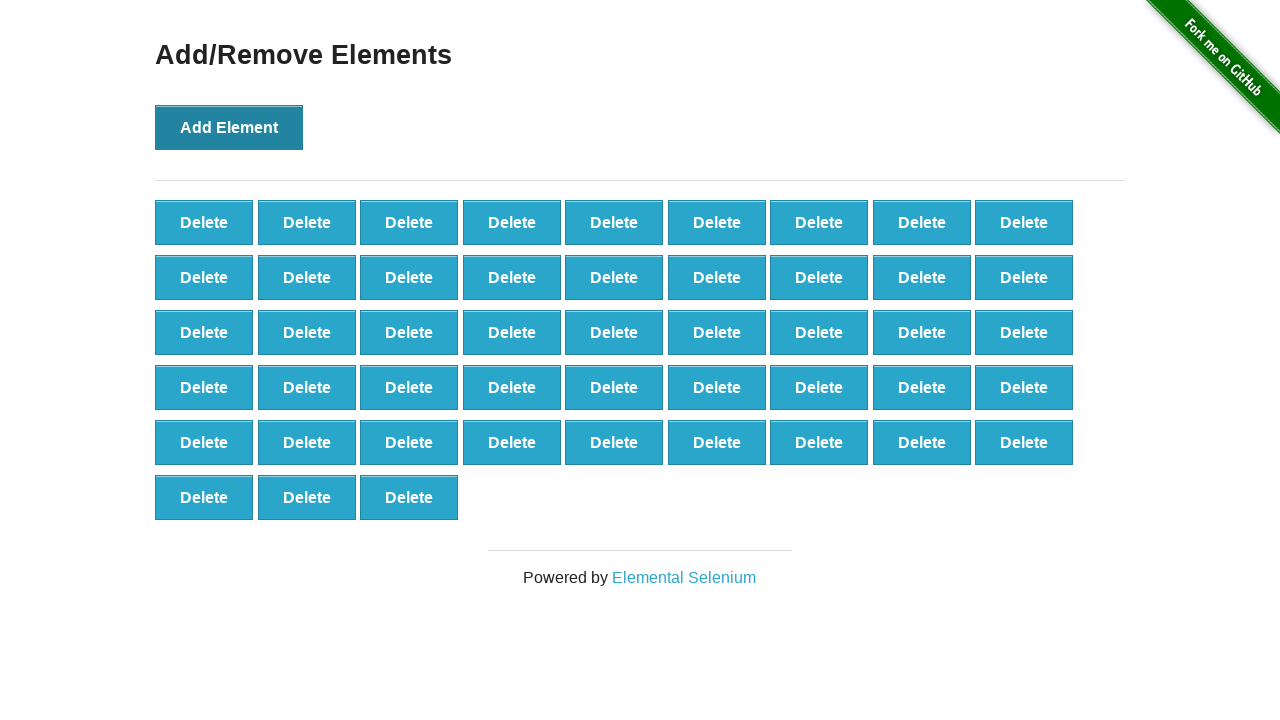

Clicked 'Add Element' button (iteration 49/100) at (229, 127) on button[onclick='addElement()']
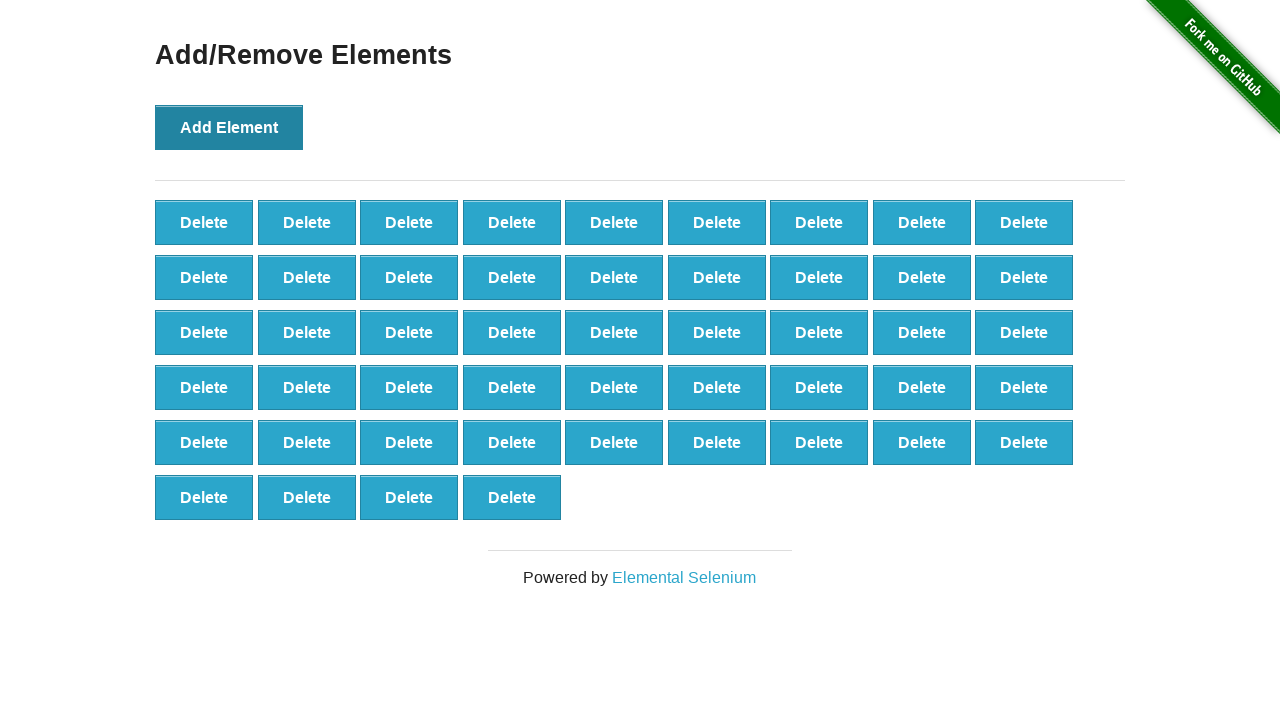

Clicked 'Add Element' button (iteration 50/100) at (229, 127) on button[onclick='addElement()']
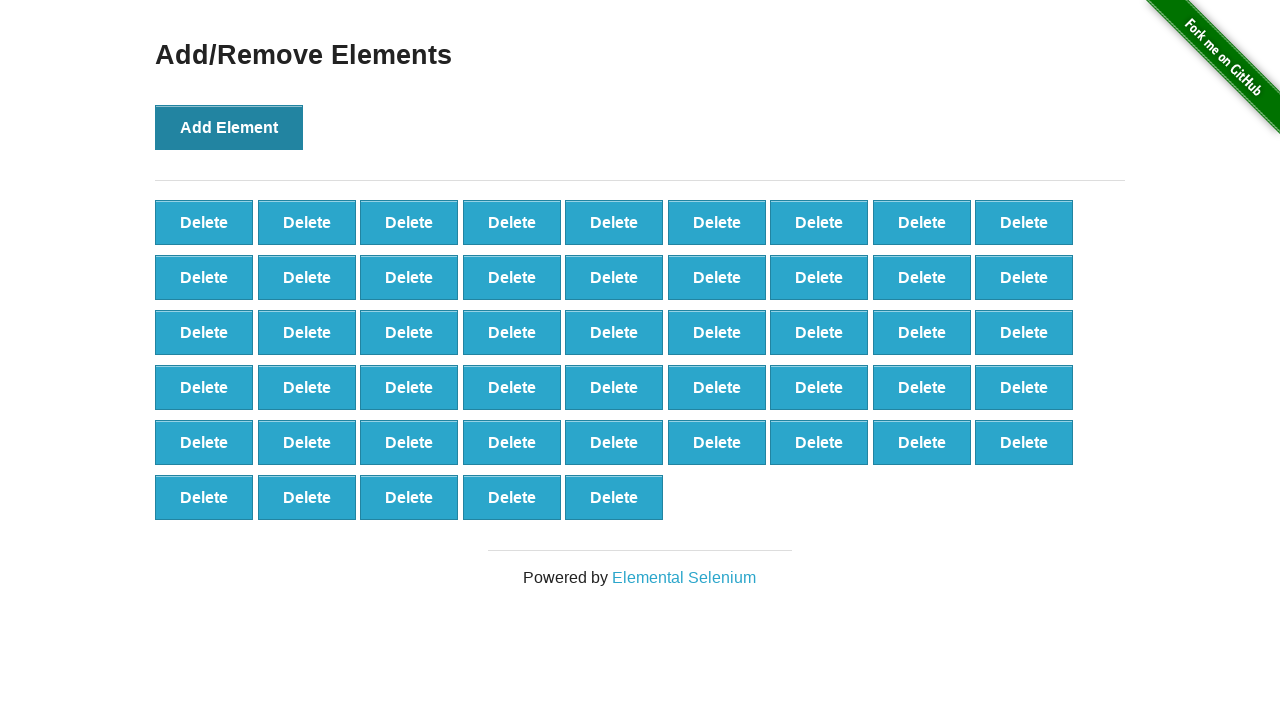

Clicked 'Add Element' button (iteration 51/100) at (229, 127) on button[onclick='addElement()']
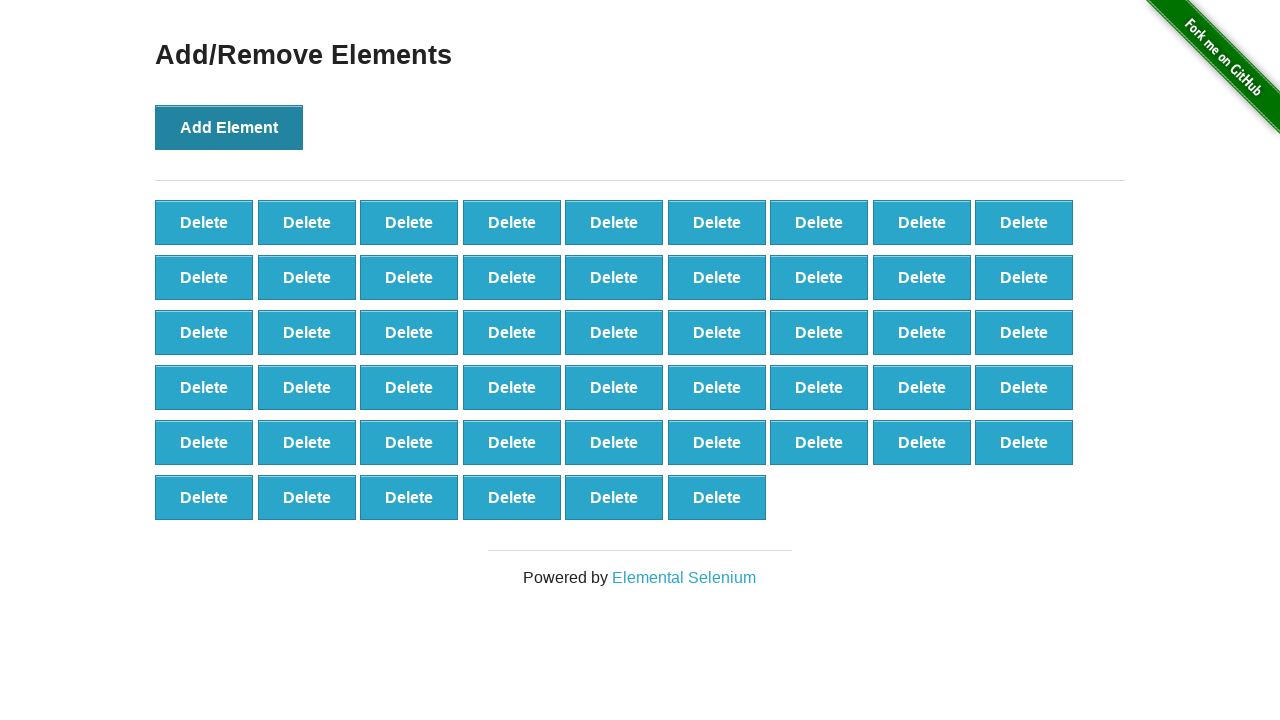

Clicked 'Add Element' button (iteration 52/100) at (229, 127) on button[onclick='addElement()']
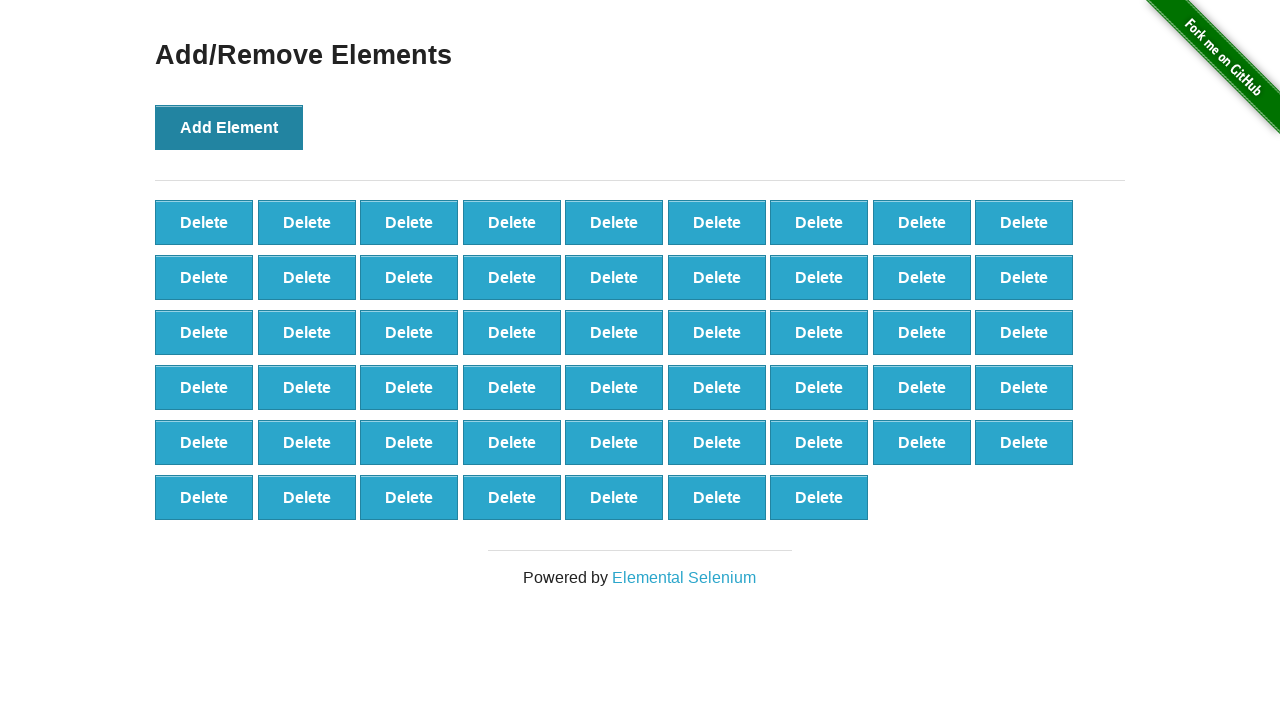

Clicked 'Add Element' button (iteration 53/100) at (229, 127) on button[onclick='addElement()']
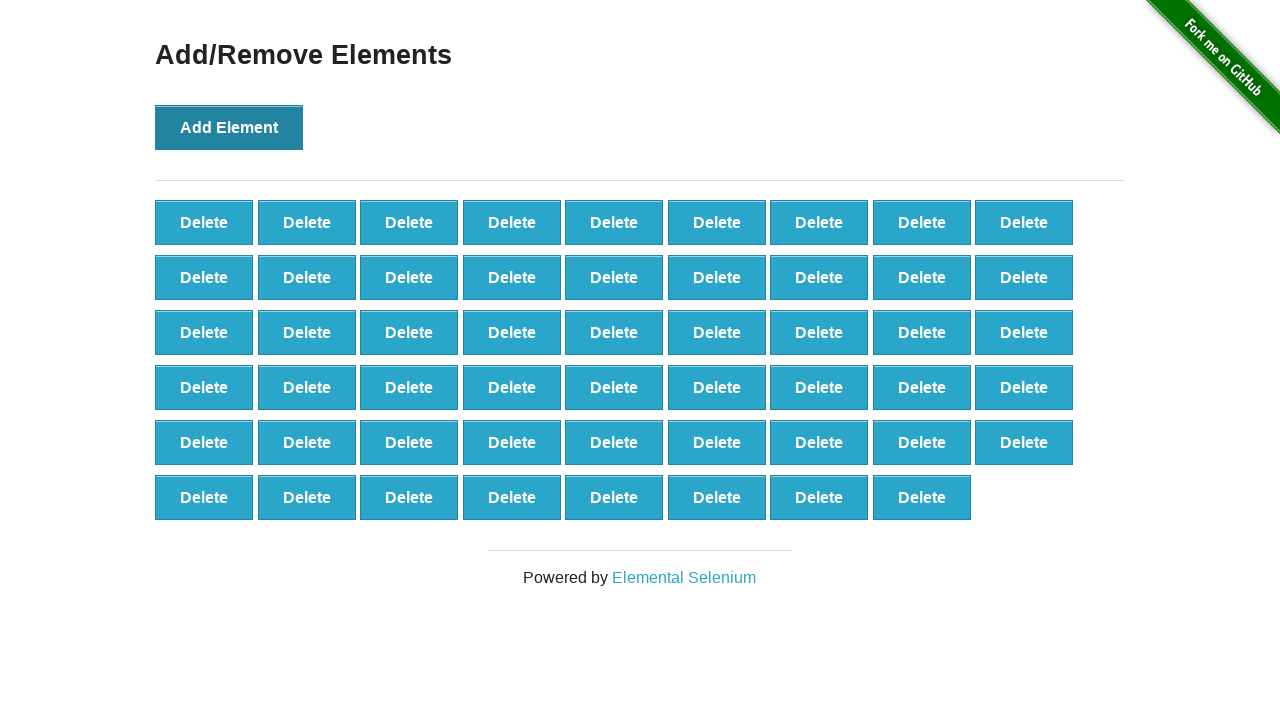

Clicked 'Add Element' button (iteration 54/100) at (229, 127) on button[onclick='addElement()']
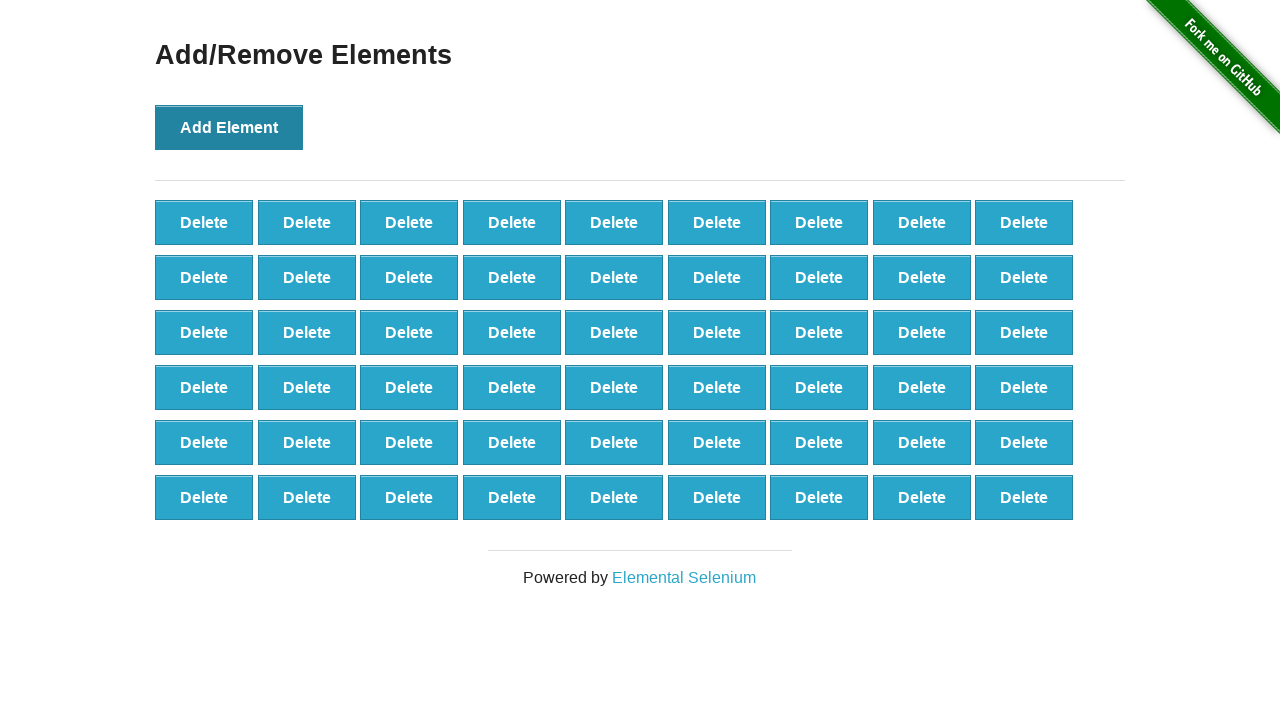

Clicked 'Add Element' button (iteration 55/100) at (229, 127) on button[onclick='addElement()']
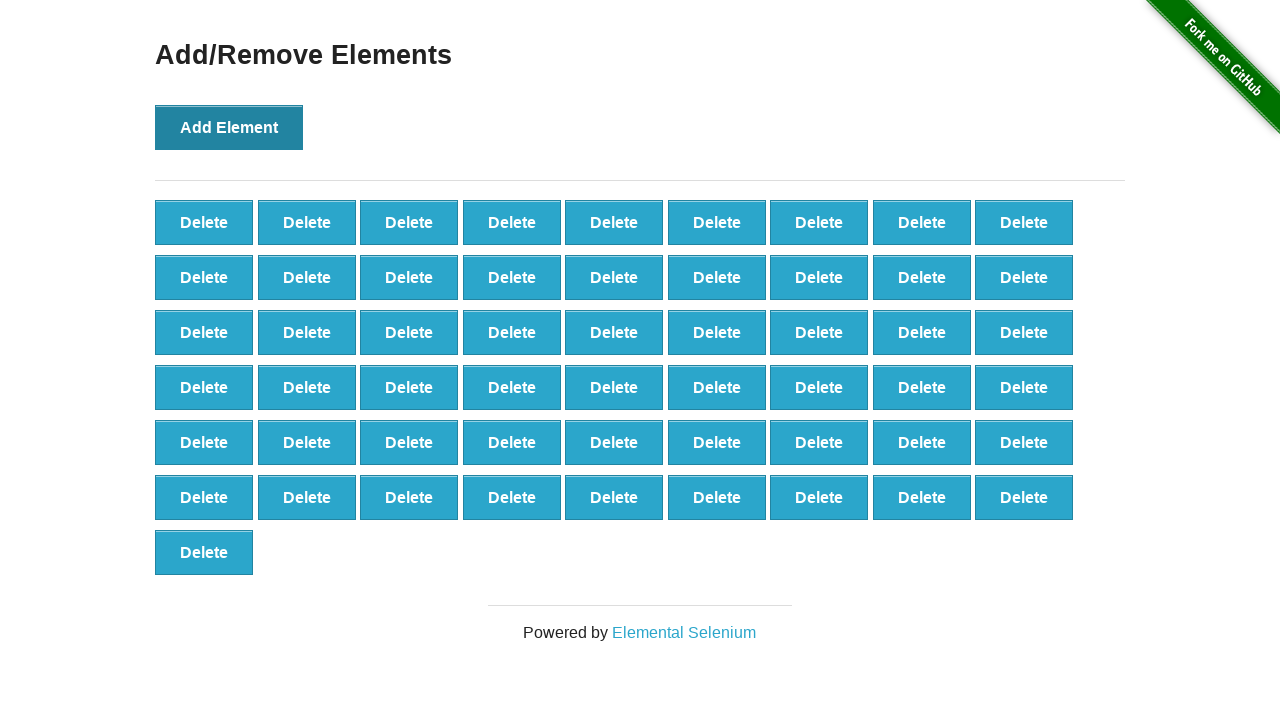

Clicked 'Add Element' button (iteration 56/100) at (229, 127) on button[onclick='addElement()']
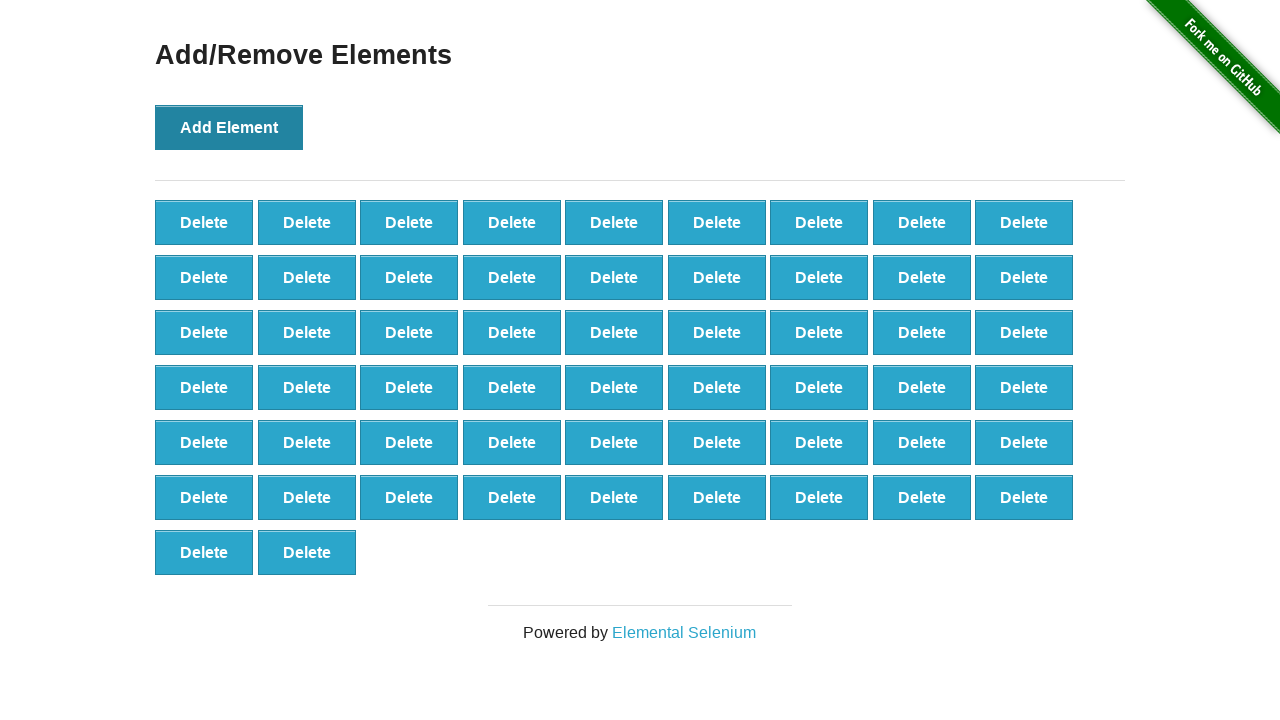

Clicked 'Add Element' button (iteration 57/100) at (229, 127) on button[onclick='addElement()']
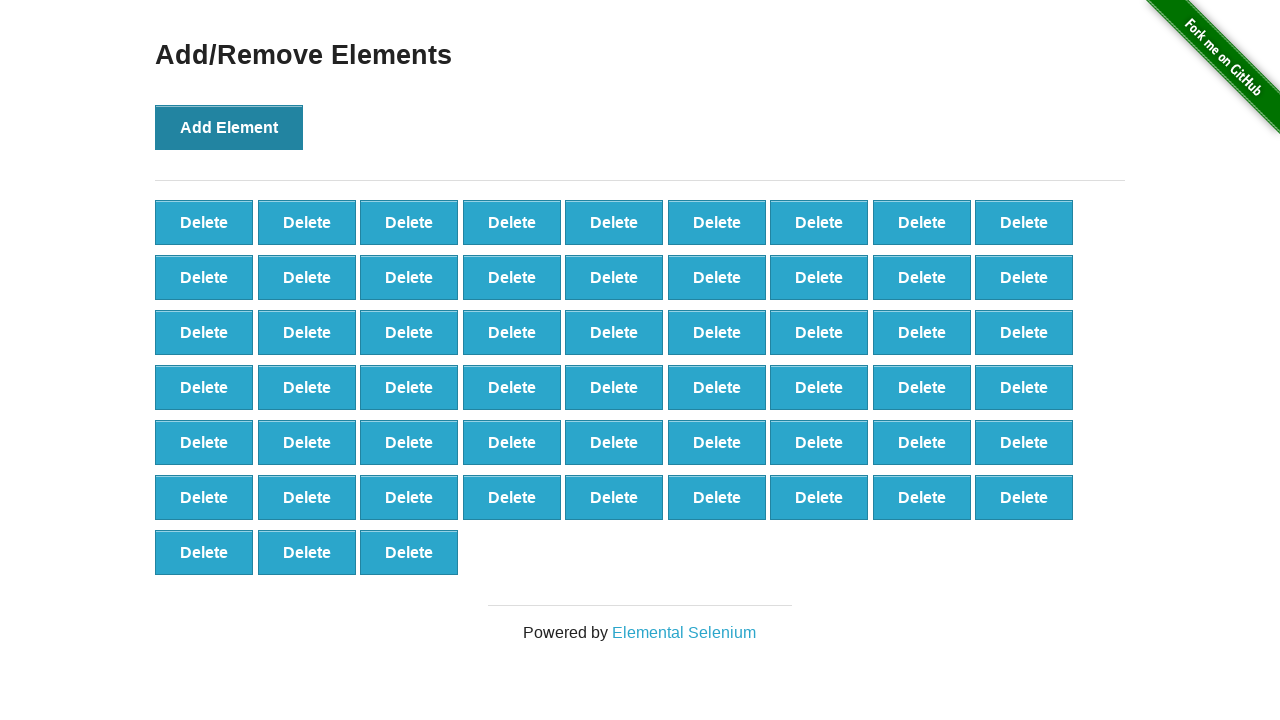

Clicked 'Add Element' button (iteration 58/100) at (229, 127) on button[onclick='addElement()']
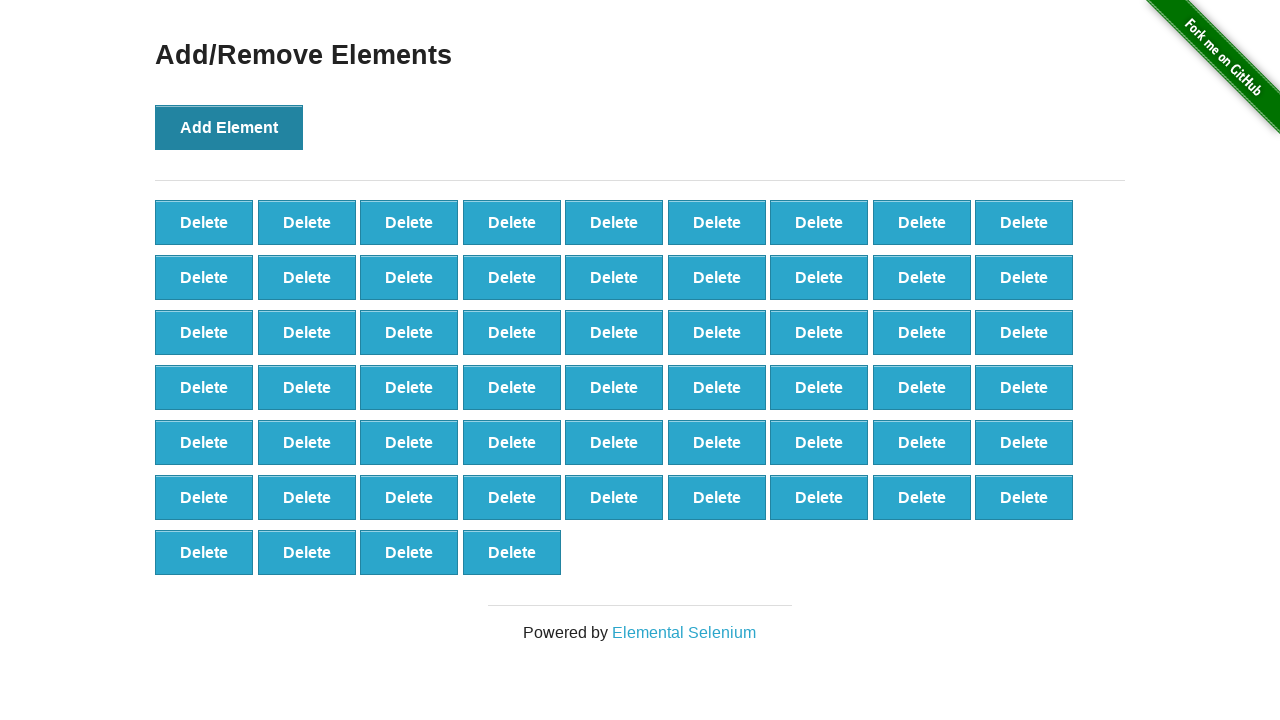

Clicked 'Add Element' button (iteration 59/100) at (229, 127) on button[onclick='addElement()']
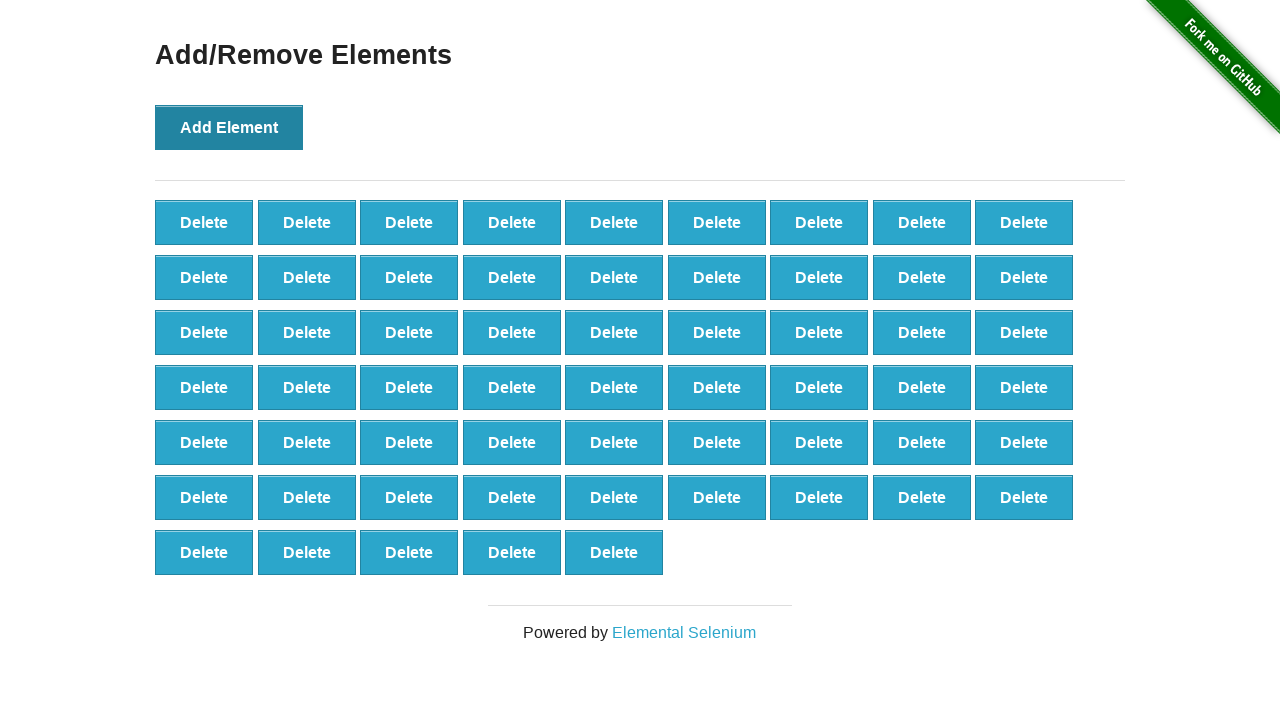

Clicked 'Add Element' button (iteration 60/100) at (229, 127) on button[onclick='addElement()']
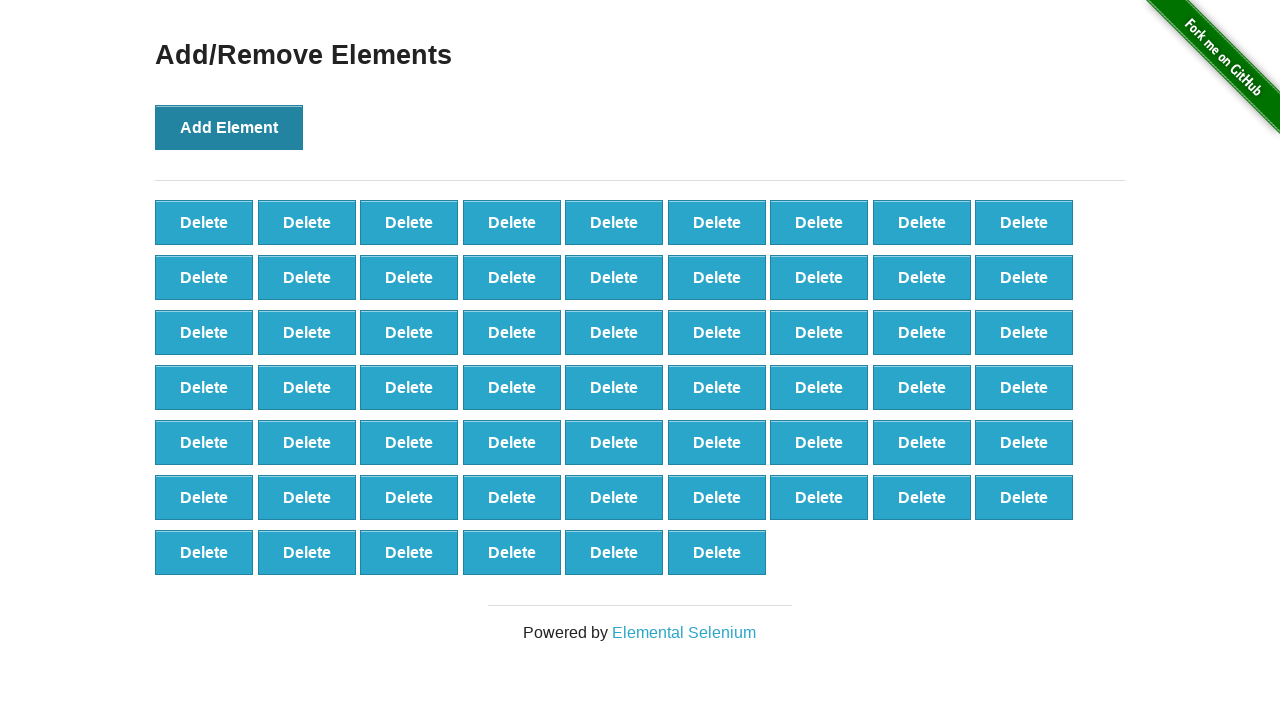

Clicked 'Add Element' button (iteration 61/100) at (229, 127) on button[onclick='addElement()']
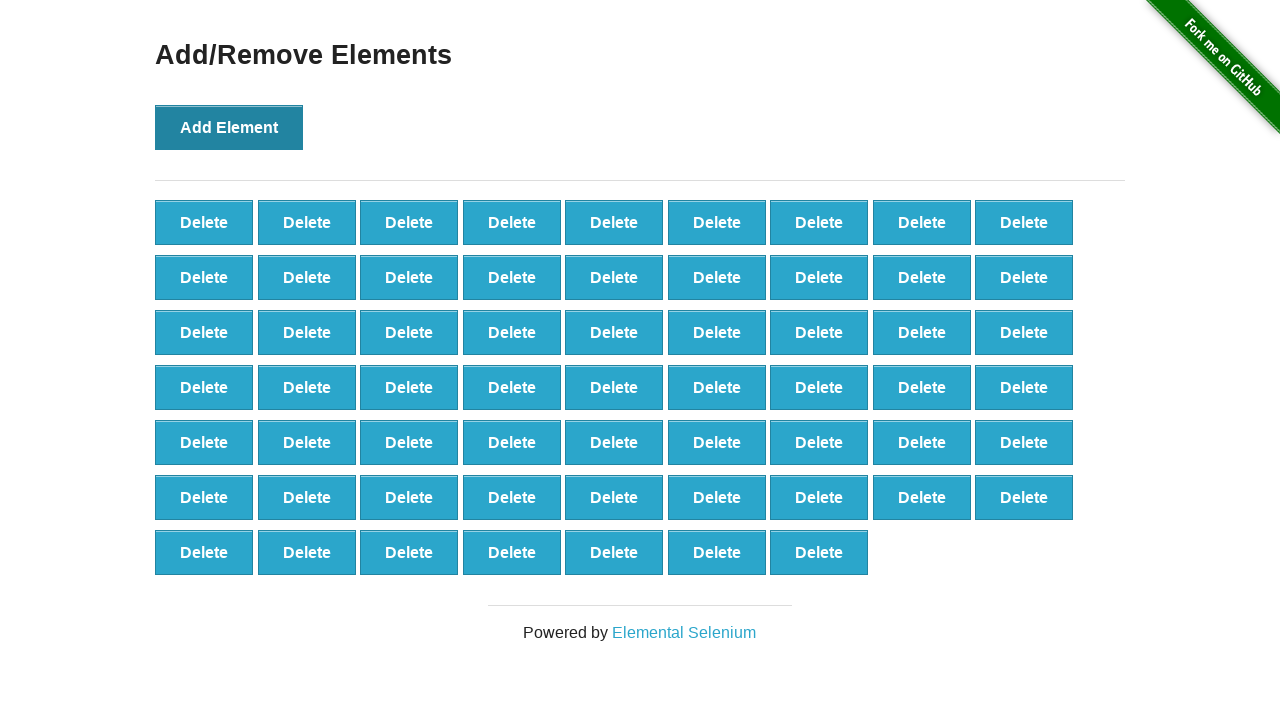

Clicked 'Add Element' button (iteration 62/100) at (229, 127) on button[onclick='addElement()']
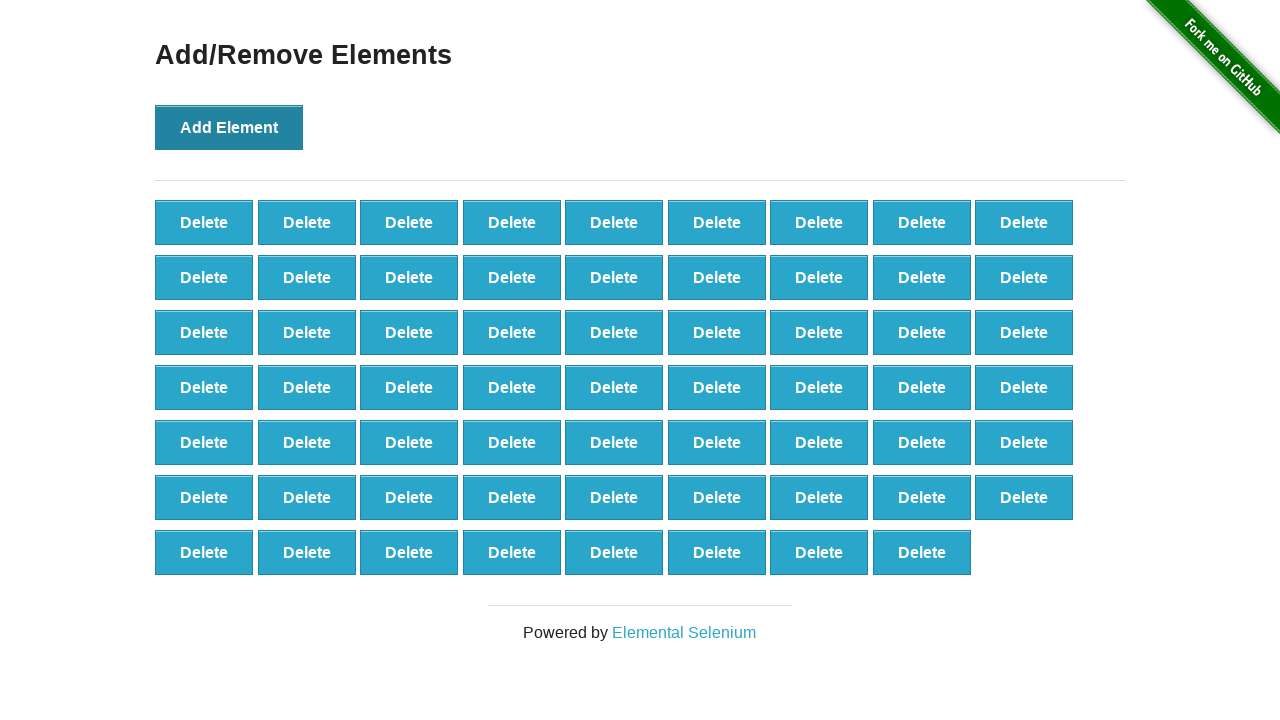

Clicked 'Add Element' button (iteration 63/100) at (229, 127) on button[onclick='addElement()']
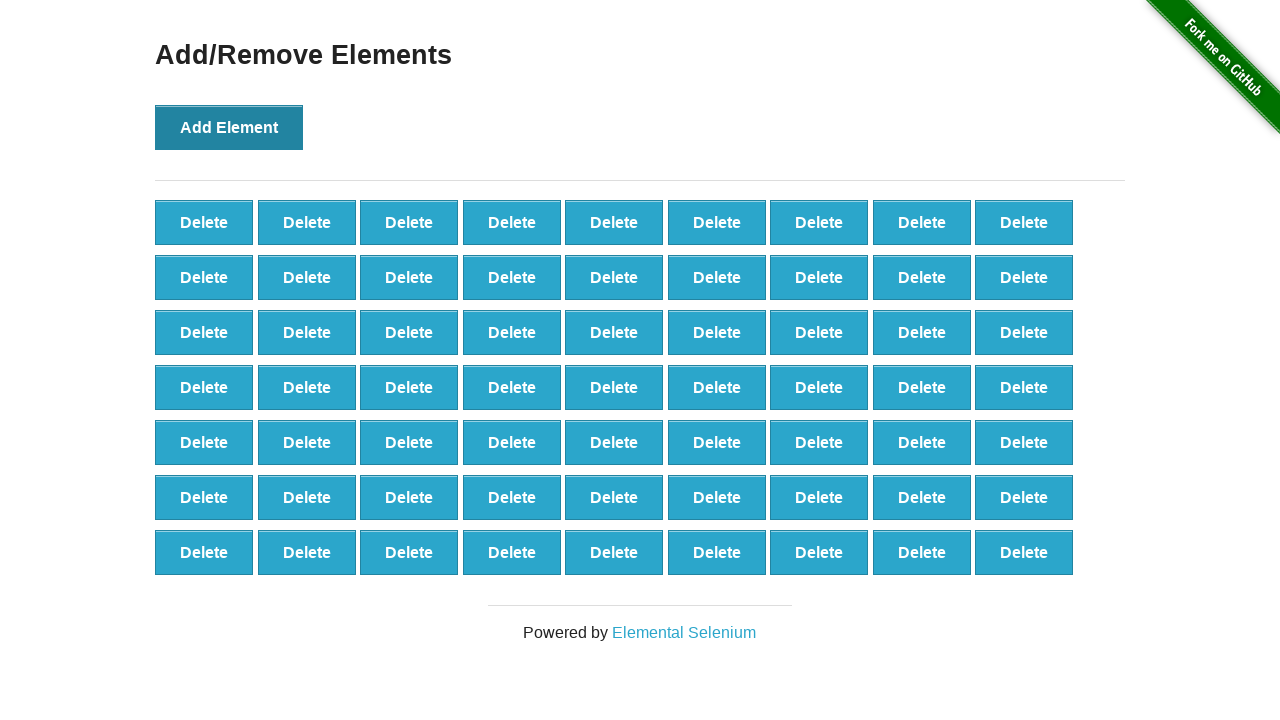

Clicked 'Add Element' button (iteration 64/100) at (229, 127) on button[onclick='addElement()']
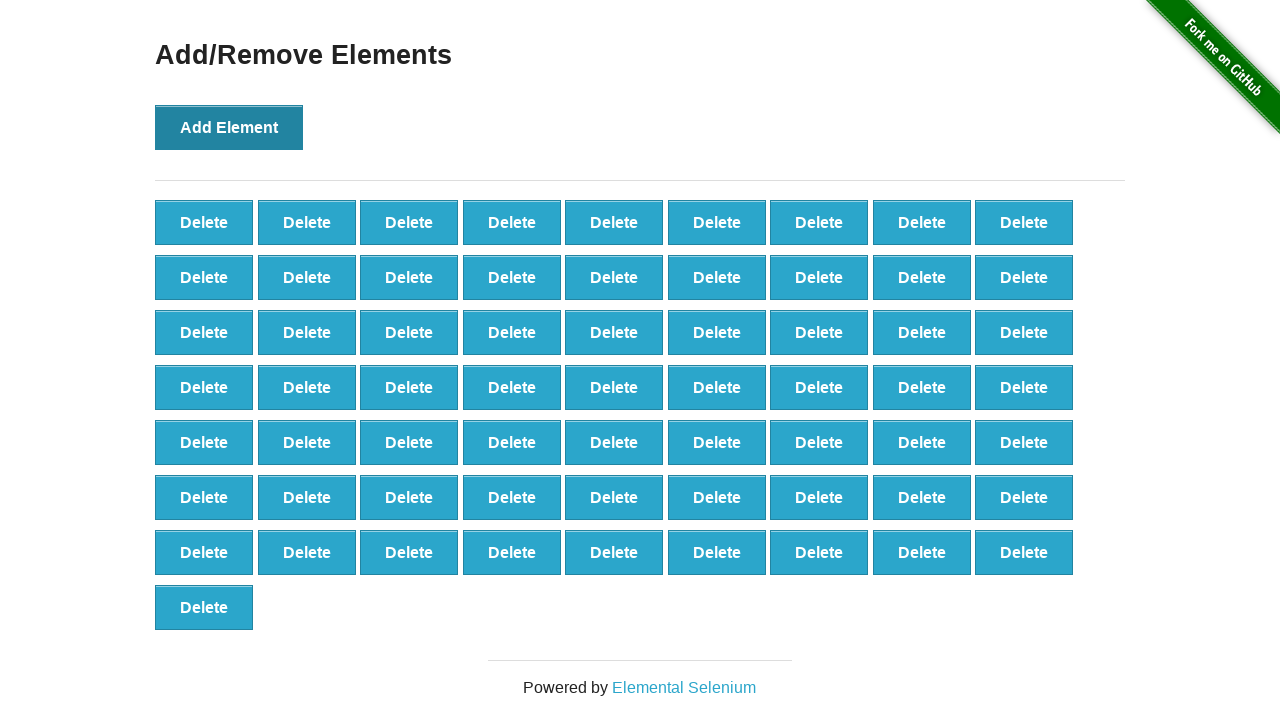

Clicked 'Add Element' button (iteration 65/100) at (229, 127) on button[onclick='addElement()']
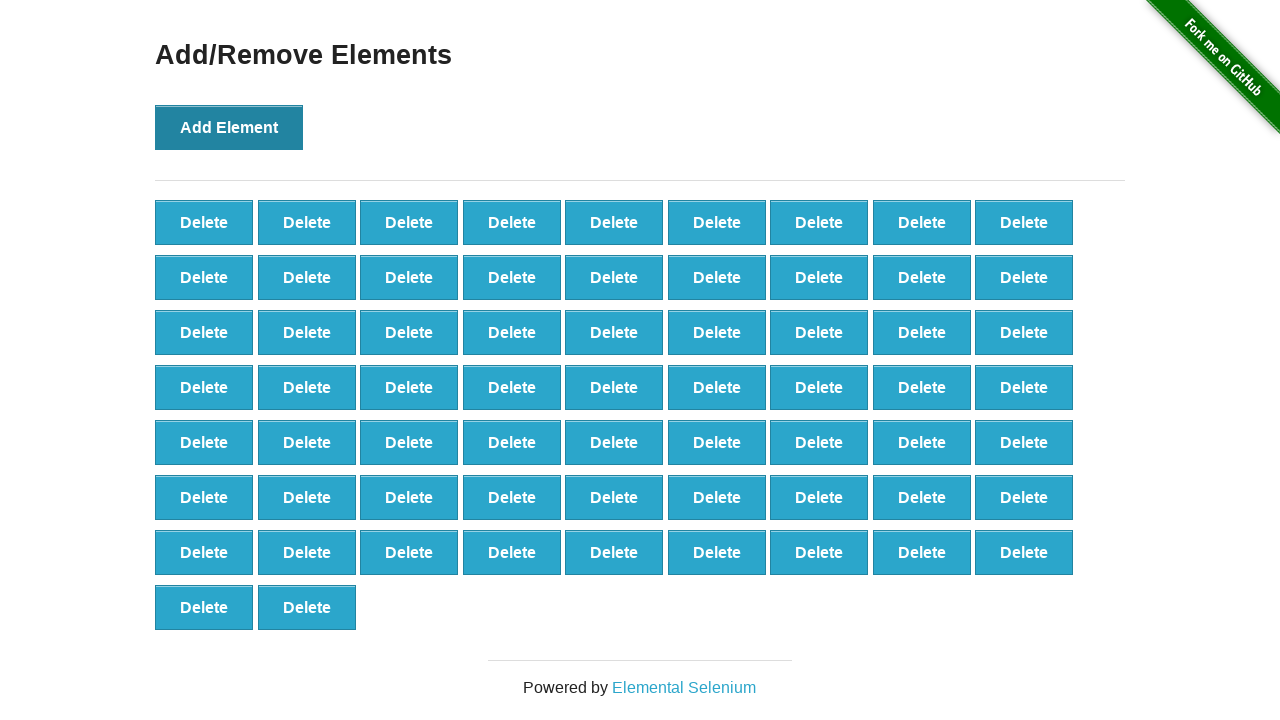

Clicked 'Add Element' button (iteration 66/100) at (229, 127) on button[onclick='addElement()']
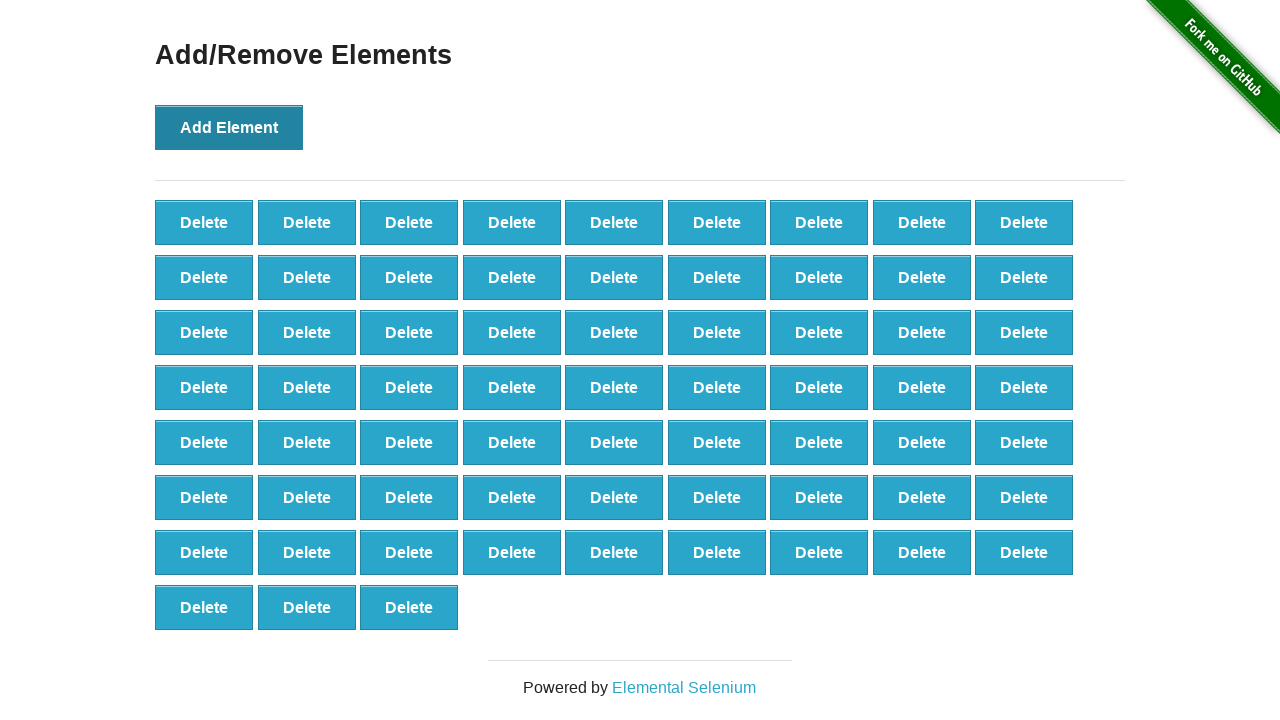

Clicked 'Add Element' button (iteration 67/100) at (229, 127) on button[onclick='addElement()']
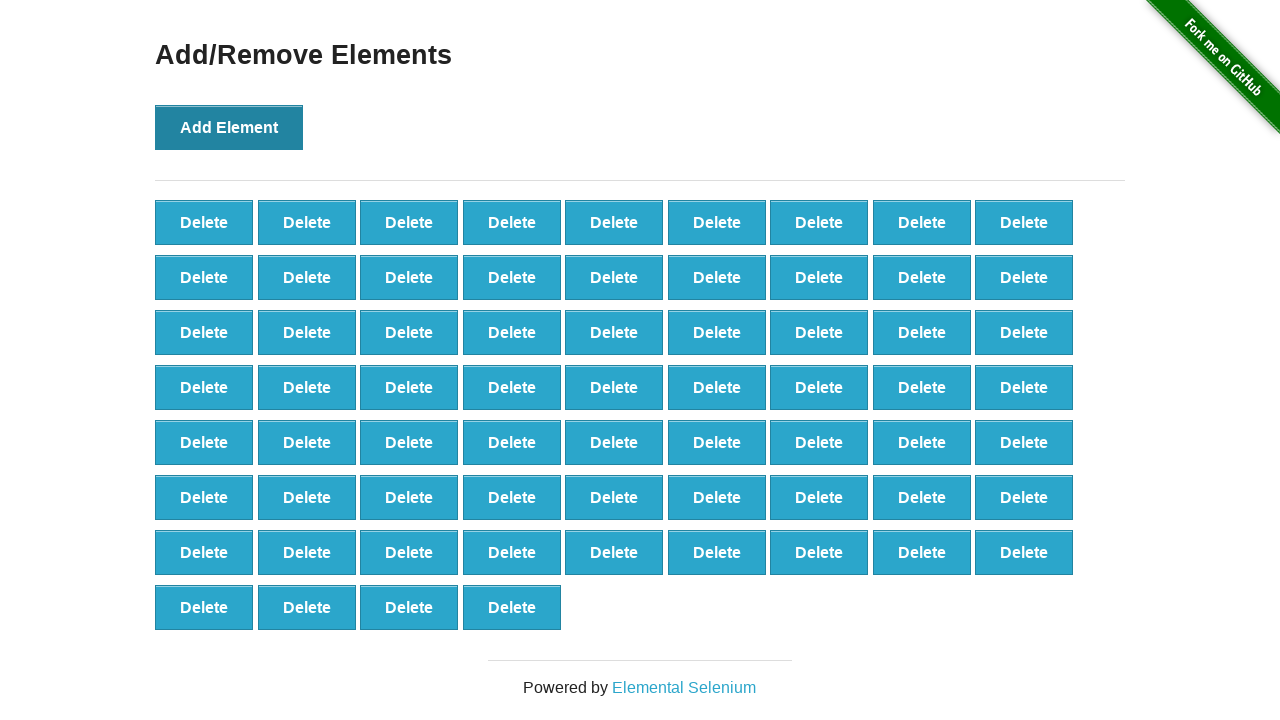

Clicked 'Add Element' button (iteration 68/100) at (229, 127) on button[onclick='addElement()']
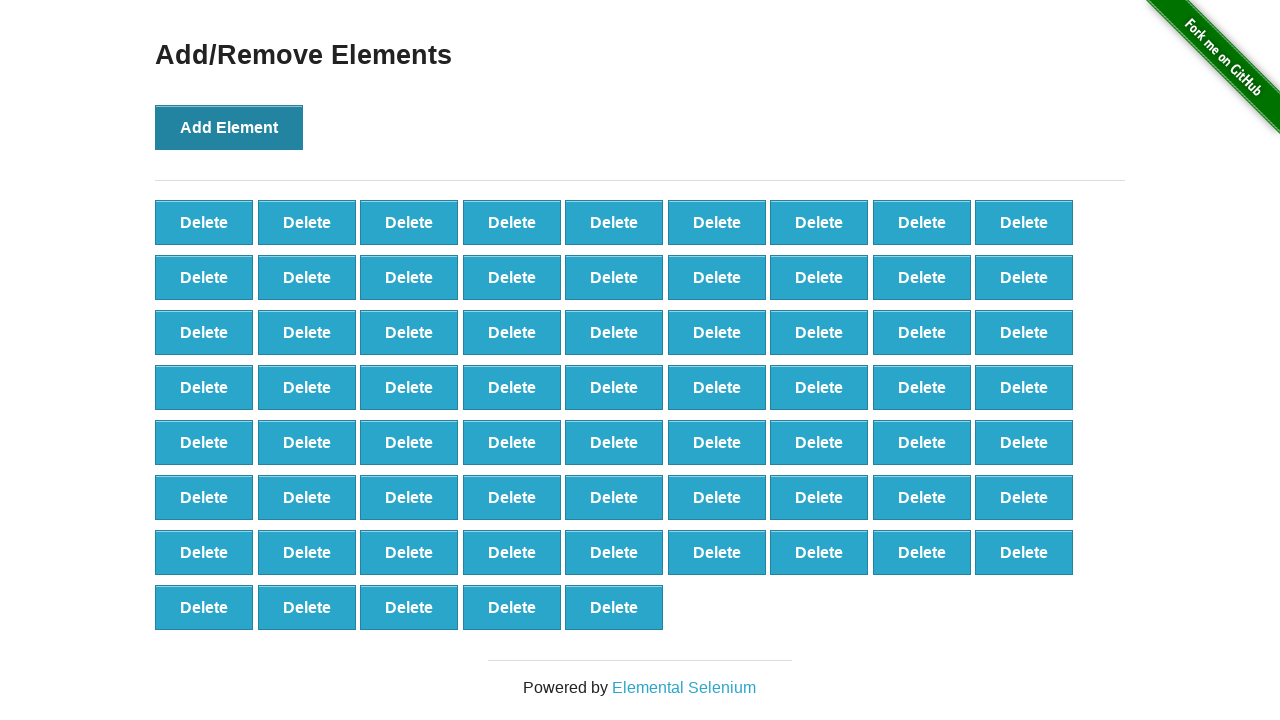

Clicked 'Add Element' button (iteration 69/100) at (229, 127) on button[onclick='addElement()']
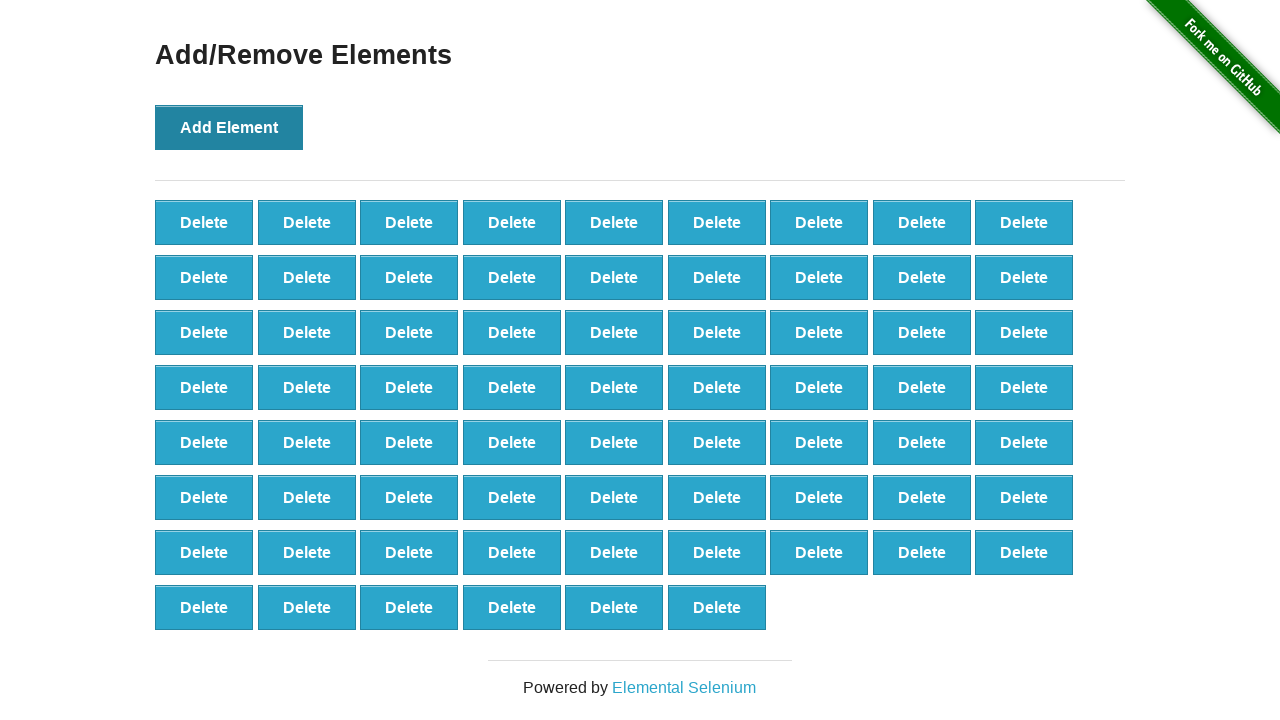

Clicked 'Add Element' button (iteration 70/100) at (229, 127) on button[onclick='addElement()']
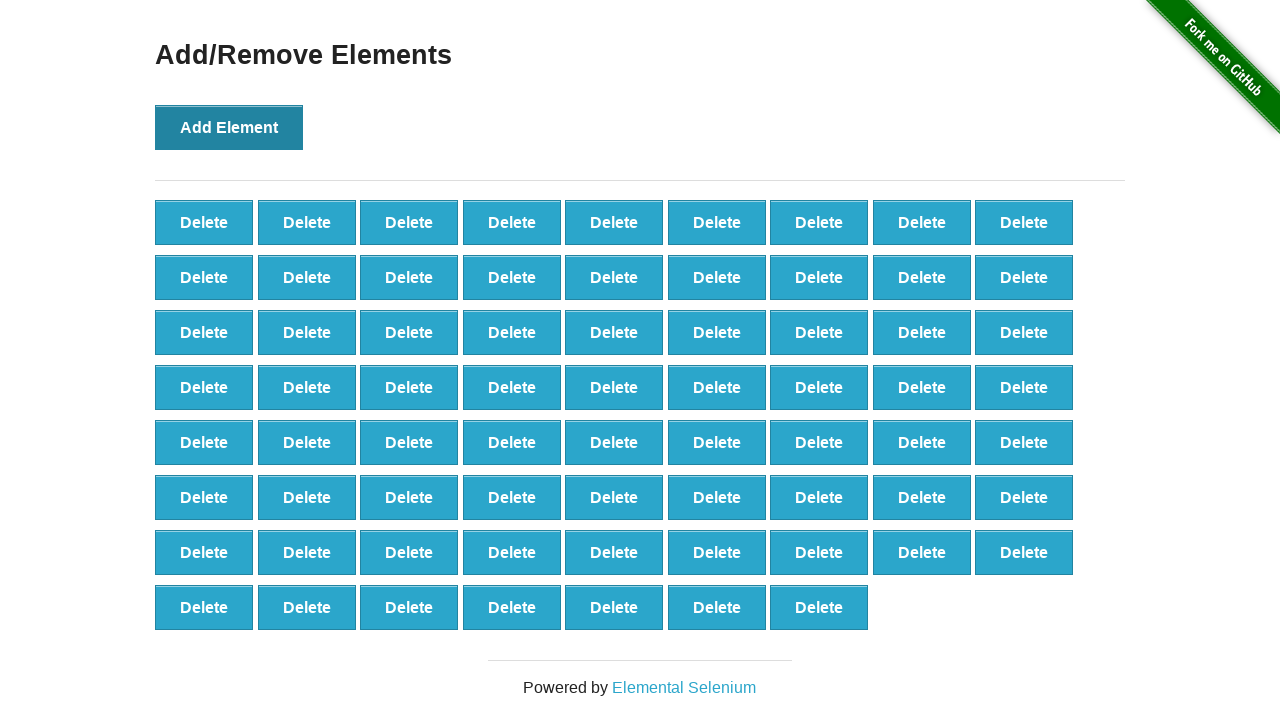

Clicked 'Add Element' button (iteration 71/100) at (229, 127) on button[onclick='addElement()']
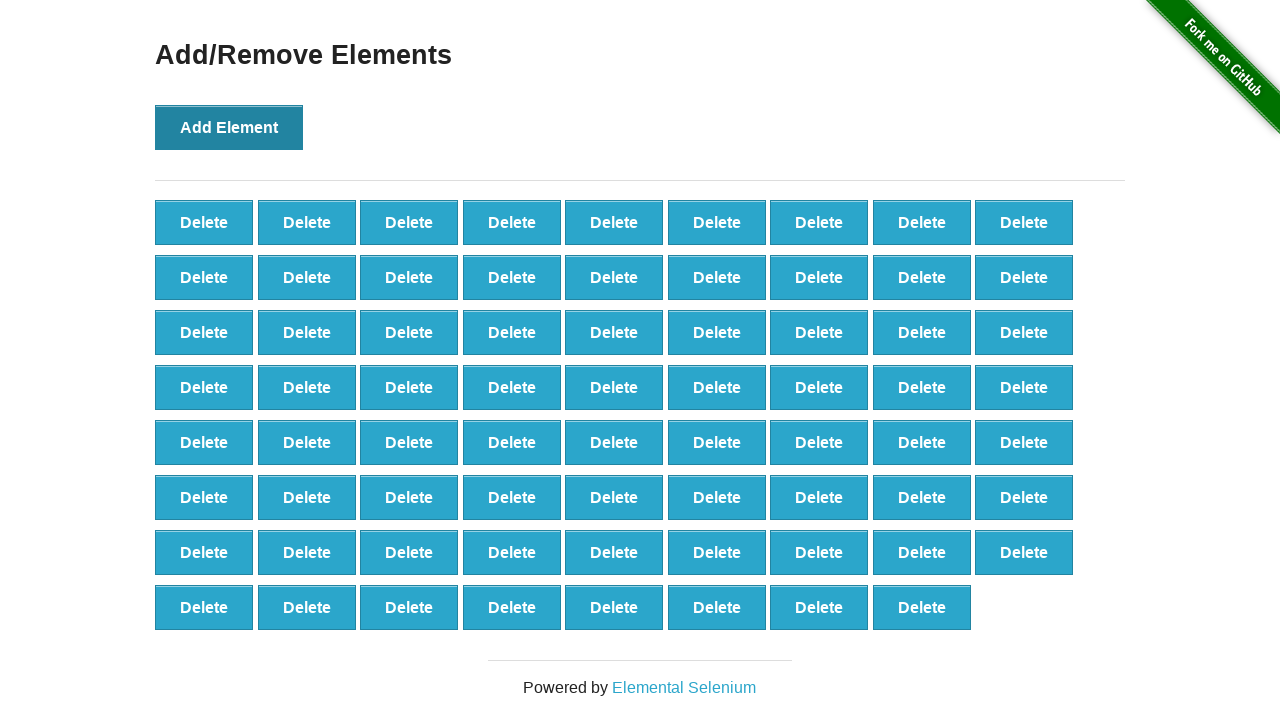

Clicked 'Add Element' button (iteration 72/100) at (229, 127) on button[onclick='addElement()']
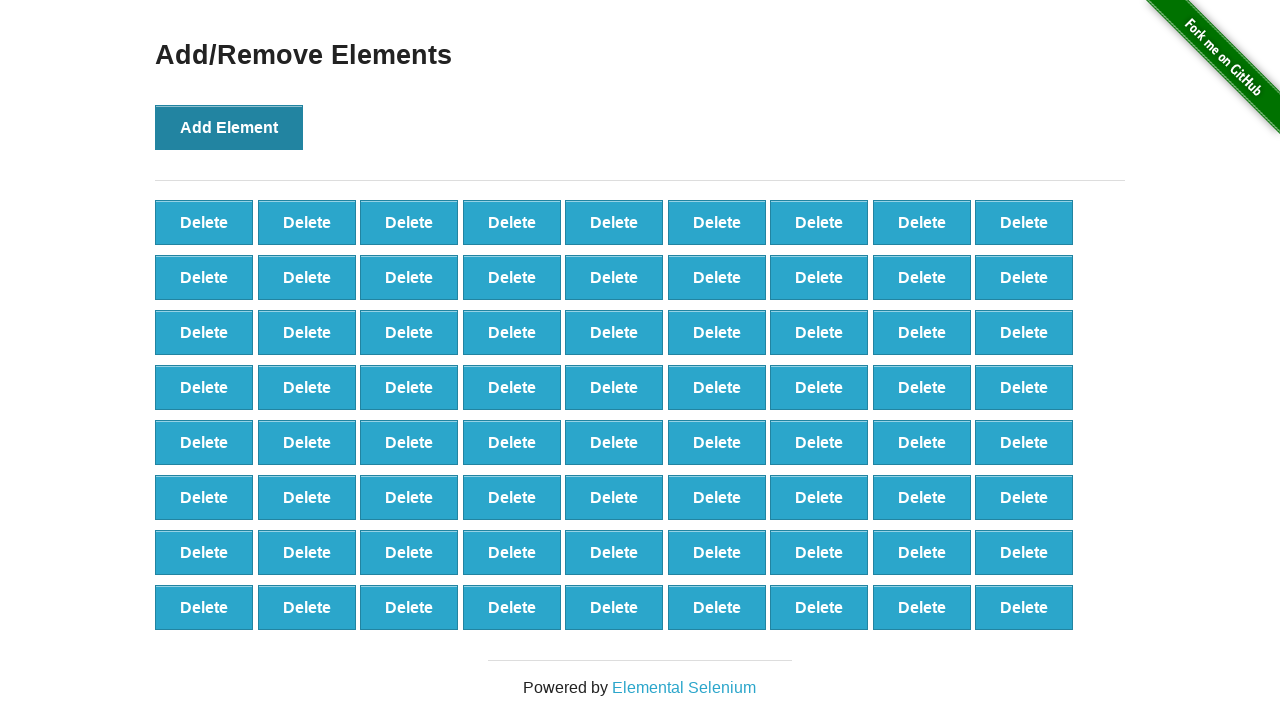

Clicked 'Add Element' button (iteration 73/100) at (229, 127) on button[onclick='addElement()']
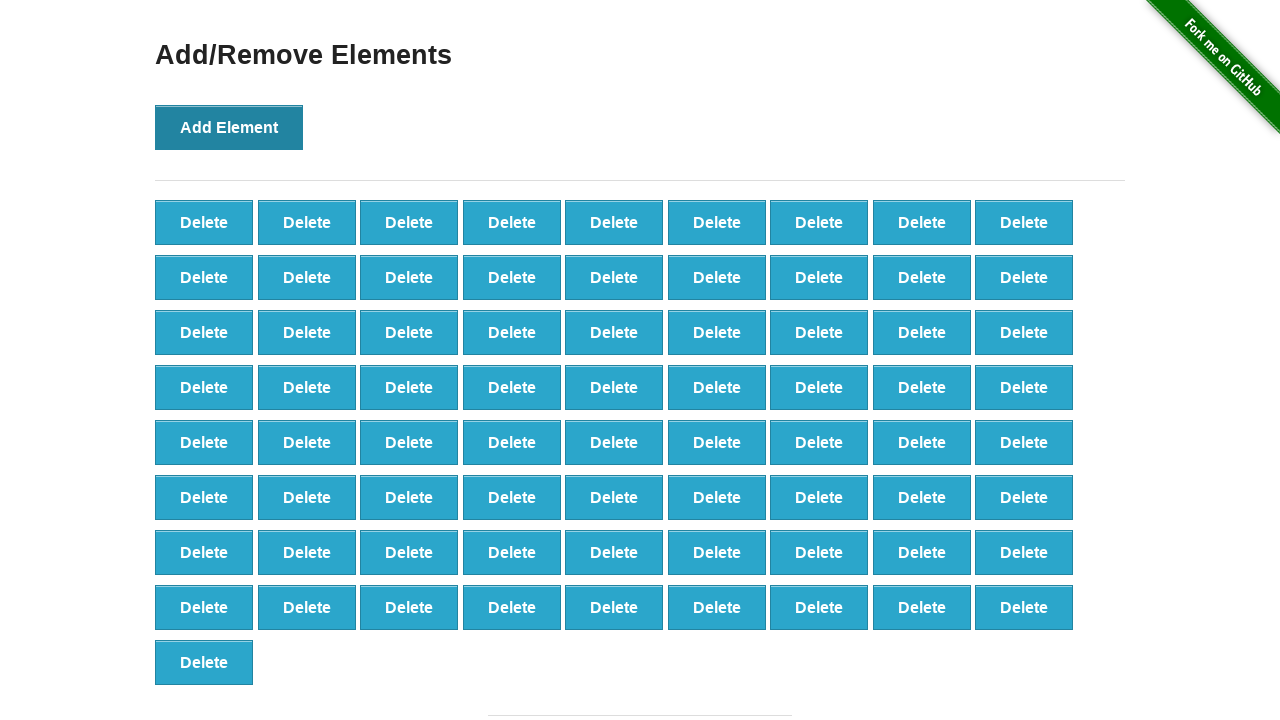

Clicked 'Add Element' button (iteration 74/100) at (229, 127) on button[onclick='addElement()']
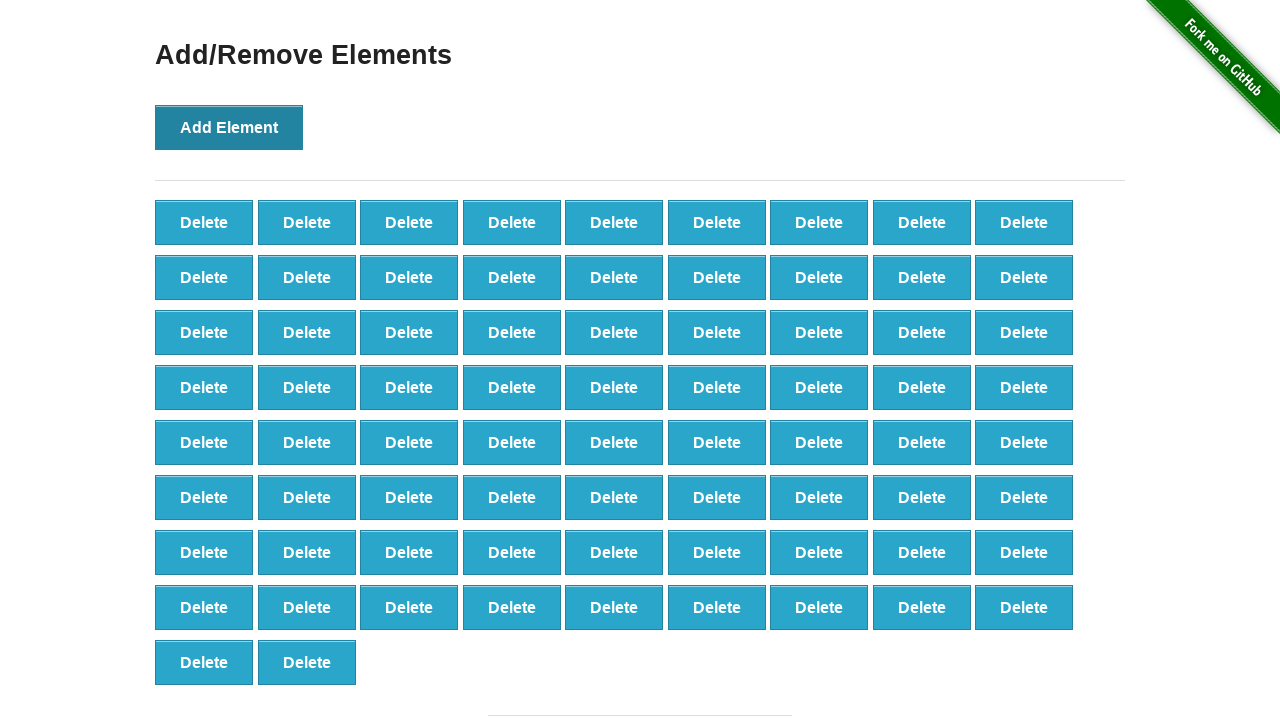

Clicked 'Add Element' button (iteration 75/100) at (229, 127) on button[onclick='addElement()']
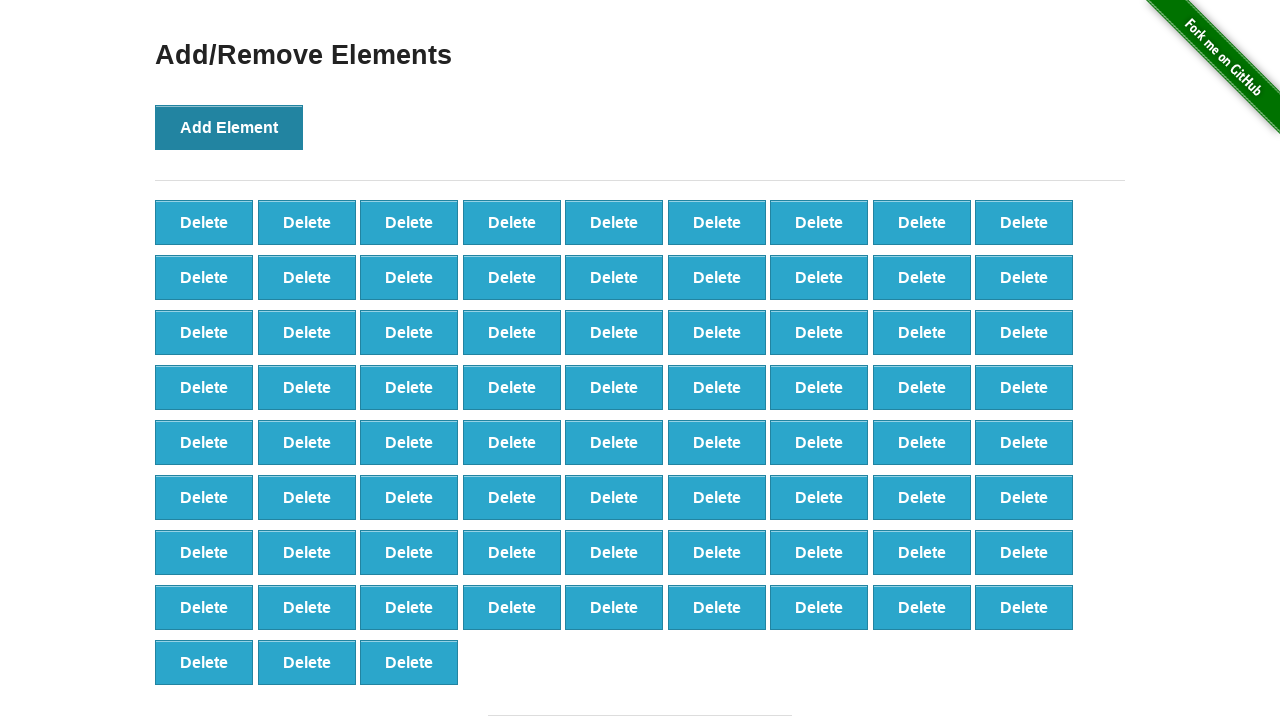

Clicked 'Add Element' button (iteration 76/100) at (229, 127) on button[onclick='addElement()']
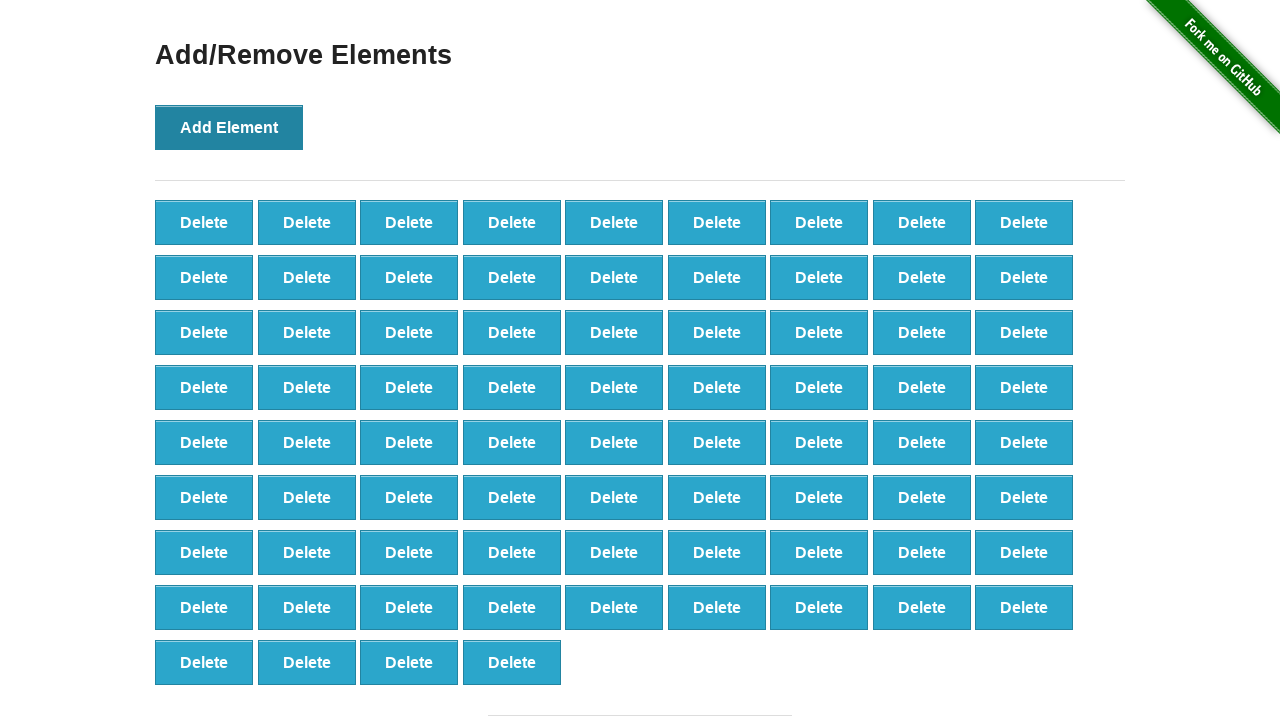

Clicked 'Add Element' button (iteration 77/100) at (229, 127) on button[onclick='addElement()']
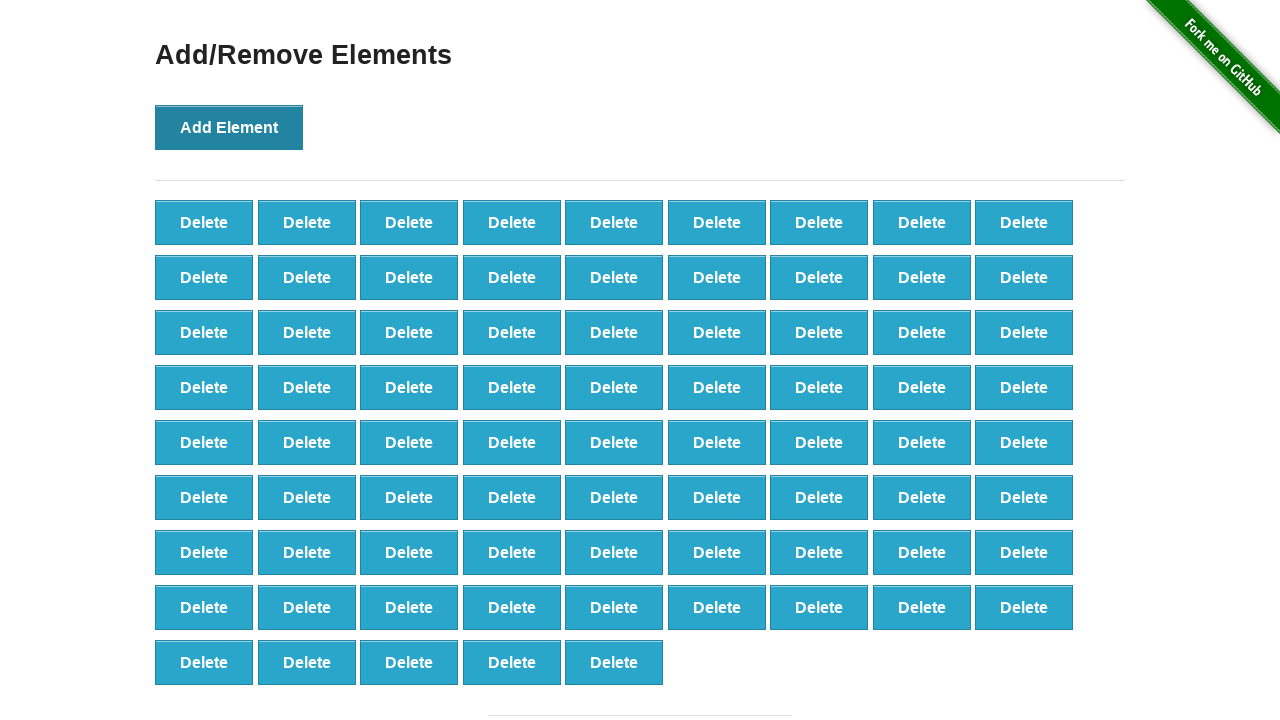

Clicked 'Add Element' button (iteration 78/100) at (229, 127) on button[onclick='addElement()']
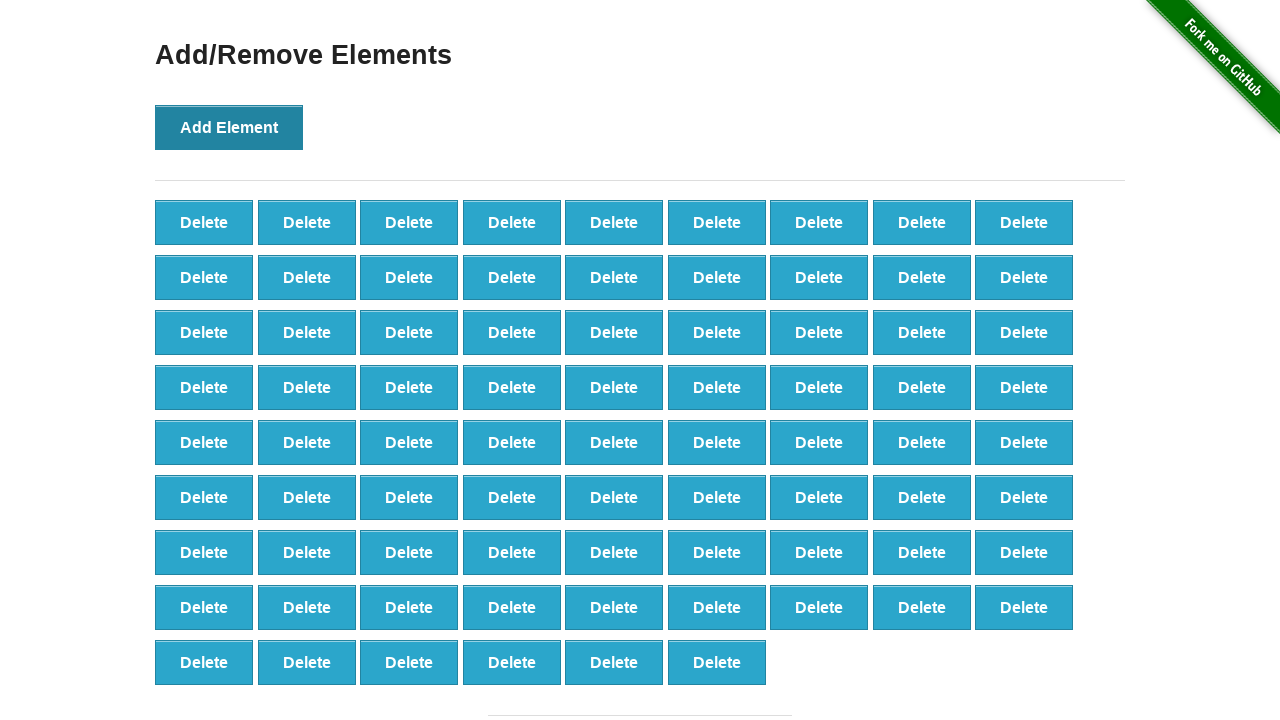

Clicked 'Add Element' button (iteration 79/100) at (229, 127) on button[onclick='addElement()']
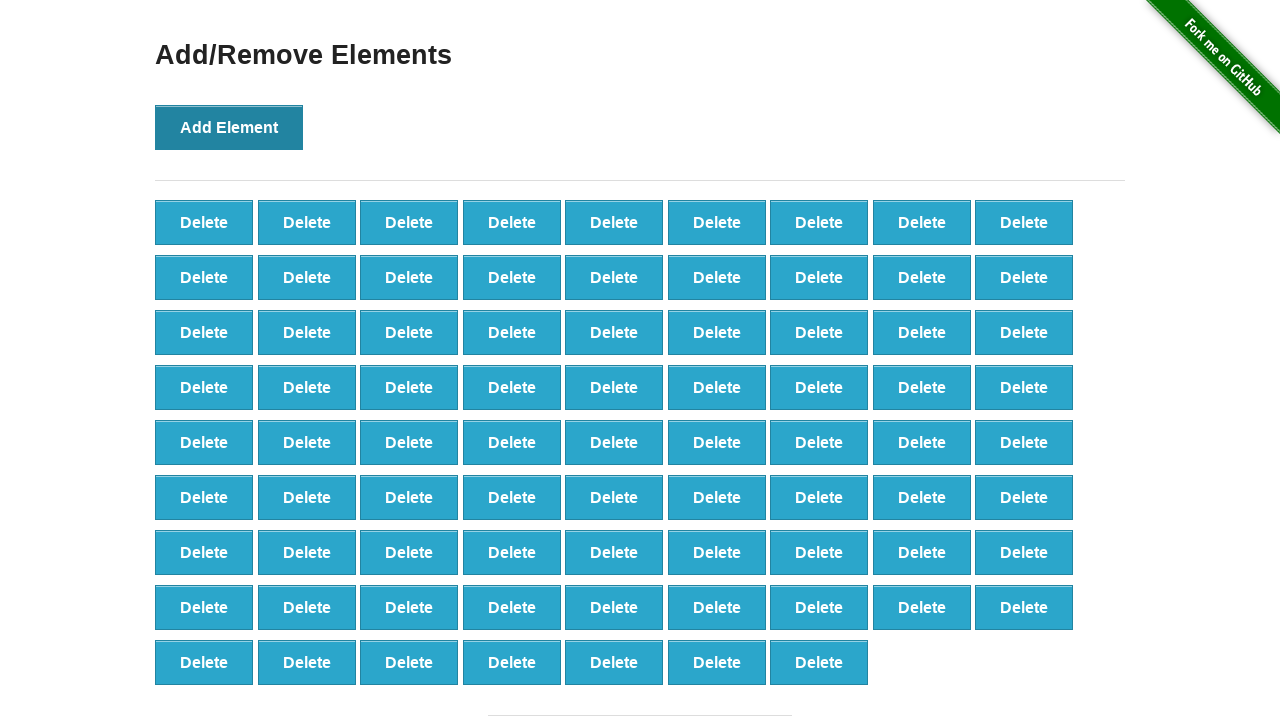

Clicked 'Add Element' button (iteration 80/100) at (229, 127) on button[onclick='addElement()']
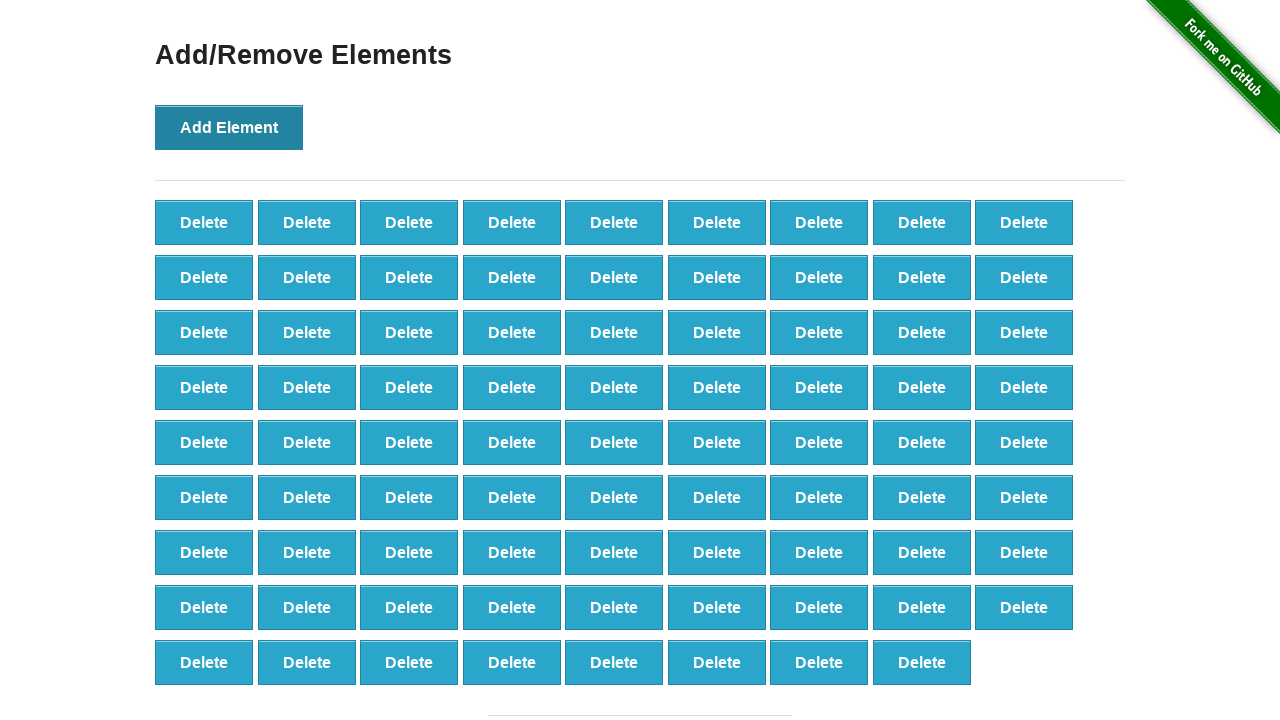

Clicked 'Add Element' button (iteration 81/100) at (229, 127) on button[onclick='addElement()']
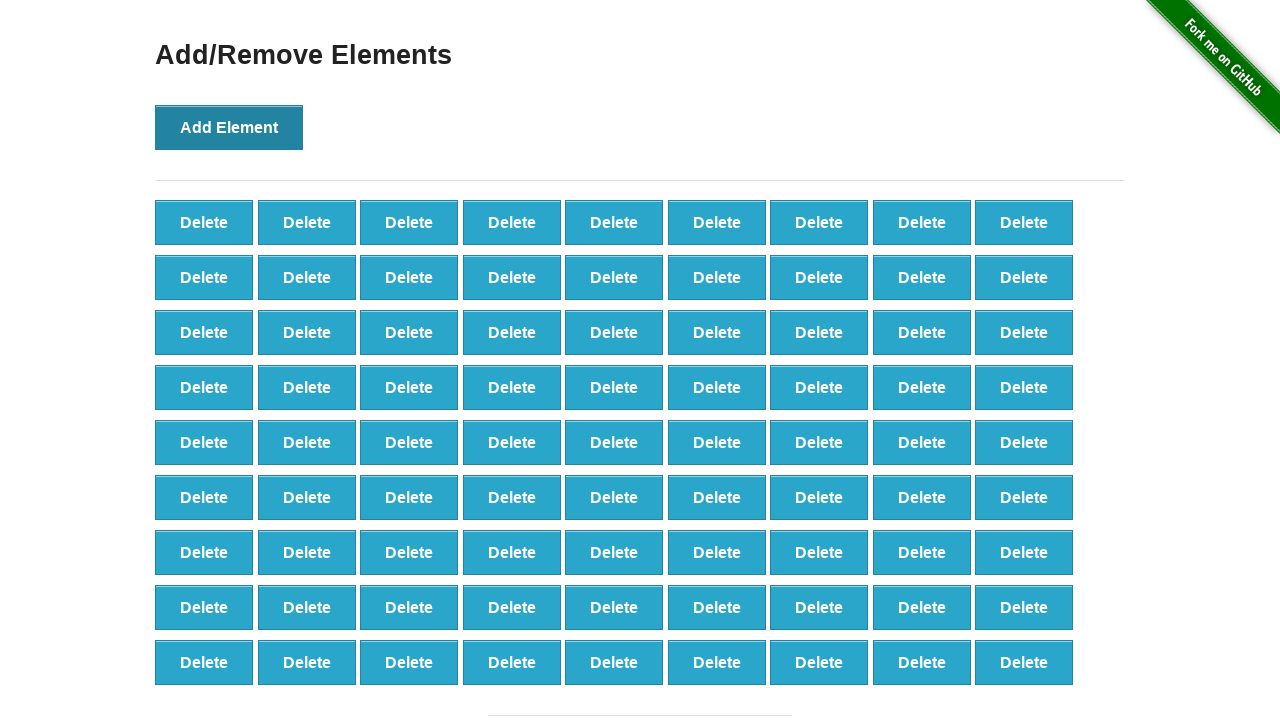

Clicked 'Add Element' button (iteration 82/100) at (229, 127) on button[onclick='addElement()']
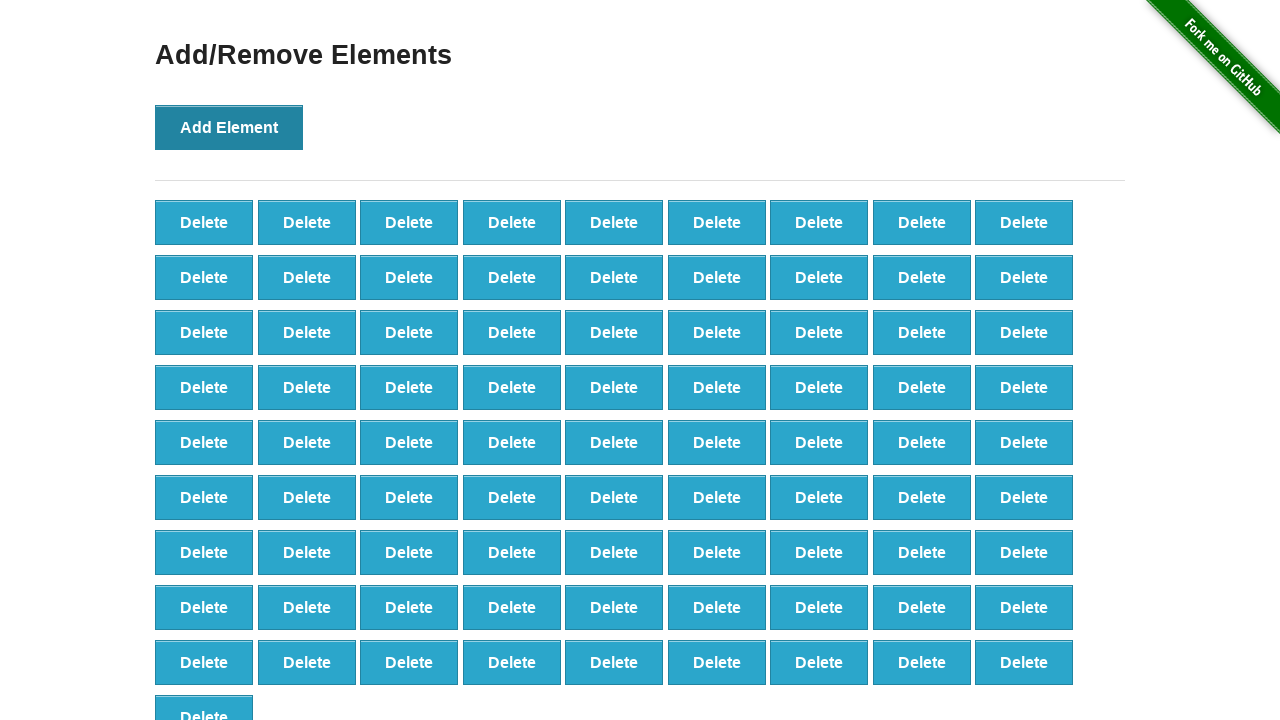

Clicked 'Add Element' button (iteration 83/100) at (229, 127) on button[onclick='addElement()']
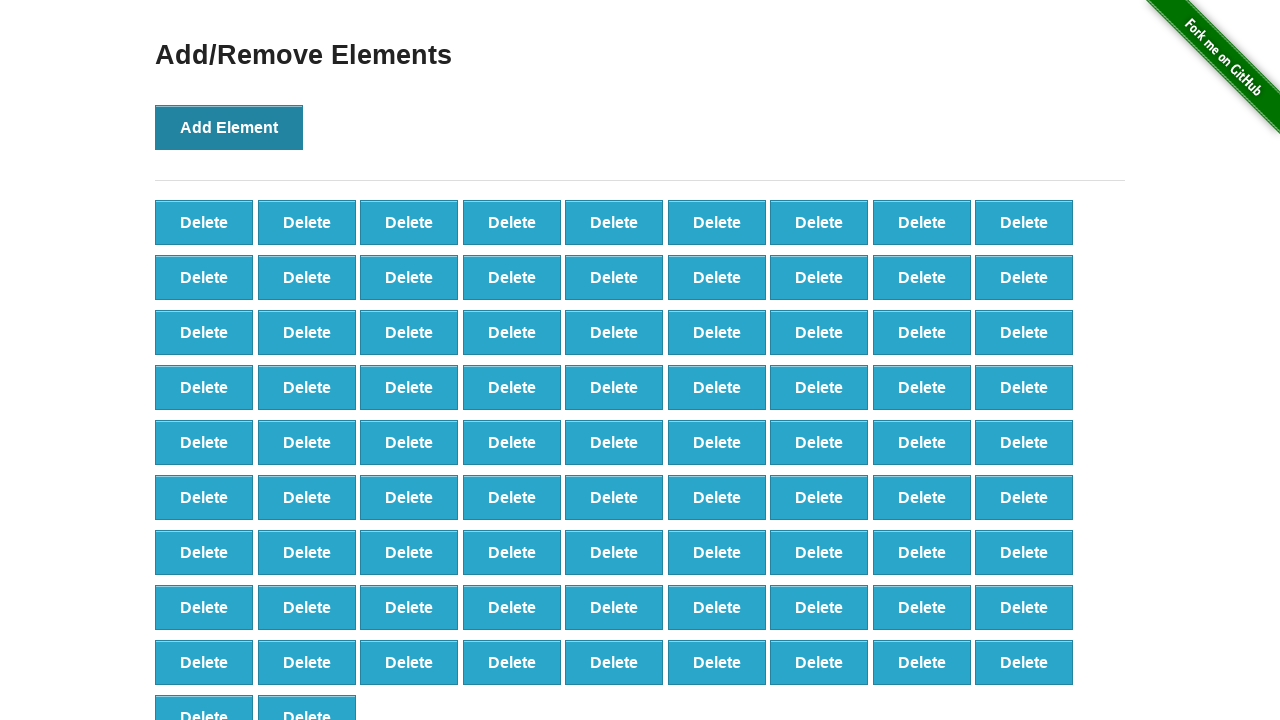

Clicked 'Add Element' button (iteration 84/100) at (229, 127) on button[onclick='addElement()']
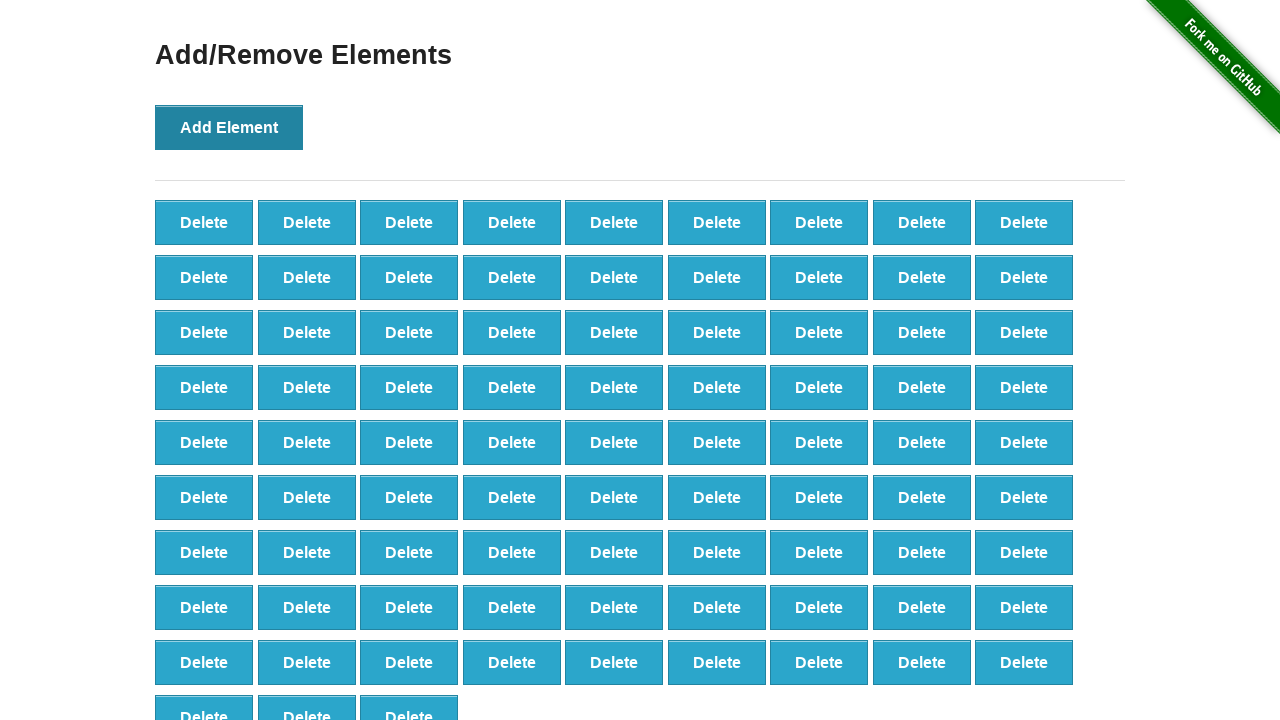

Clicked 'Add Element' button (iteration 85/100) at (229, 127) on button[onclick='addElement()']
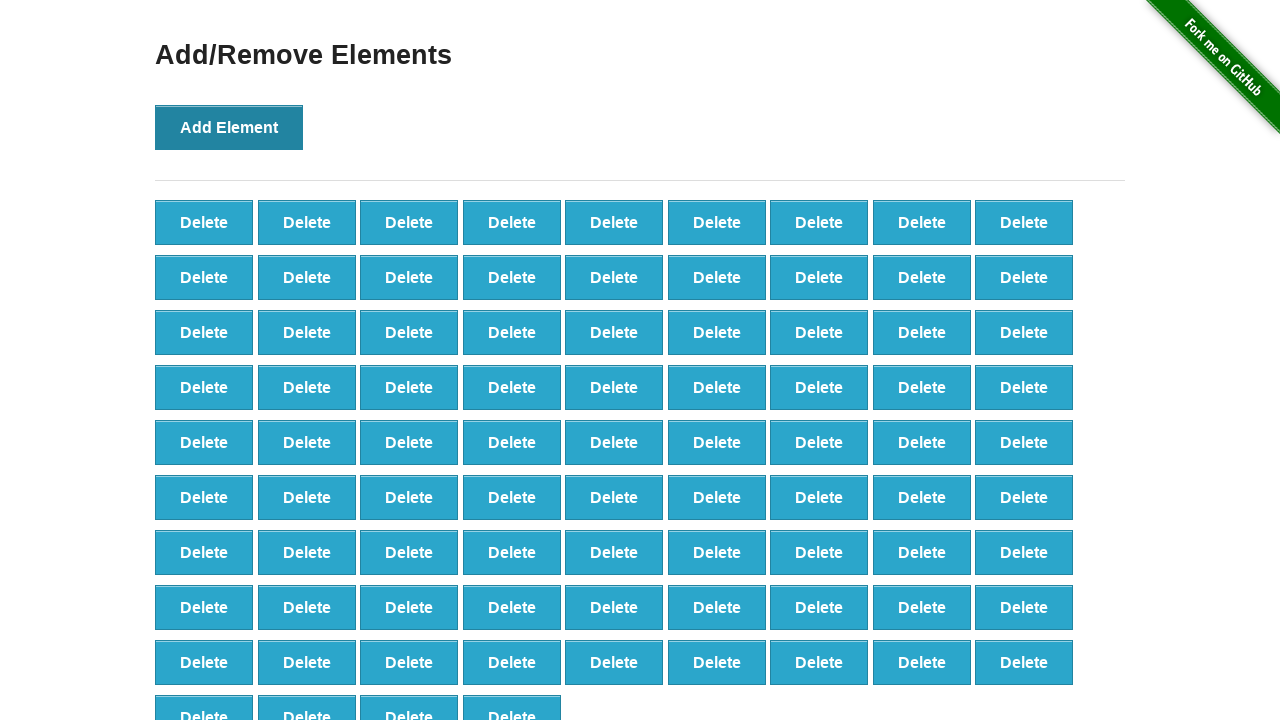

Clicked 'Add Element' button (iteration 86/100) at (229, 127) on button[onclick='addElement()']
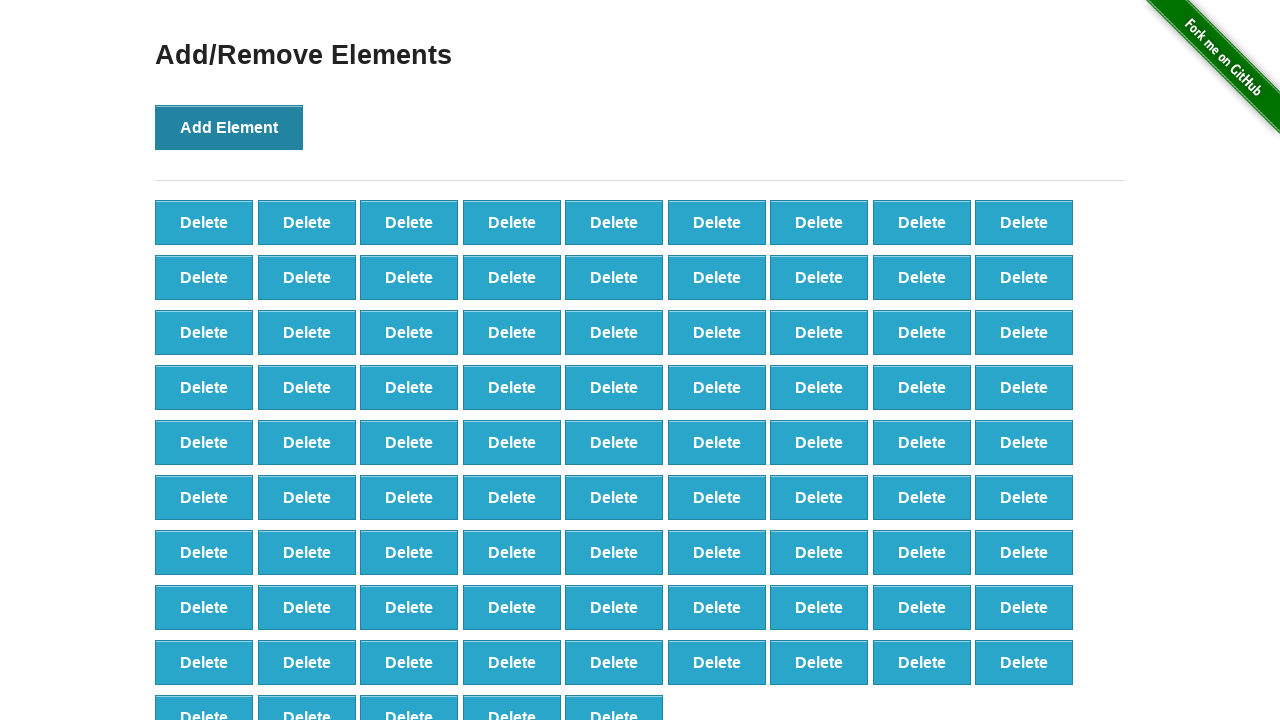

Clicked 'Add Element' button (iteration 87/100) at (229, 127) on button[onclick='addElement()']
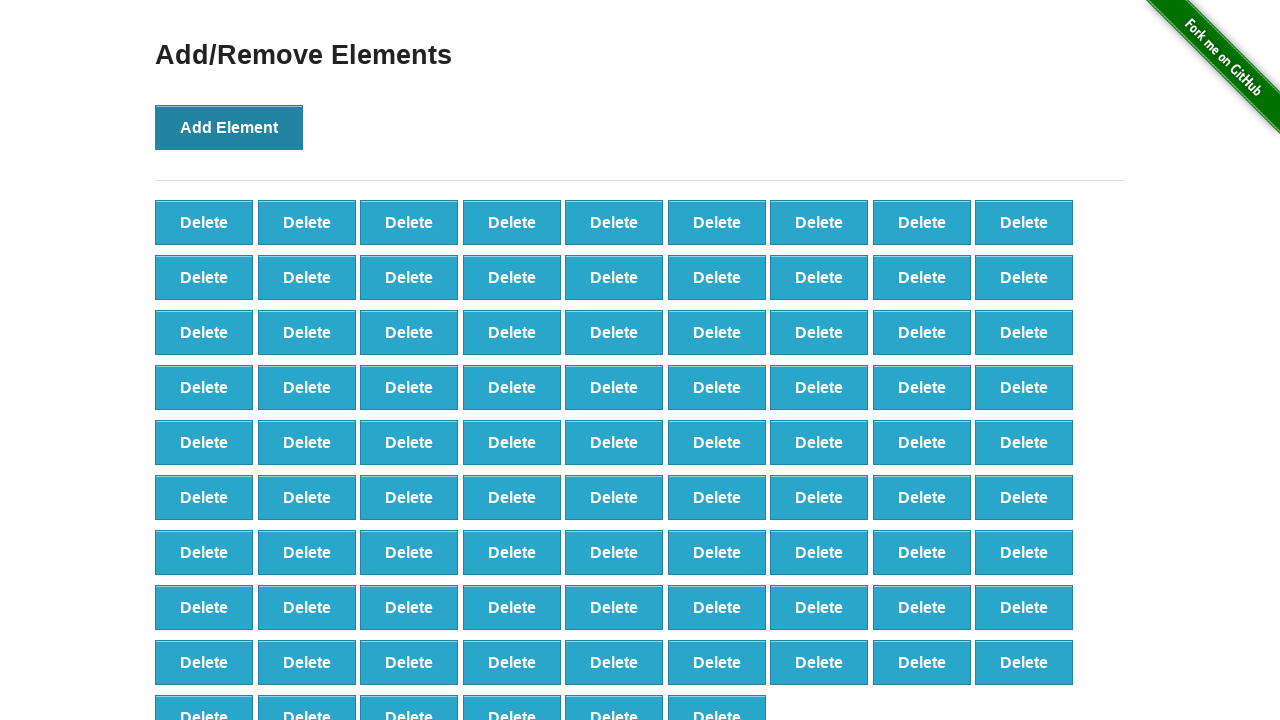

Clicked 'Add Element' button (iteration 88/100) at (229, 127) on button[onclick='addElement()']
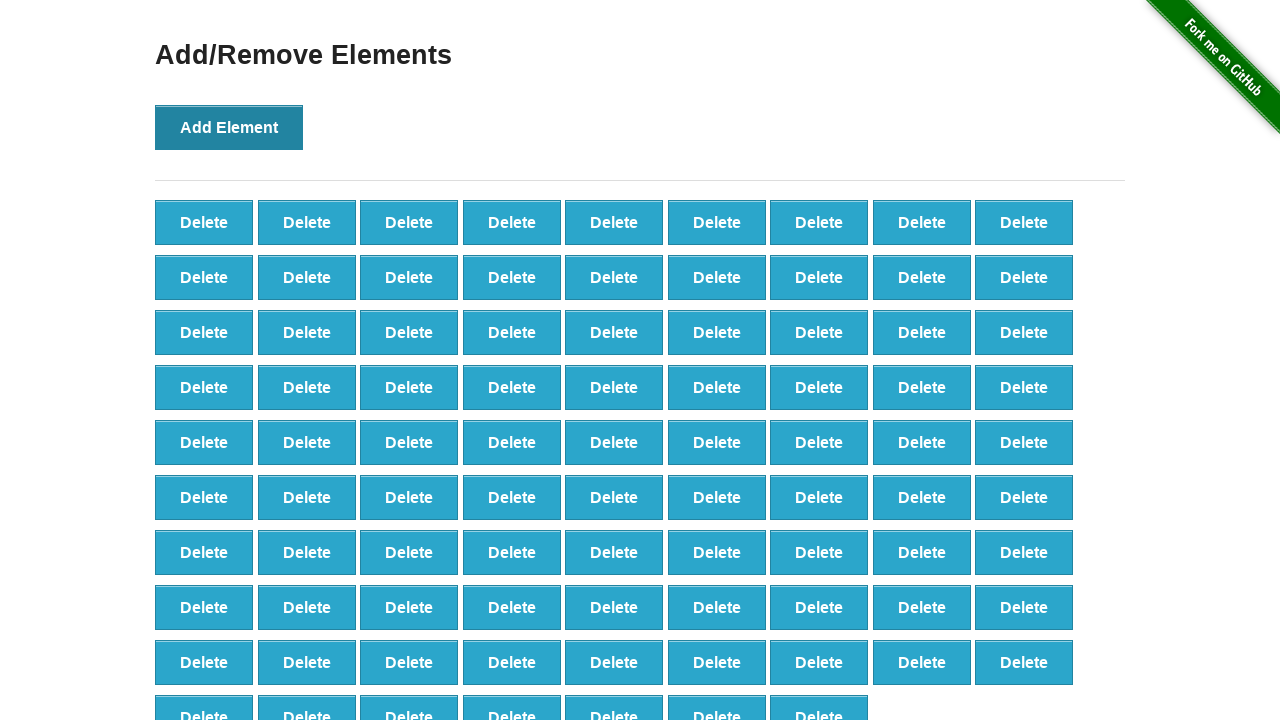

Clicked 'Add Element' button (iteration 89/100) at (229, 127) on button[onclick='addElement()']
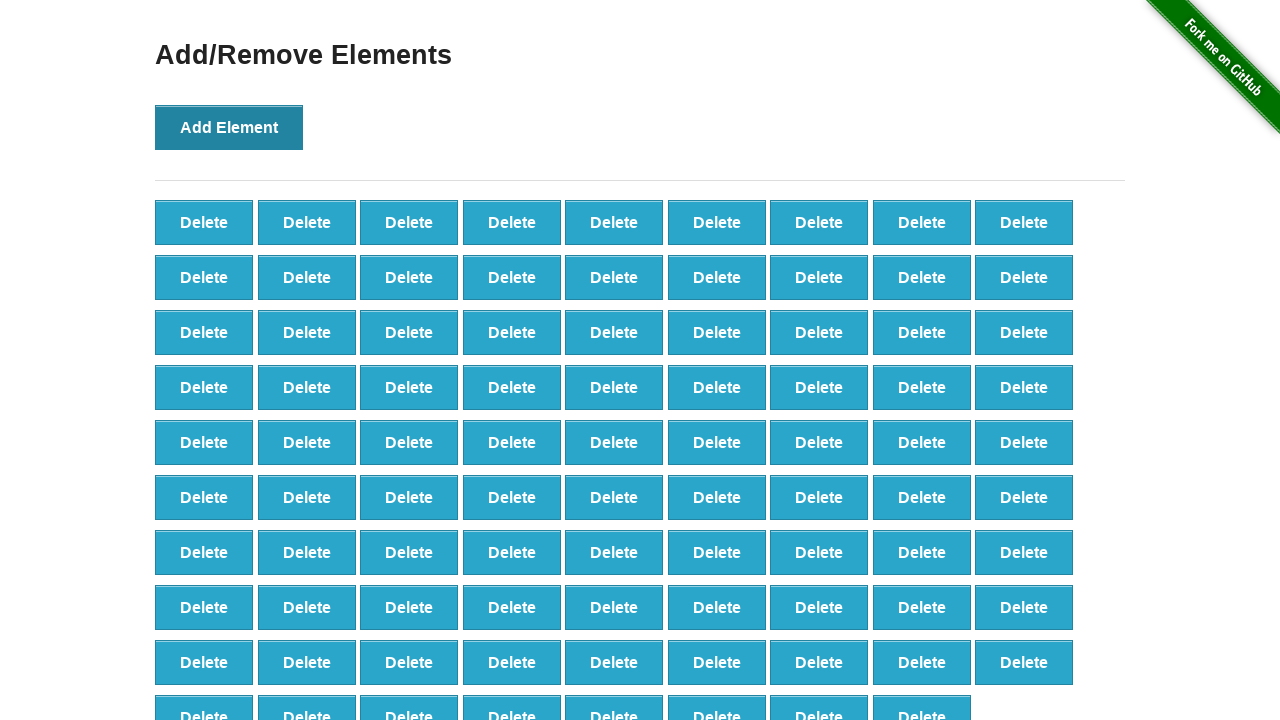

Clicked 'Add Element' button (iteration 90/100) at (229, 127) on button[onclick='addElement()']
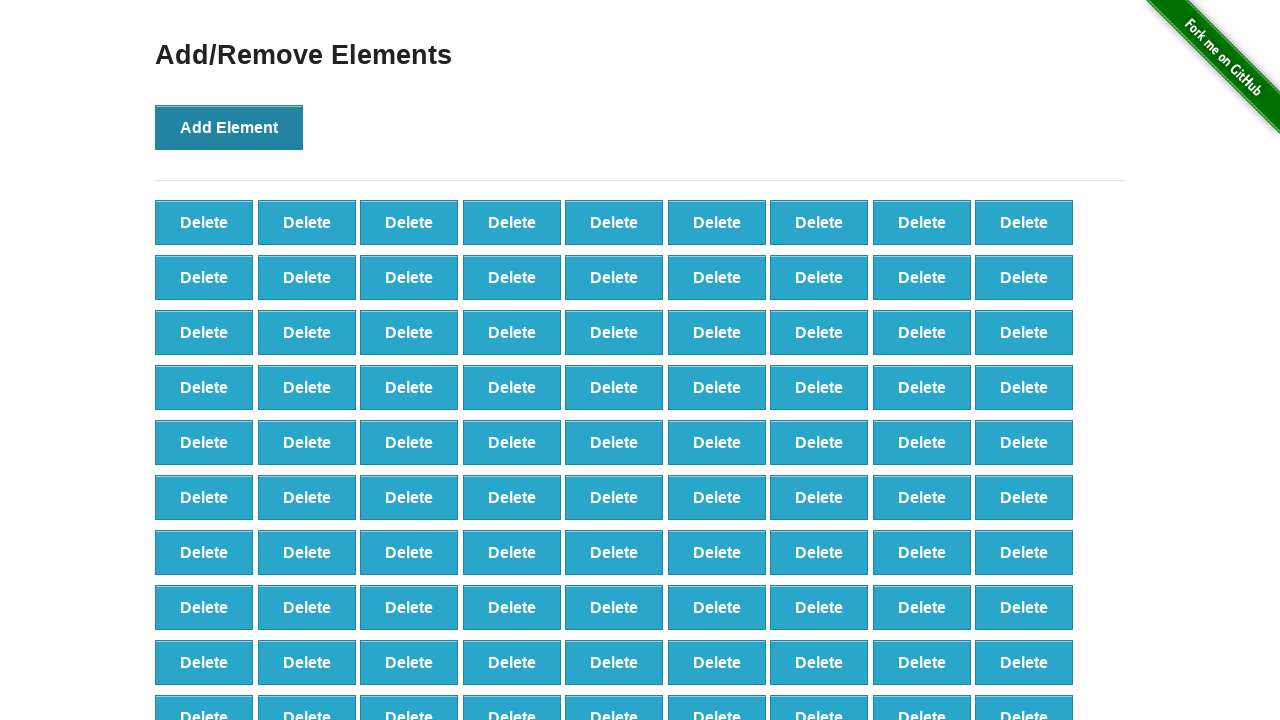

Clicked 'Add Element' button (iteration 91/100) at (229, 127) on button[onclick='addElement()']
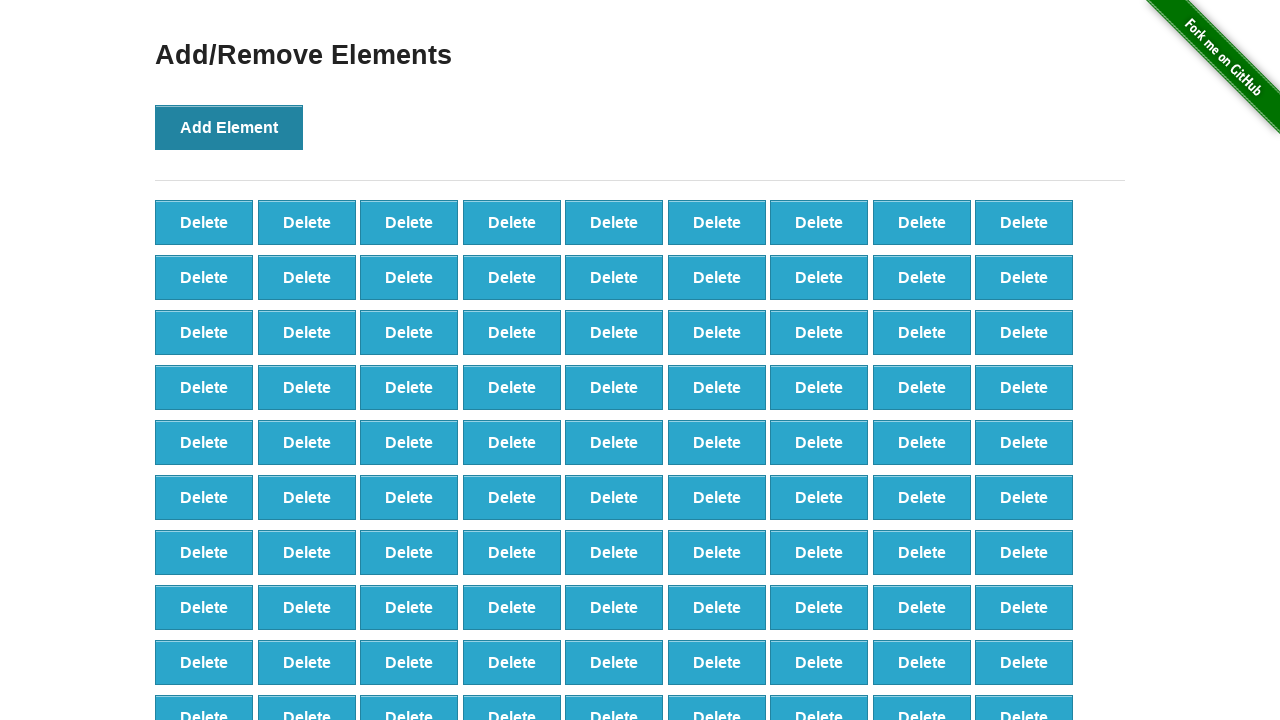

Clicked 'Add Element' button (iteration 92/100) at (229, 127) on button[onclick='addElement()']
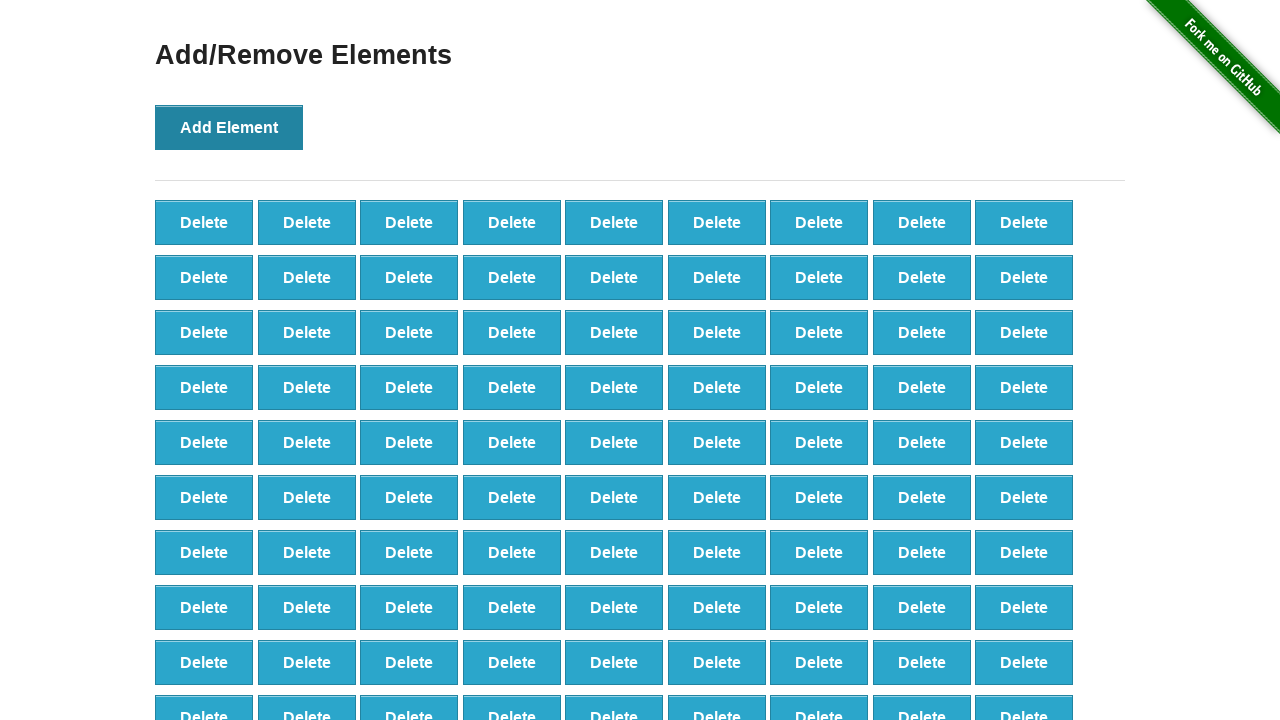

Clicked 'Add Element' button (iteration 93/100) at (229, 127) on button[onclick='addElement()']
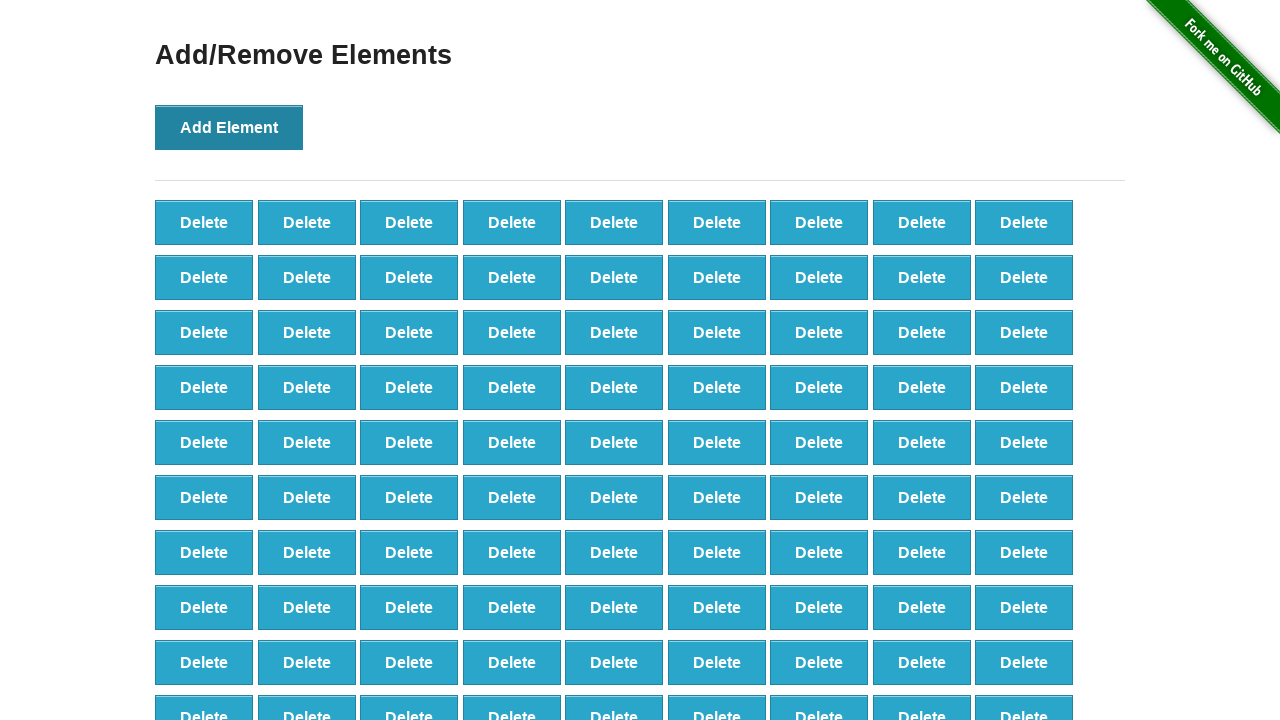

Clicked 'Add Element' button (iteration 94/100) at (229, 127) on button[onclick='addElement()']
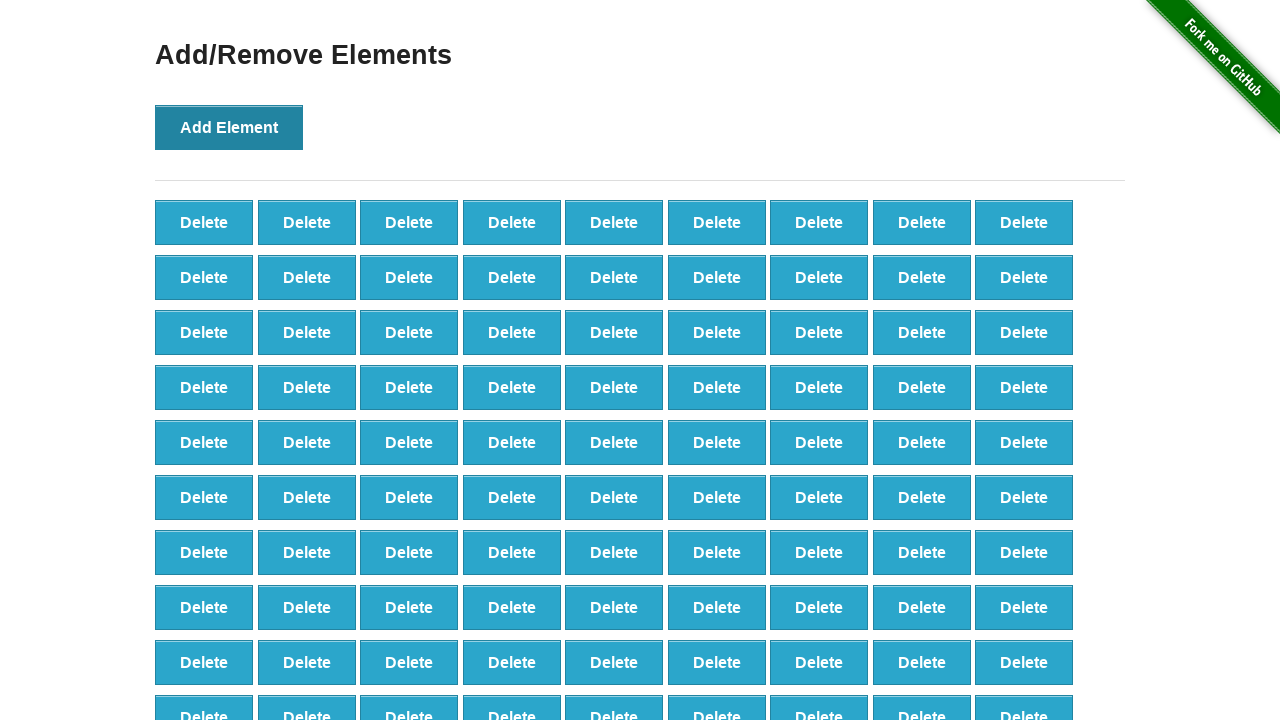

Clicked 'Add Element' button (iteration 95/100) at (229, 127) on button[onclick='addElement()']
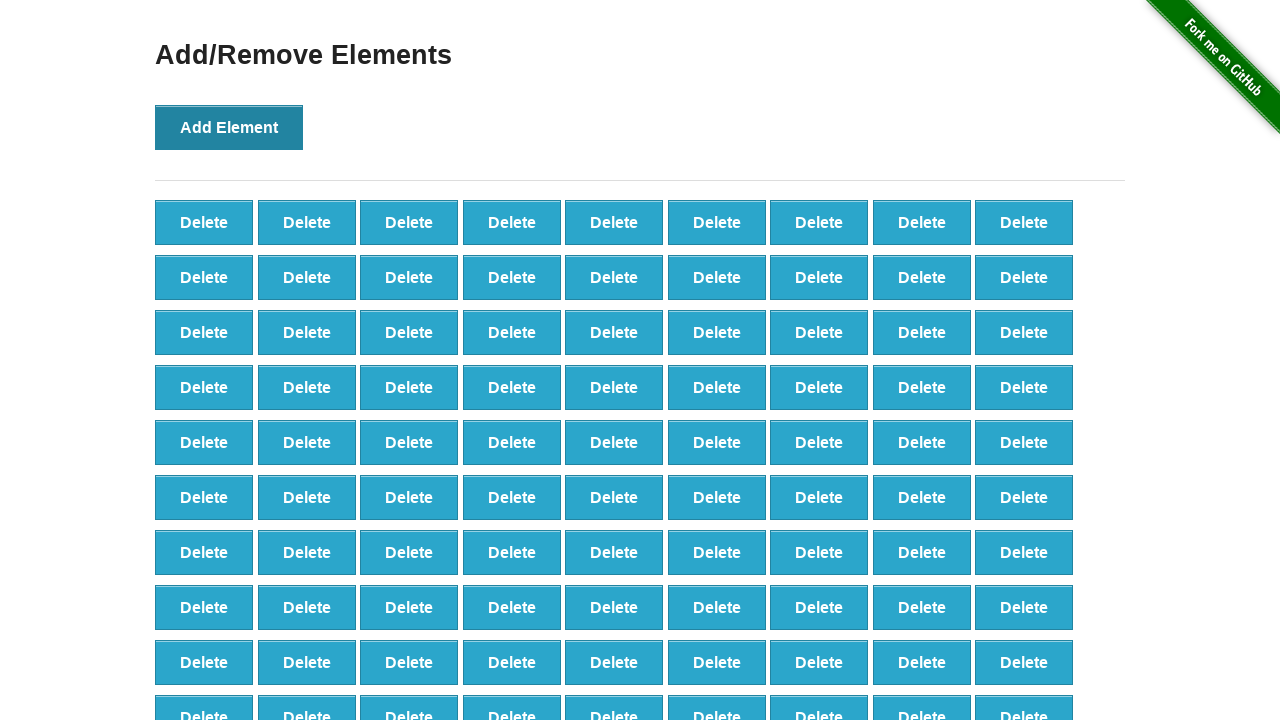

Clicked 'Add Element' button (iteration 96/100) at (229, 127) on button[onclick='addElement()']
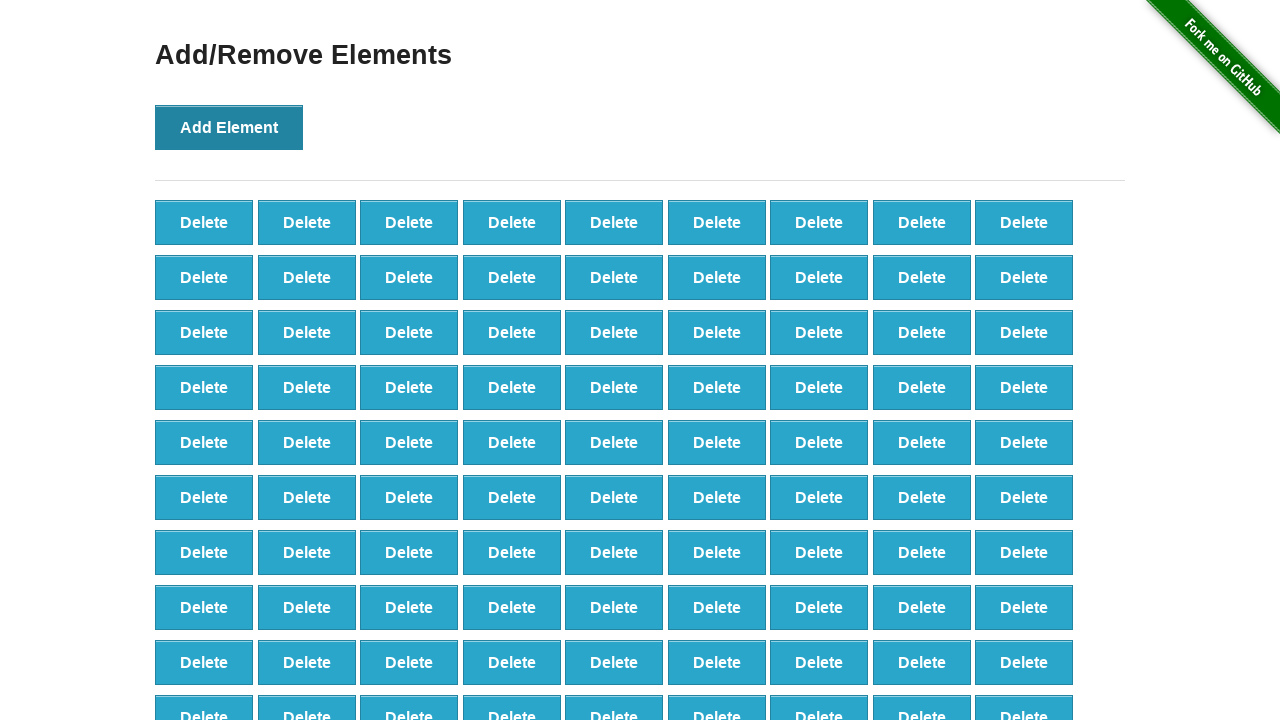

Clicked 'Add Element' button (iteration 97/100) at (229, 127) on button[onclick='addElement()']
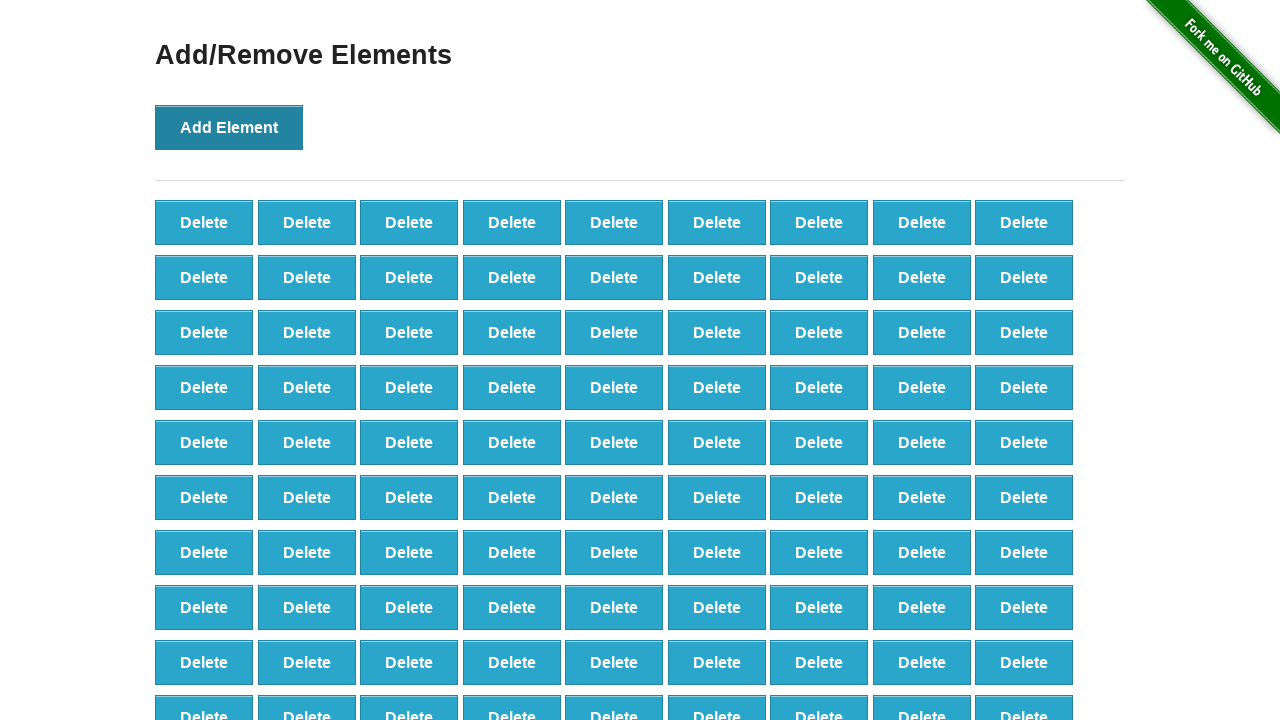

Clicked 'Add Element' button (iteration 98/100) at (229, 127) on button[onclick='addElement()']
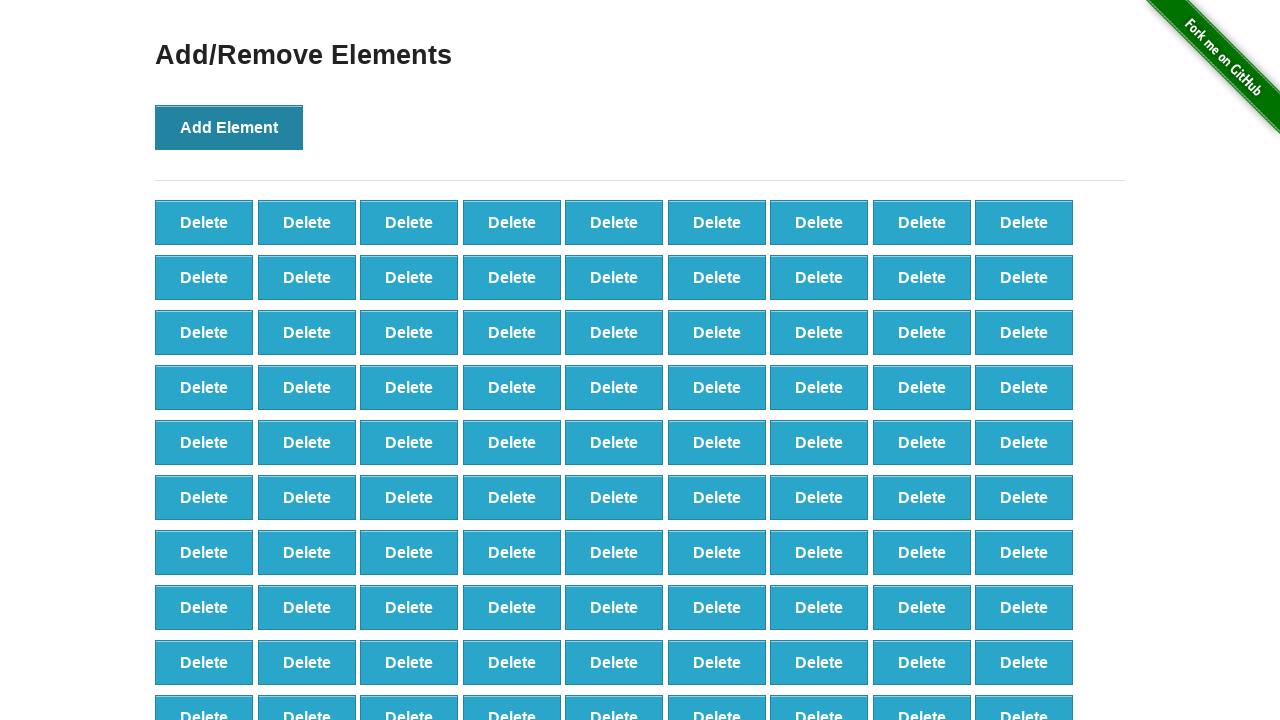

Clicked 'Add Element' button (iteration 99/100) at (229, 127) on button[onclick='addElement()']
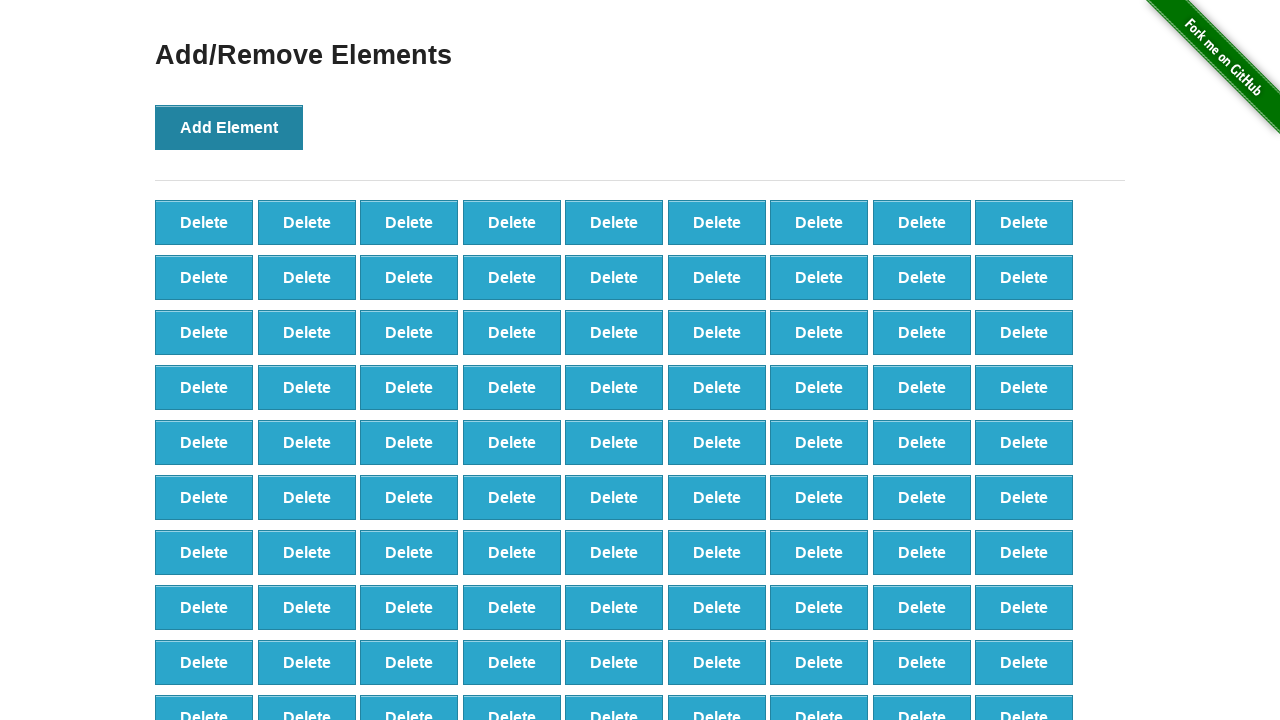

Clicked 'Add Element' button (iteration 100/100) at (229, 127) on button[onclick='addElement()']
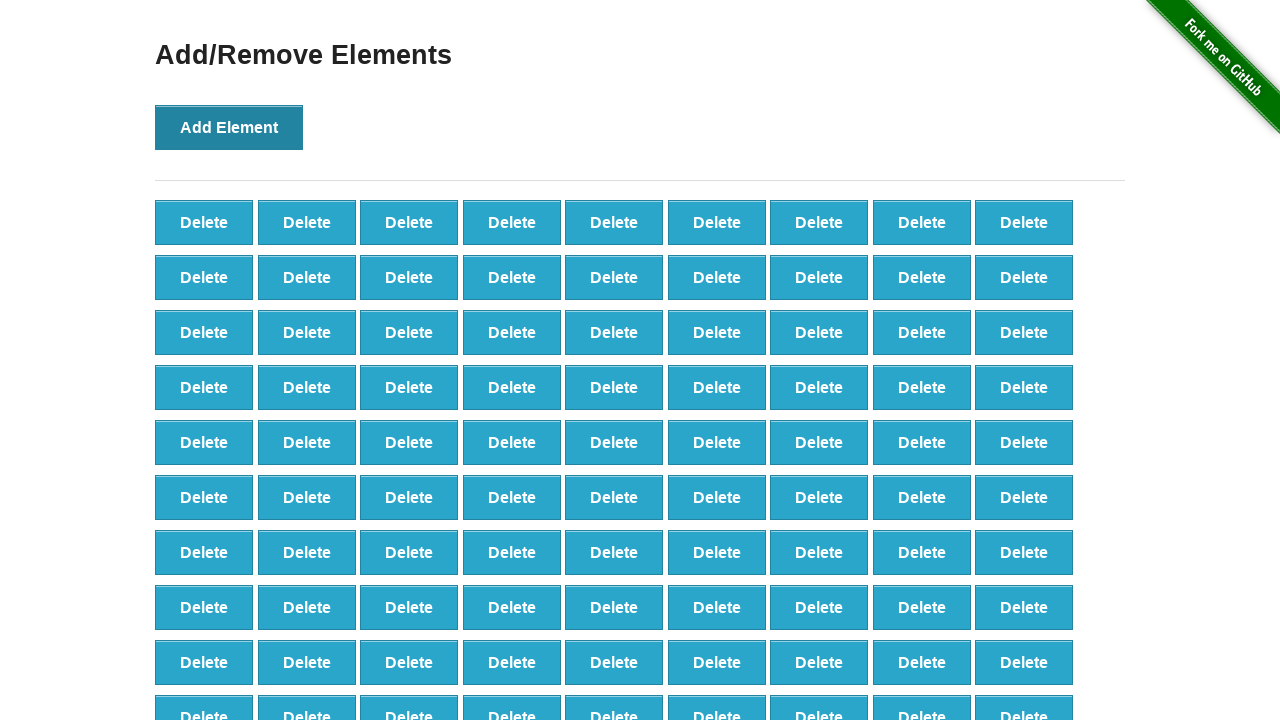

Counted delete buttons: 100 buttons exist
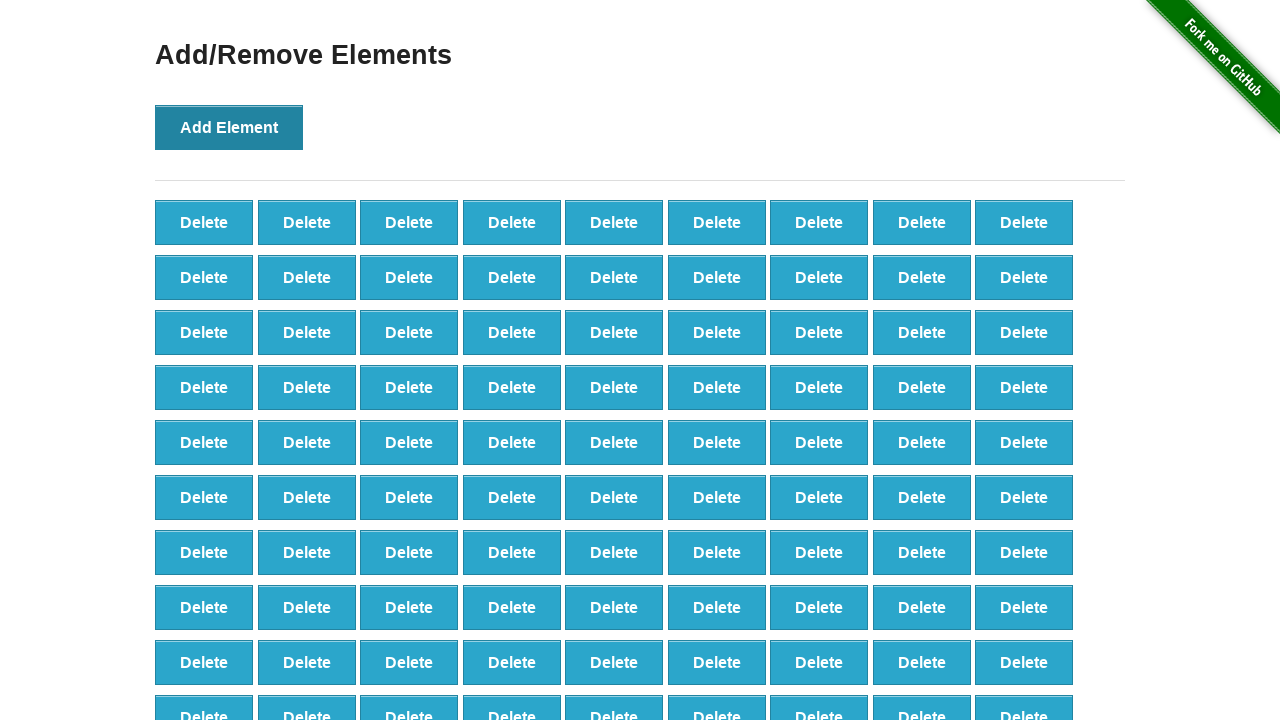

Clicked delete button (iteration 1/20) at (204, 222) on button[onclick='deleteElement()'] >> nth=0
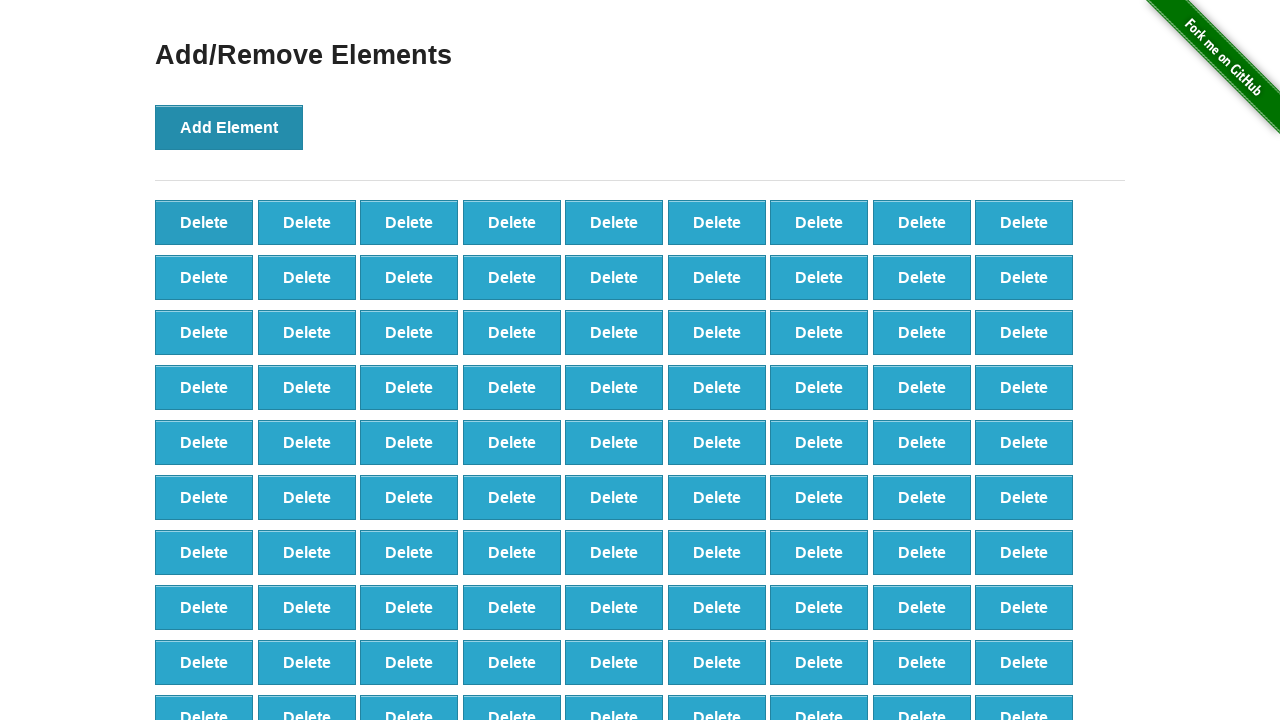

Clicked delete button (iteration 2/20) at (204, 222) on button[onclick='deleteElement()'] >> nth=0
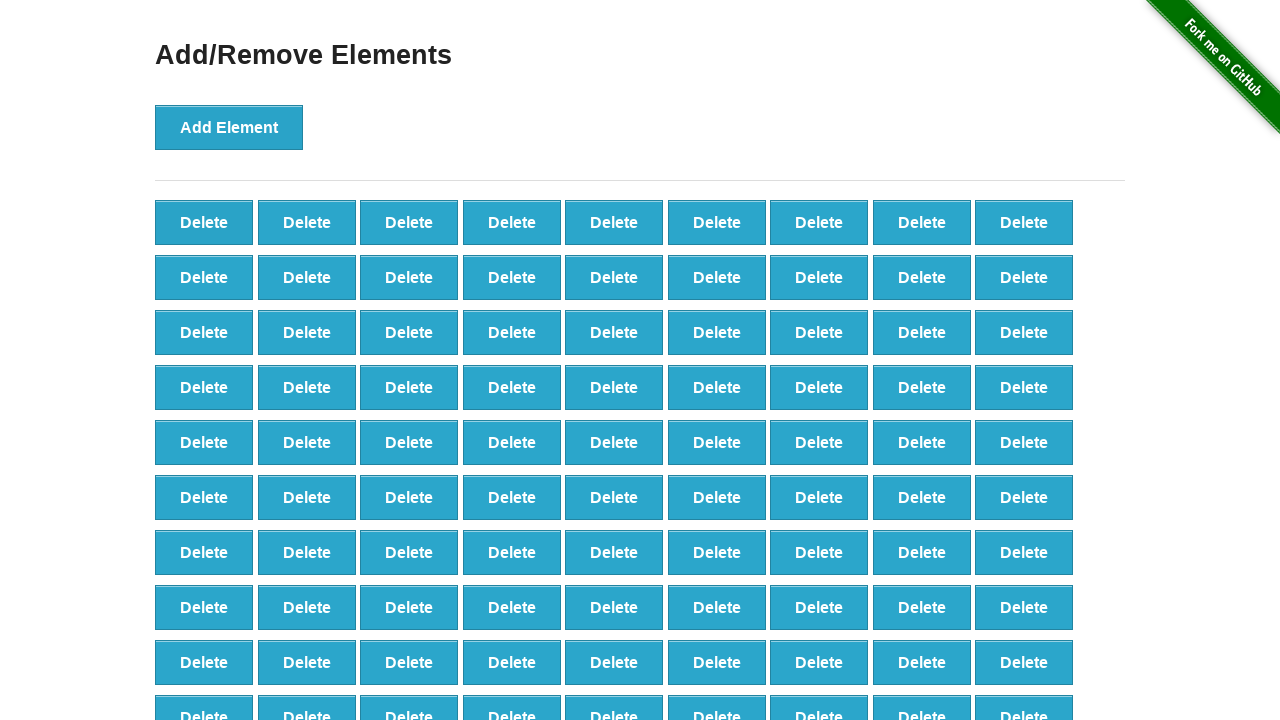

Clicked delete button (iteration 3/20) at (204, 222) on button[onclick='deleteElement()'] >> nth=0
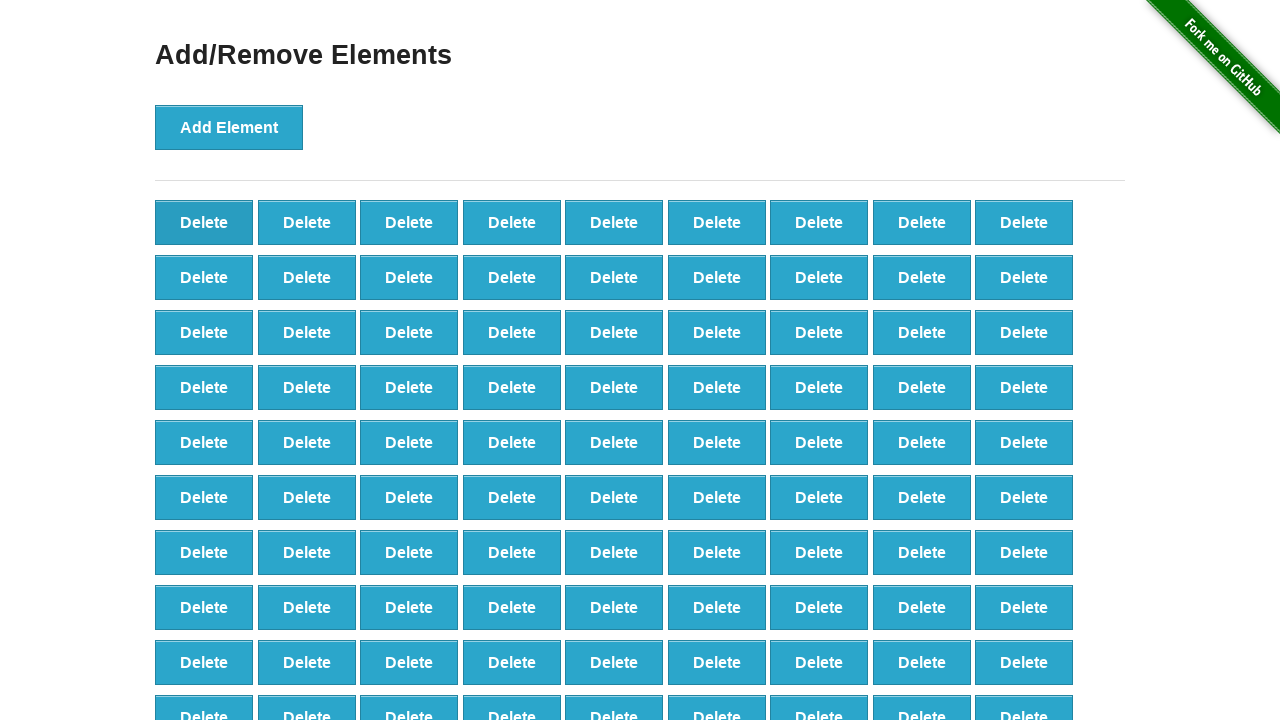

Clicked delete button (iteration 4/20) at (204, 222) on button[onclick='deleteElement()'] >> nth=0
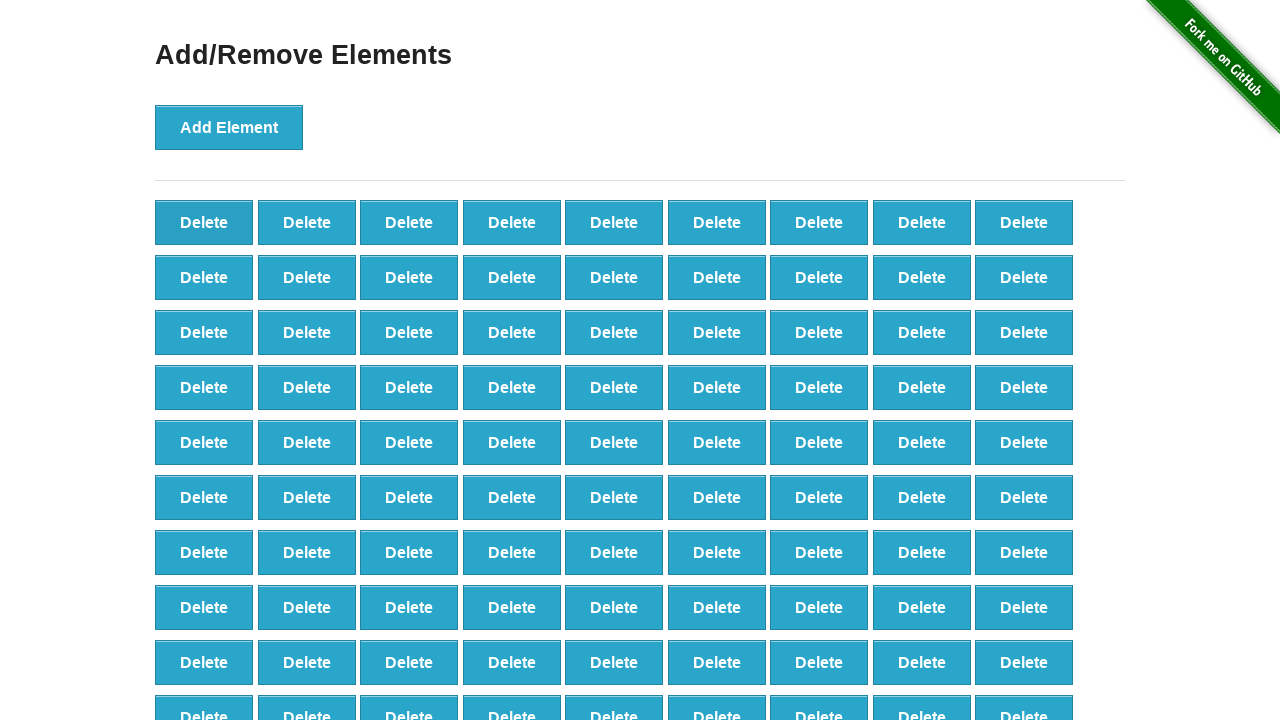

Clicked delete button (iteration 5/20) at (204, 222) on button[onclick='deleteElement()'] >> nth=0
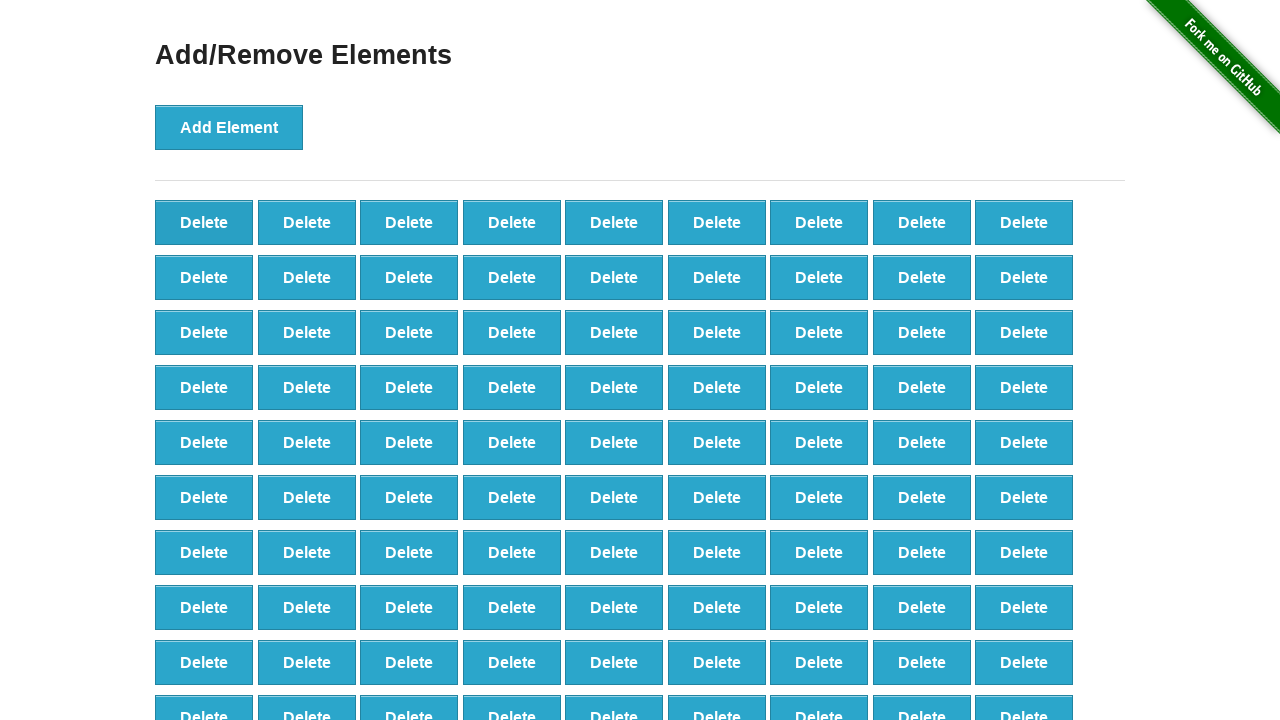

Clicked delete button (iteration 6/20) at (204, 222) on button[onclick='deleteElement()'] >> nth=0
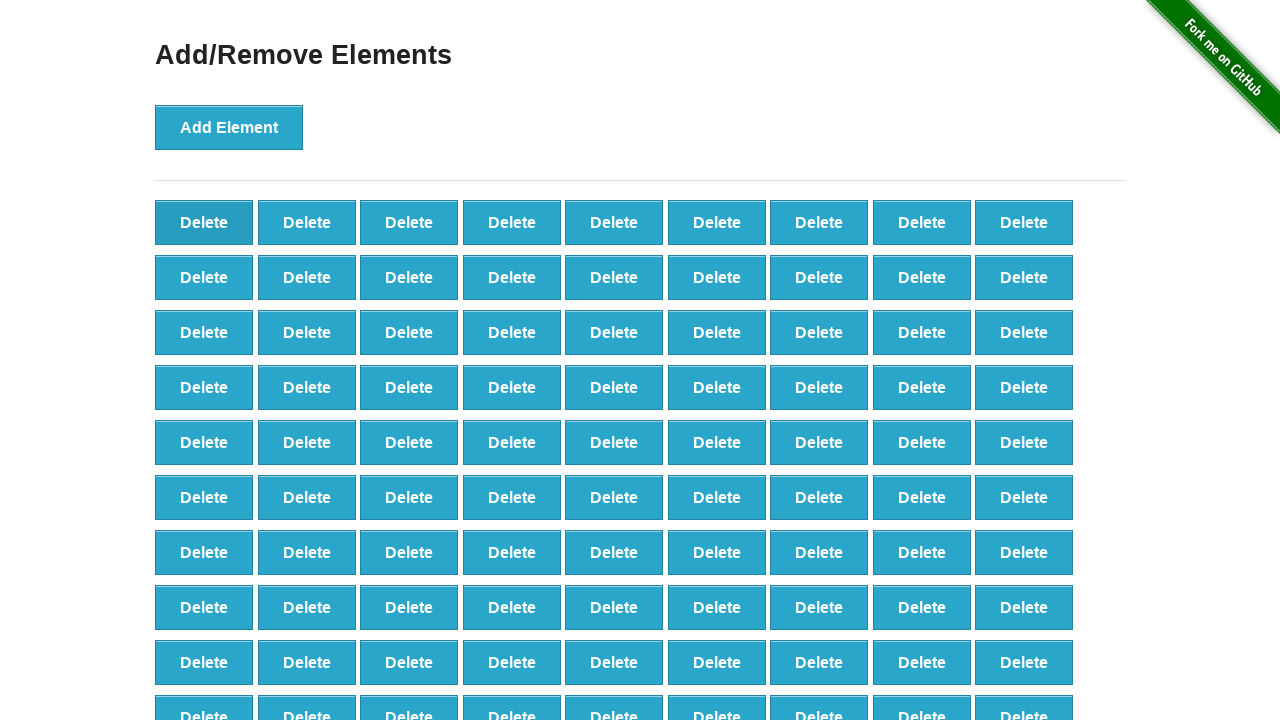

Clicked delete button (iteration 7/20) at (204, 222) on button[onclick='deleteElement()'] >> nth=0
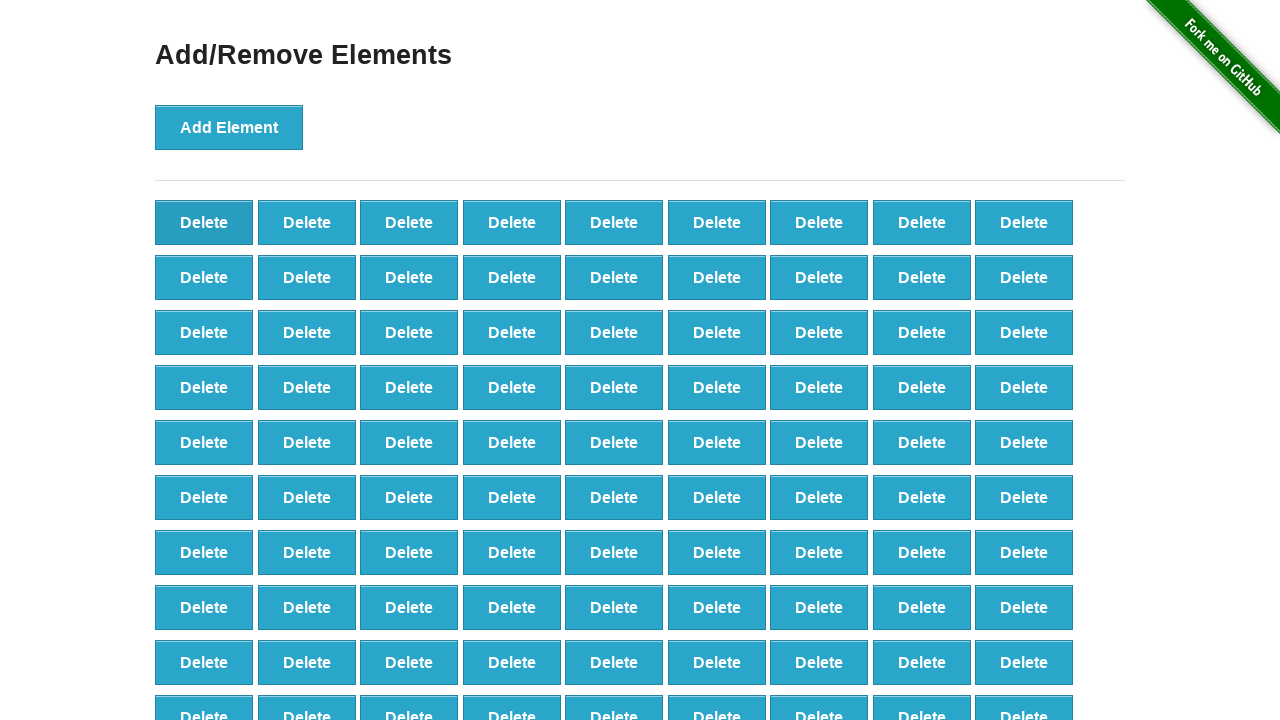

Clicked delete button (iteration 8/20) at (204, 222) on button[onclick='deleteElement()'] >> nth=0
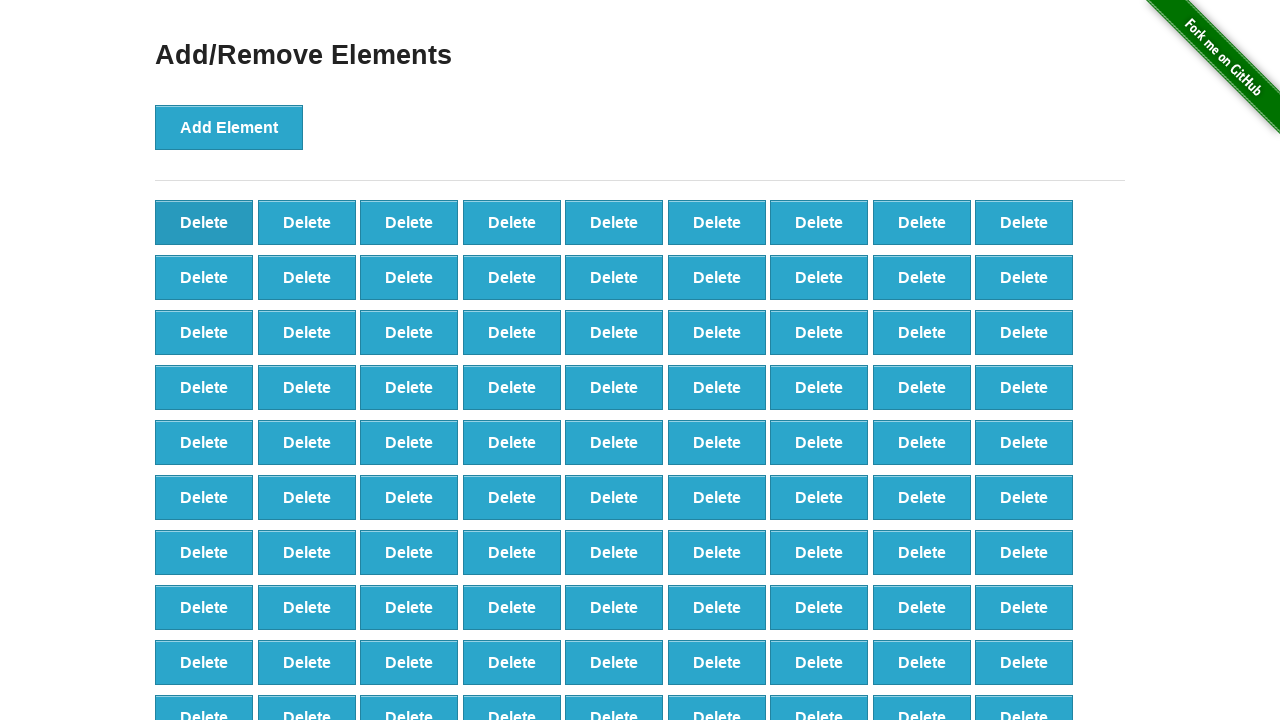

Clicked delete button (iteration 9/20) at (204, 222) on button[onclick='deleteElement()'] >> nth=0
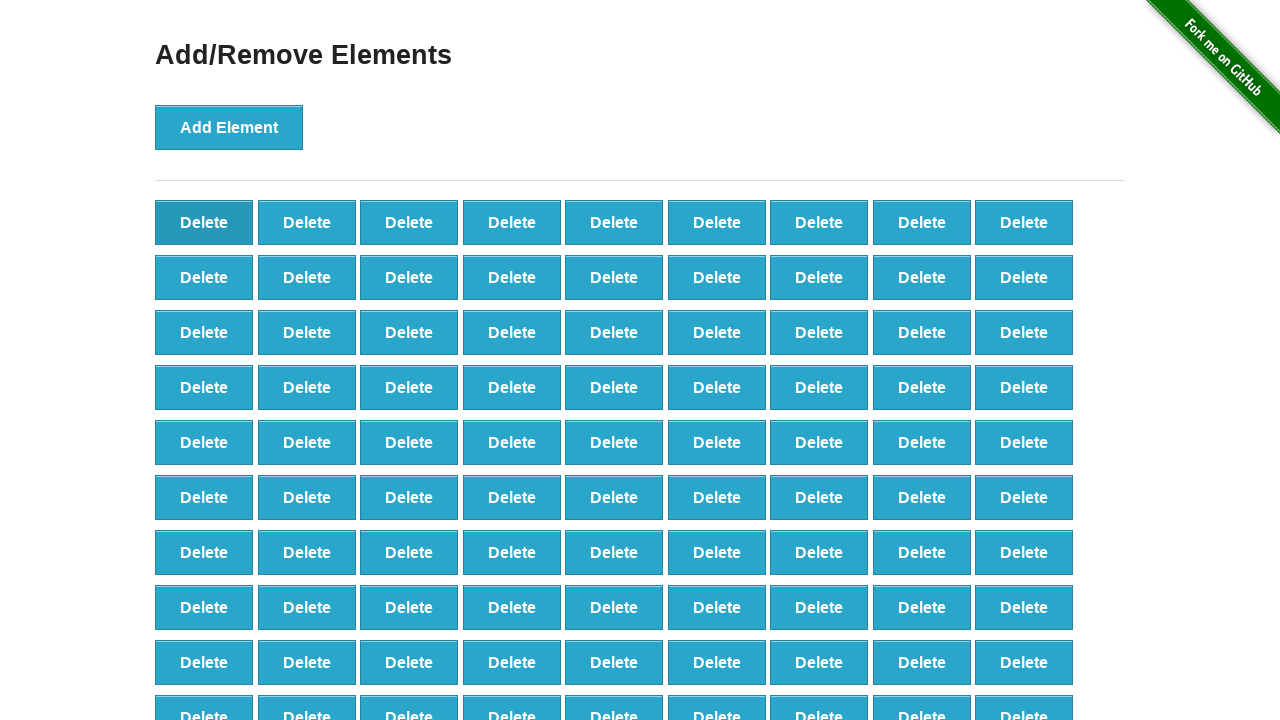

Clicked delete button (iteration 10/20) at (204, 222) on button[onclick='deleteElement()'] >> nth=0
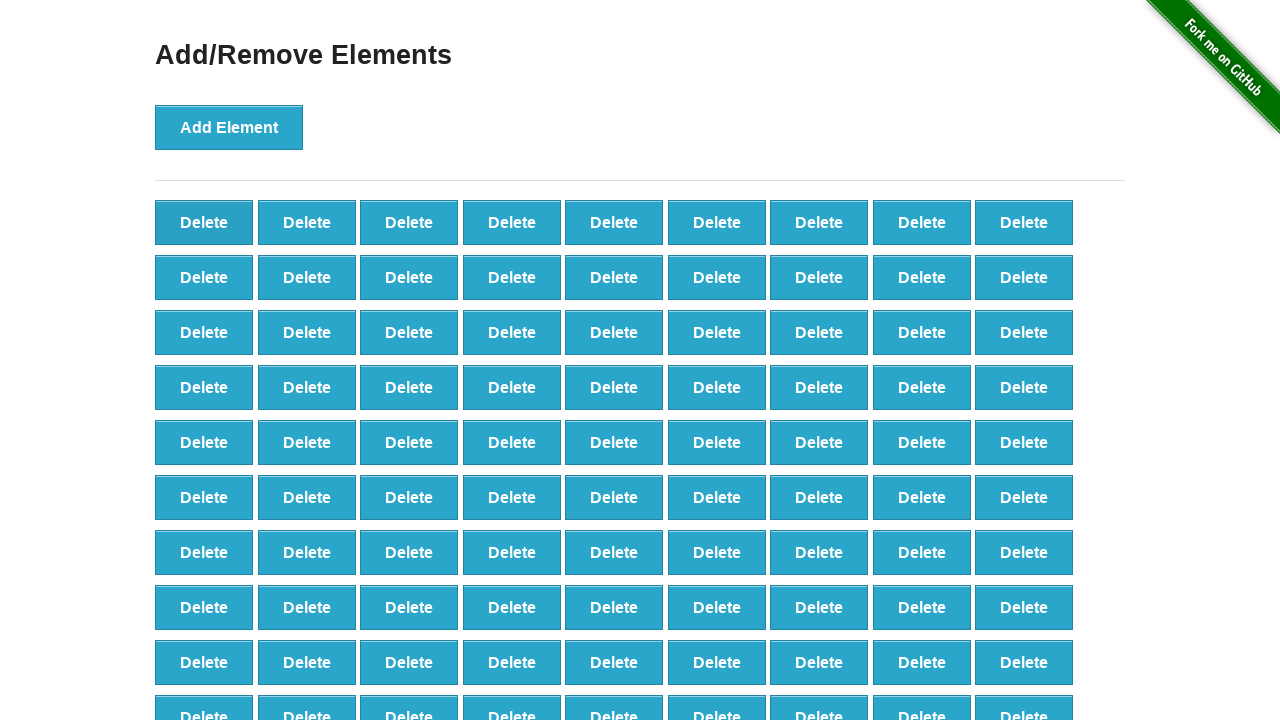

Clicked delete button (iteration 11/20) at (204, 222) on button[onclick='deleteElement()'] >> nth=0
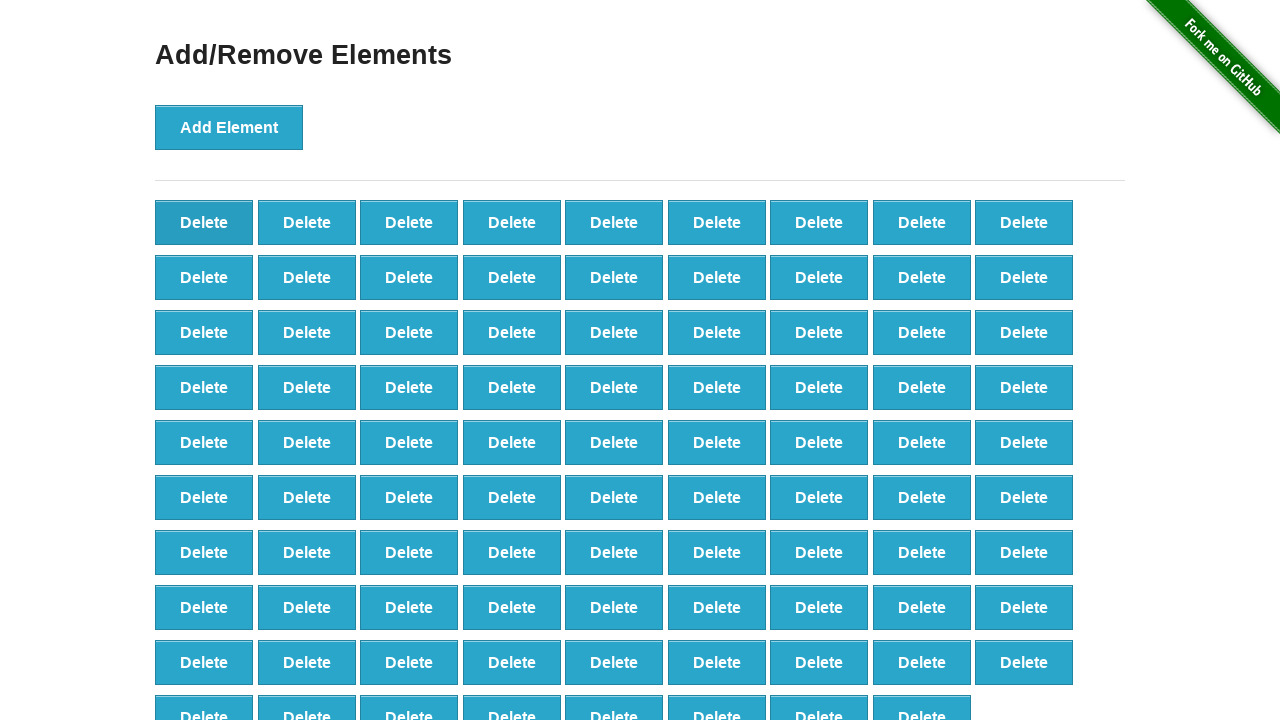

Clicked delete button (iteration 12/20) at (204, 222) on button[onclick='deleteElement()'] >> nth=0
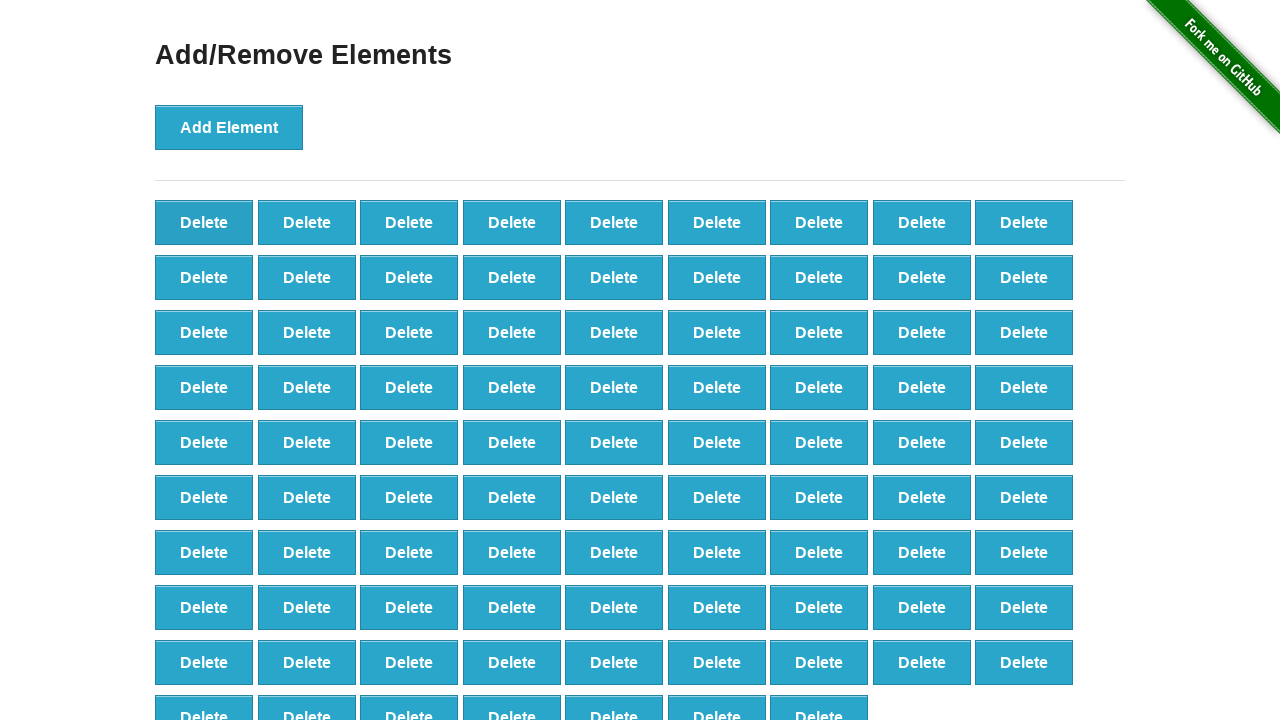

Clicked delete button (iteration 13/20) at (204, 222) on button[onclick='deleteElement()'] >> nth=0
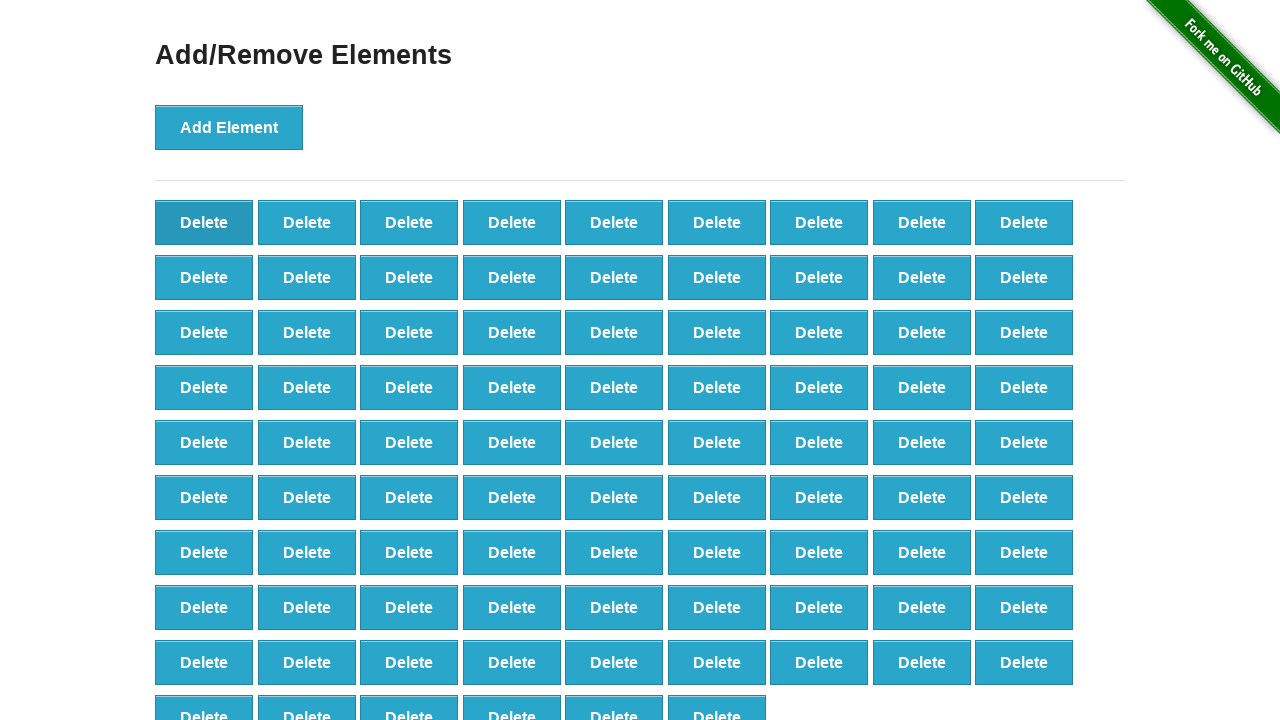

Clicked delete button (iteration 14/20) at (204, 222) on button[onclick='deleteElement()'] >> nth=0
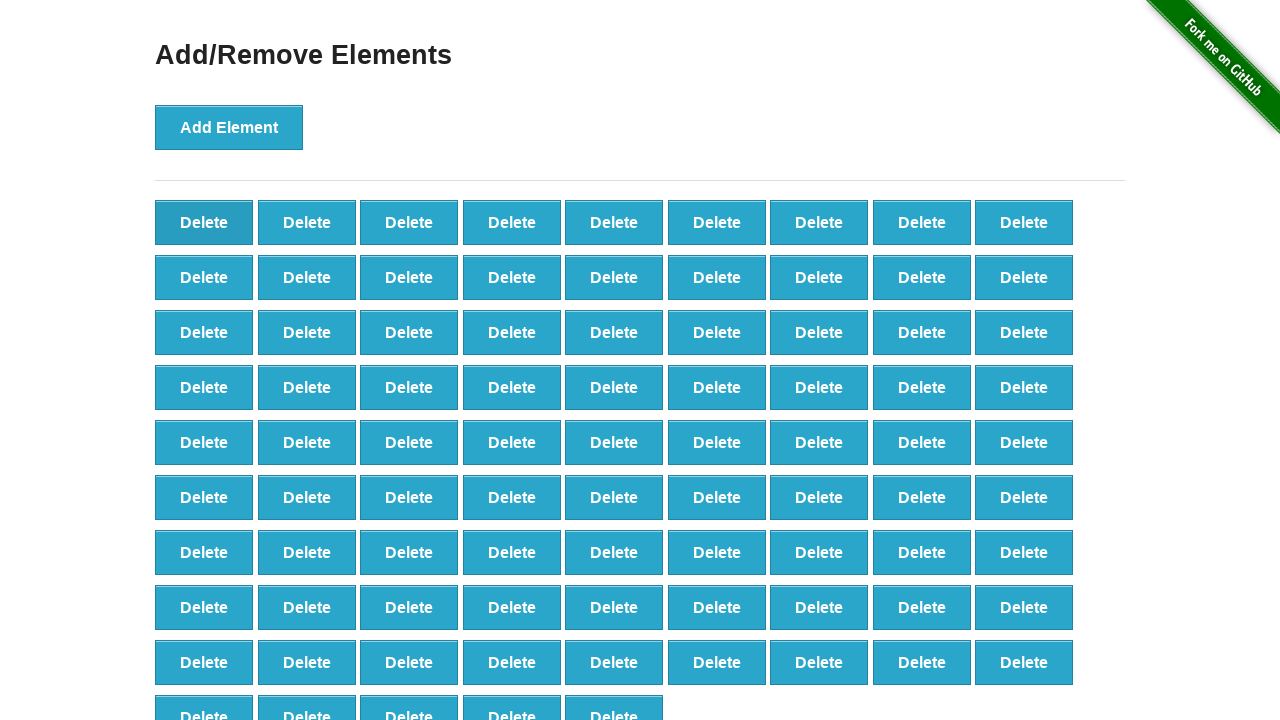

Clicked delete button (iteration 15/20) at (204, 222) on button[onclick='deleteElement()'] >> nth=0
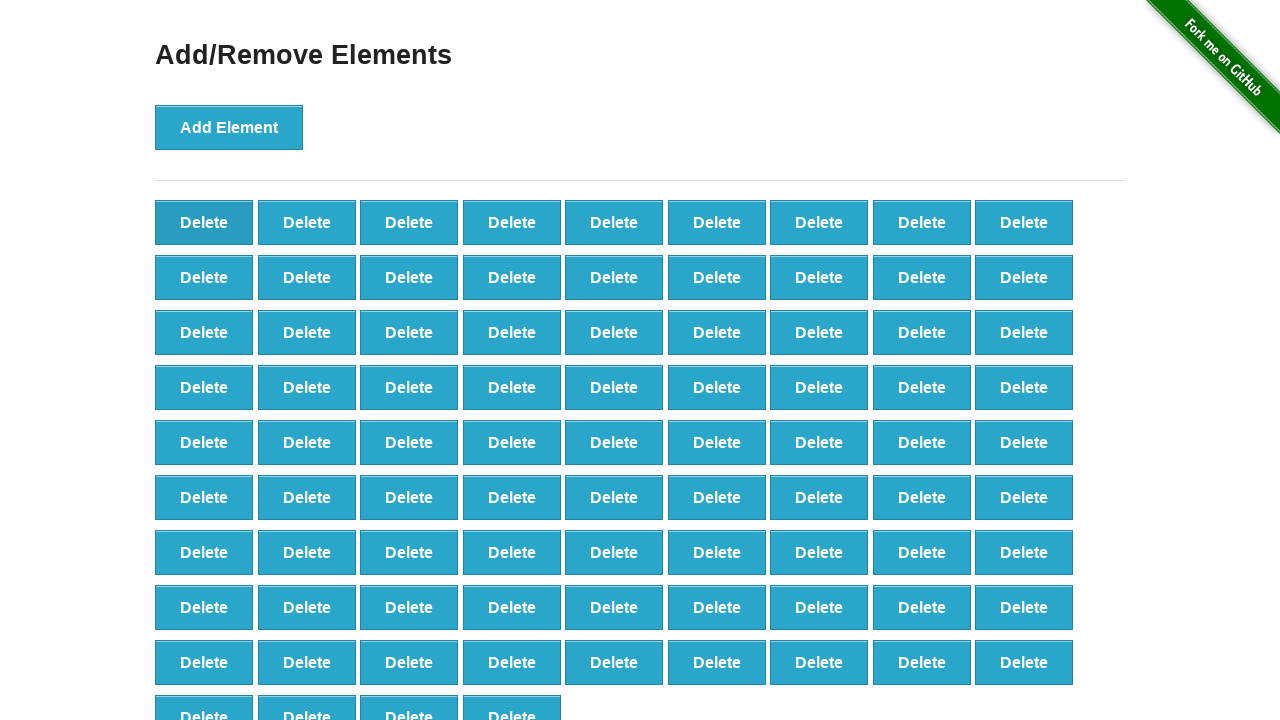

Clicked delete button (iteration 16/20) at (204, 222) on button[onclick='deleteElement()'] >> nth=0
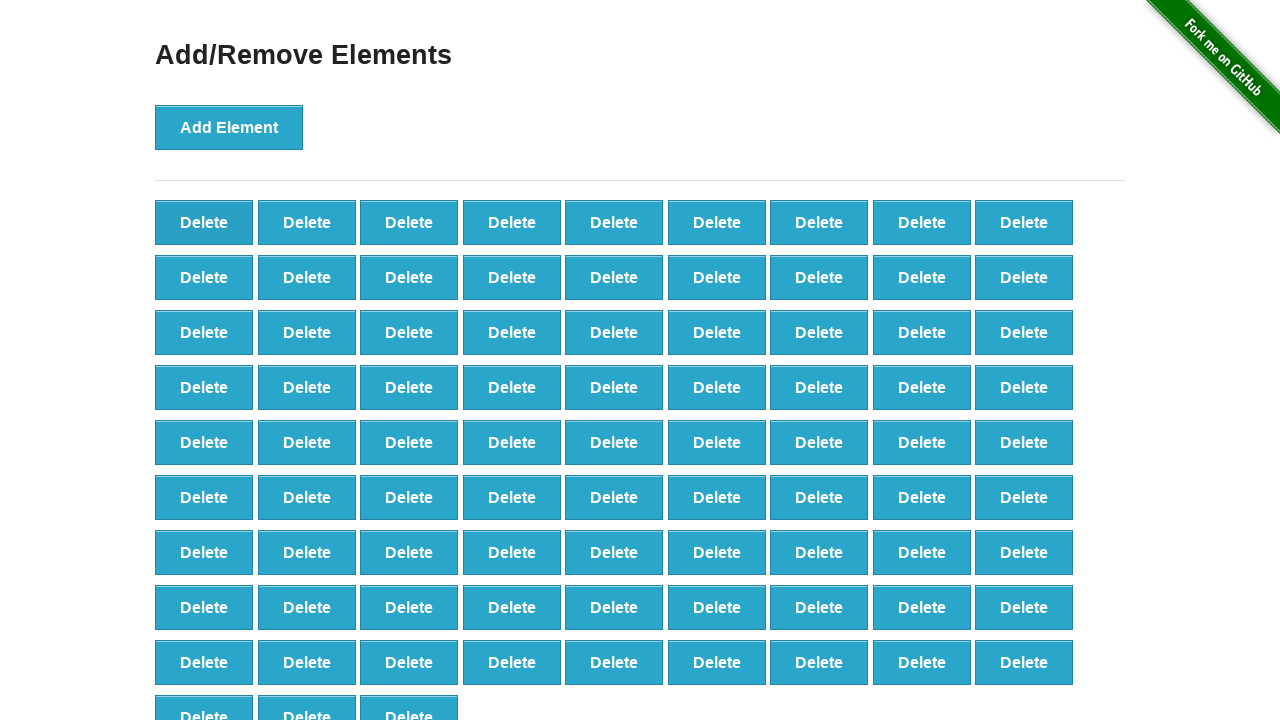

Clicked delete button (iteration 17/20) at (204, 222) on button[onclick='deleteElement()'] >> nth=0
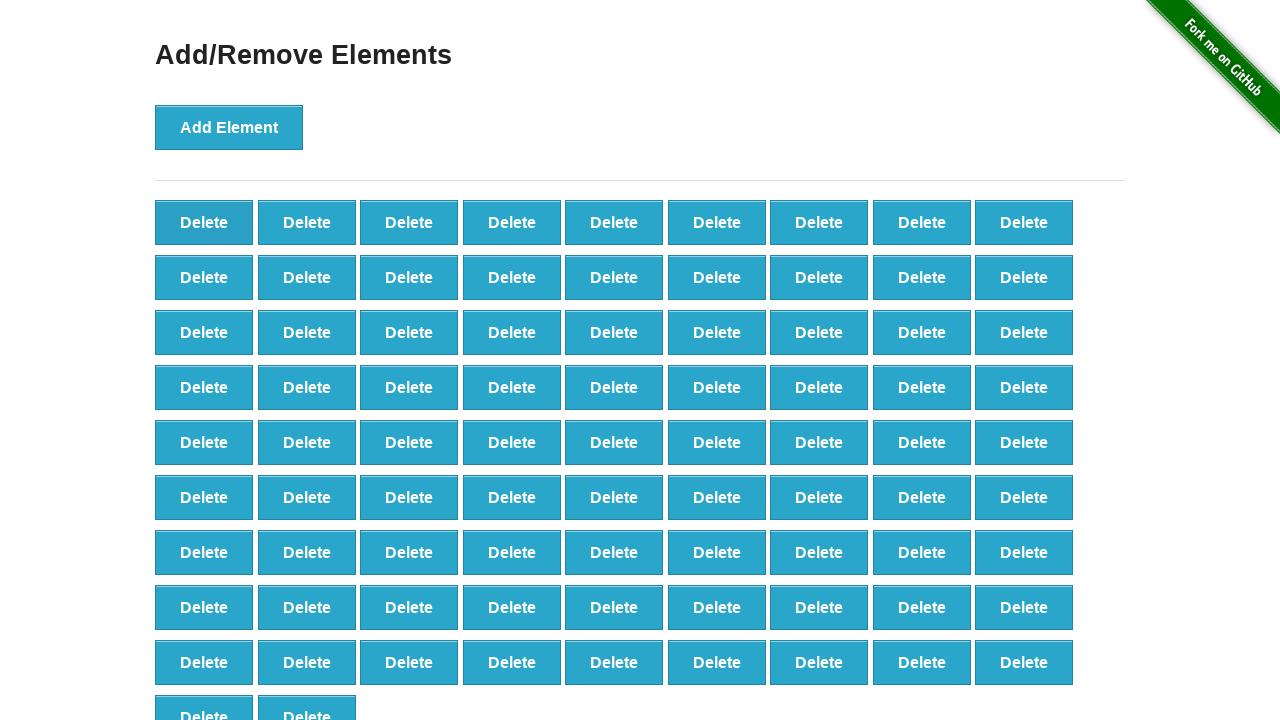

Clicked delete button (iteration 18/20) at (204, 222) on button[onclick='deleteElement()'] >> nth=0
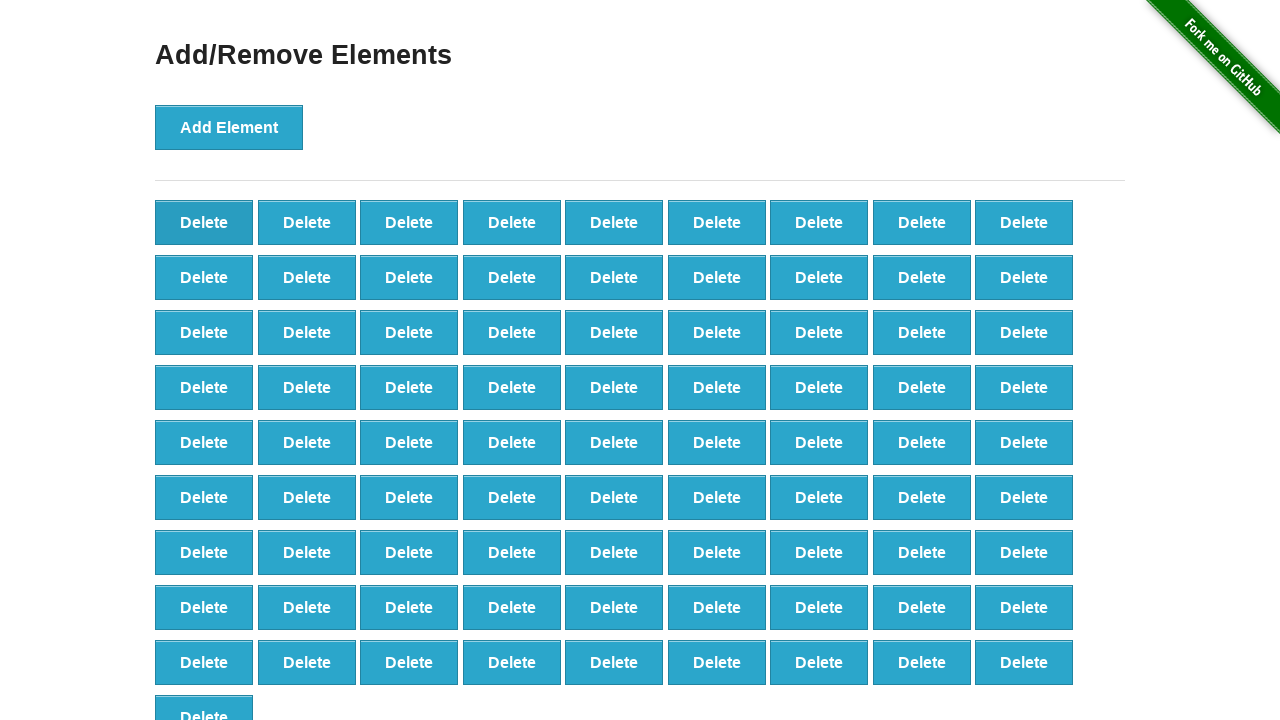

Clicked delete button (iteration 19/20) at (204, 222) on button[onclick='deleteElement()'] >> nth=0
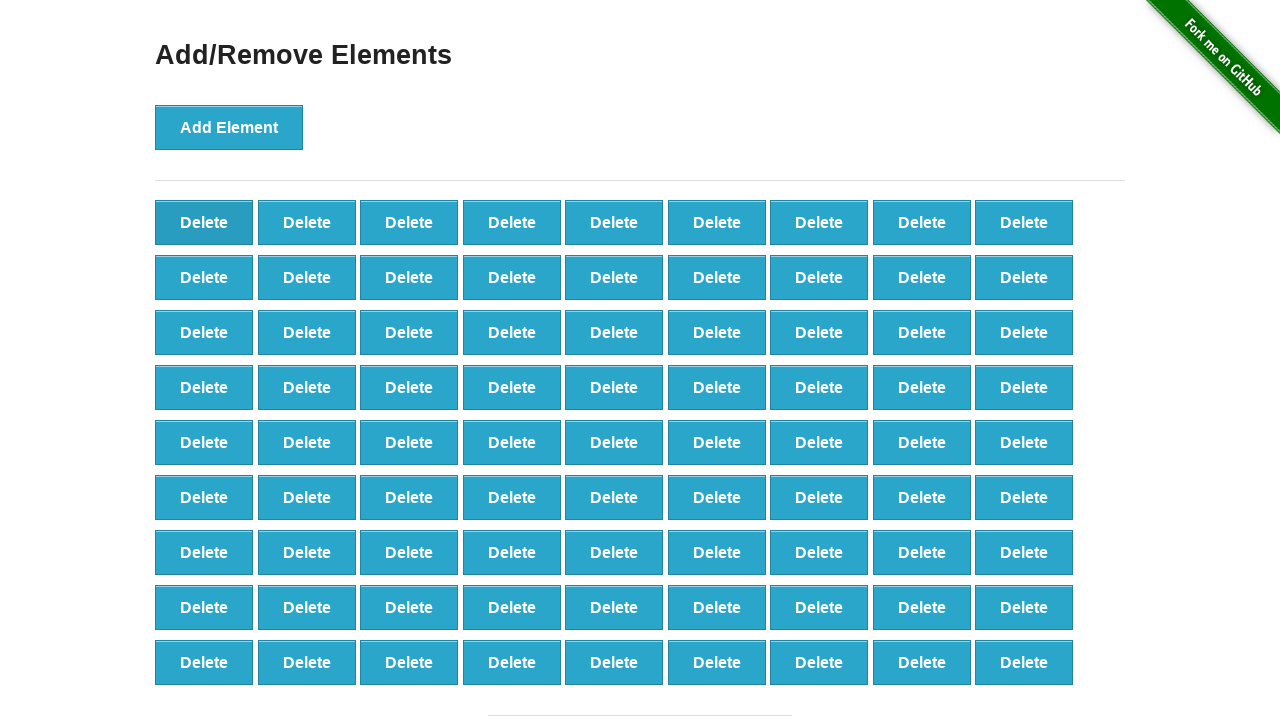

Clicked delete button (iteration 20/20) at (204, 222) on button[onclick='deleteElement()'] >> nth=0
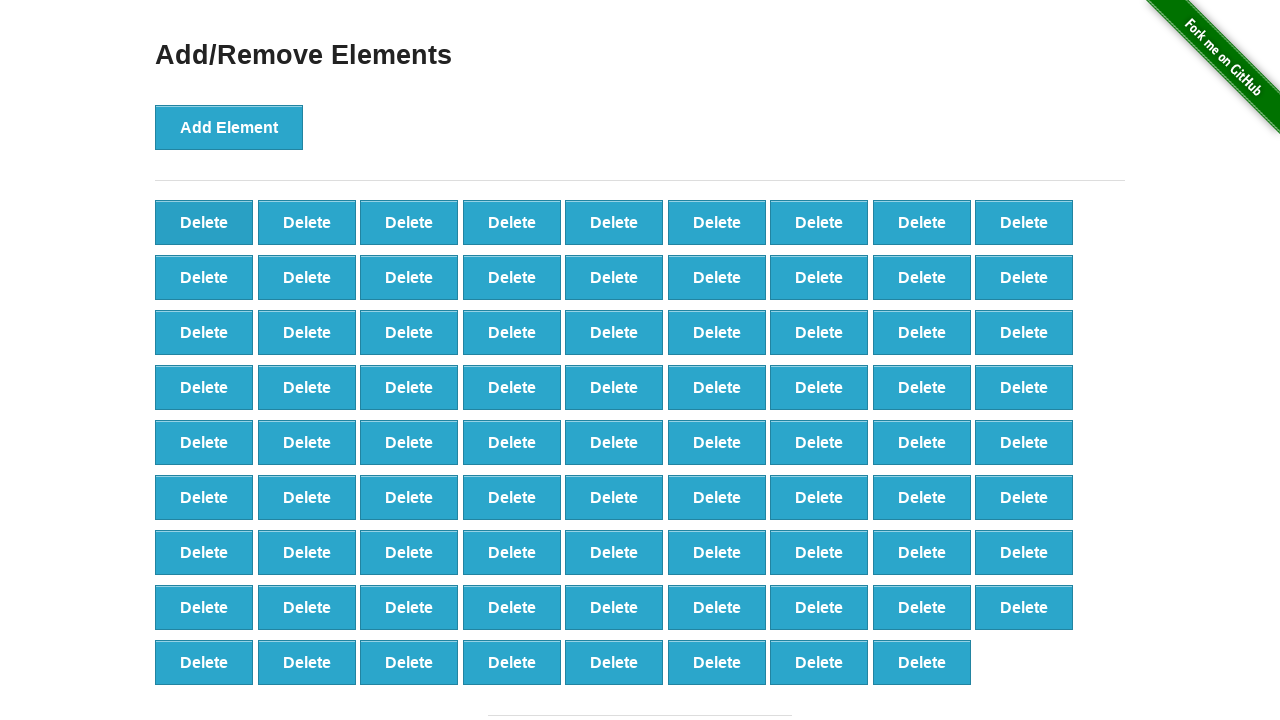

Counted remaining delete buttons: 80 buttons exist
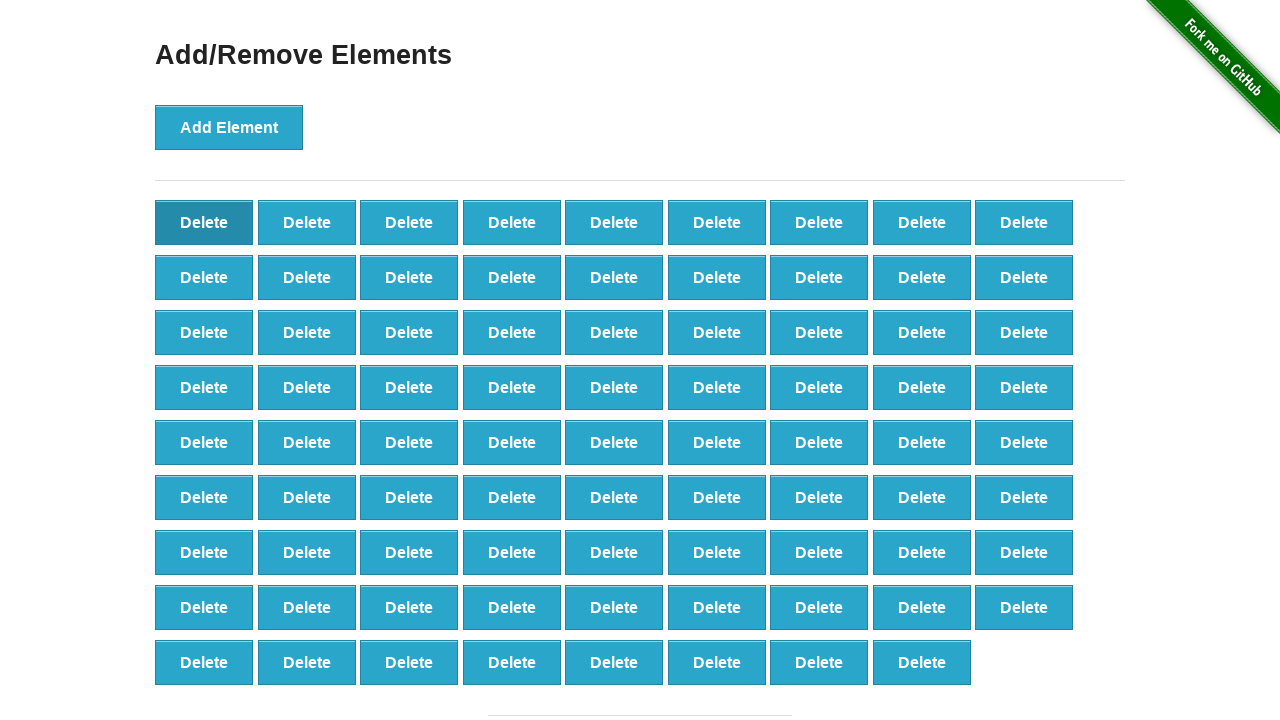

Validated that 80 delete buttons remain after deleting 20
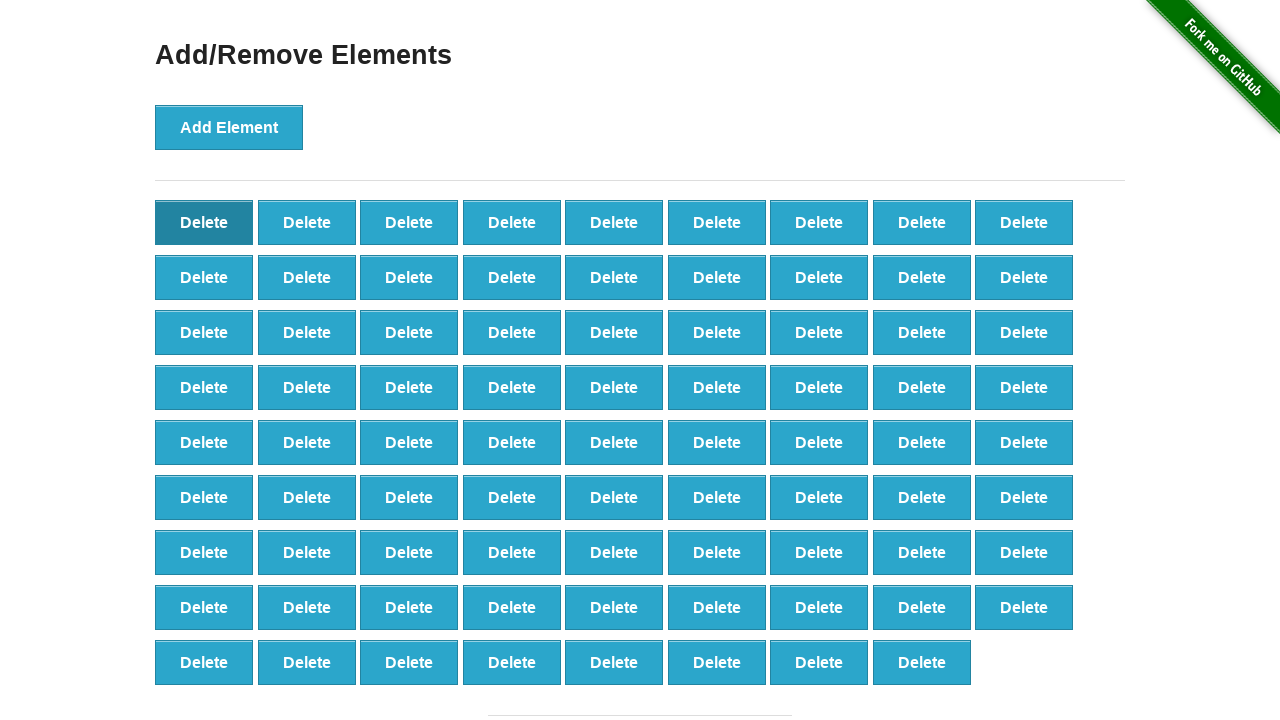

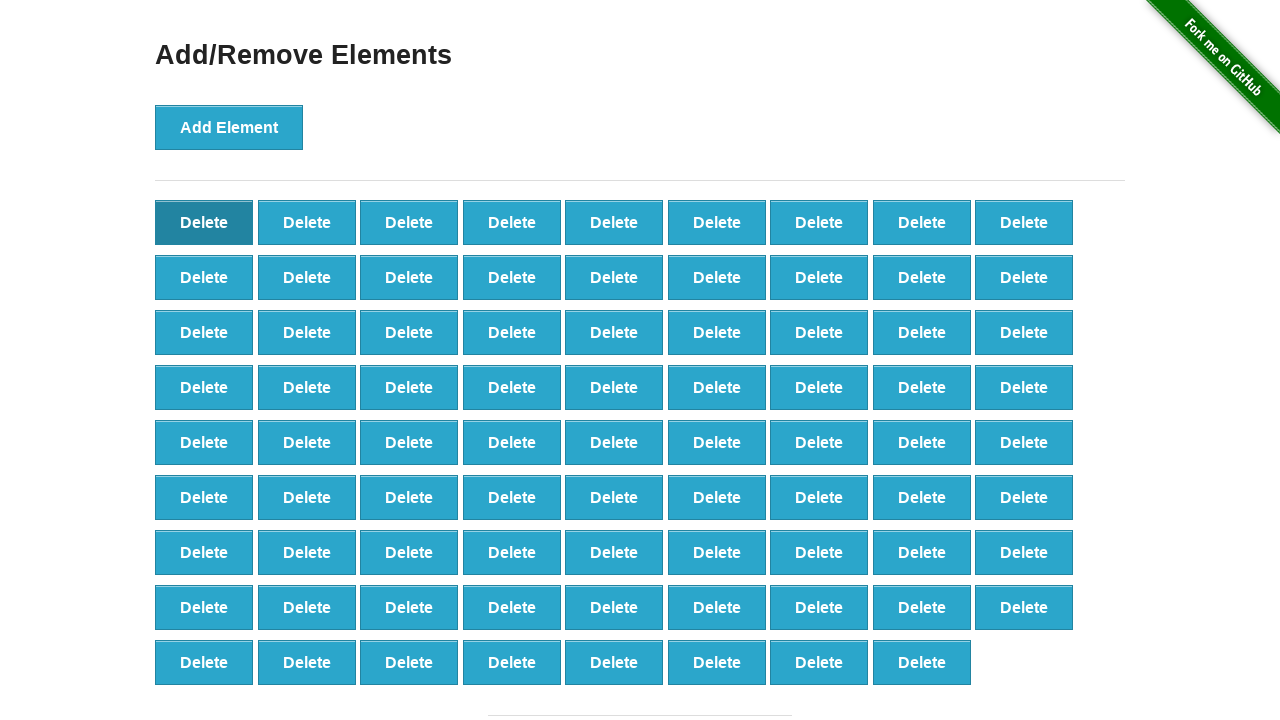